Tests filling a large form by entering text into all input fields and submitting the form via a button click

Starting URL: http://suninjuly.github.io/huge_form.html

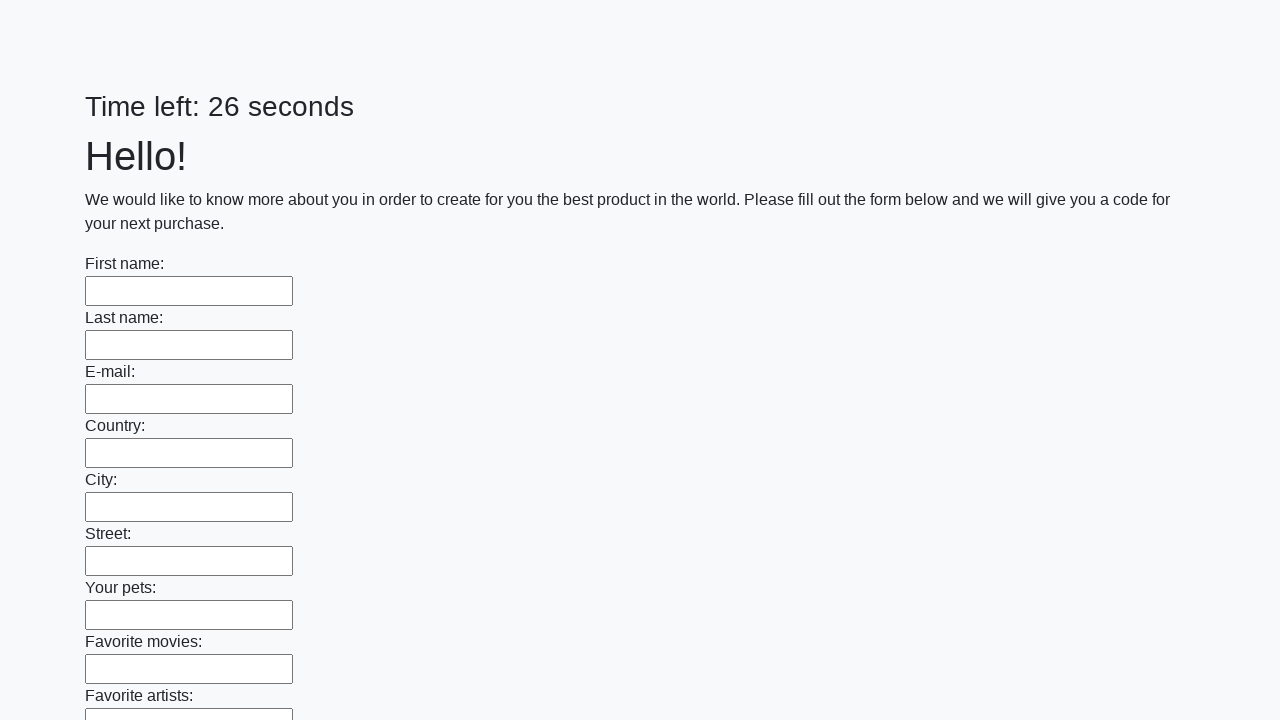

Located all input fields on the form
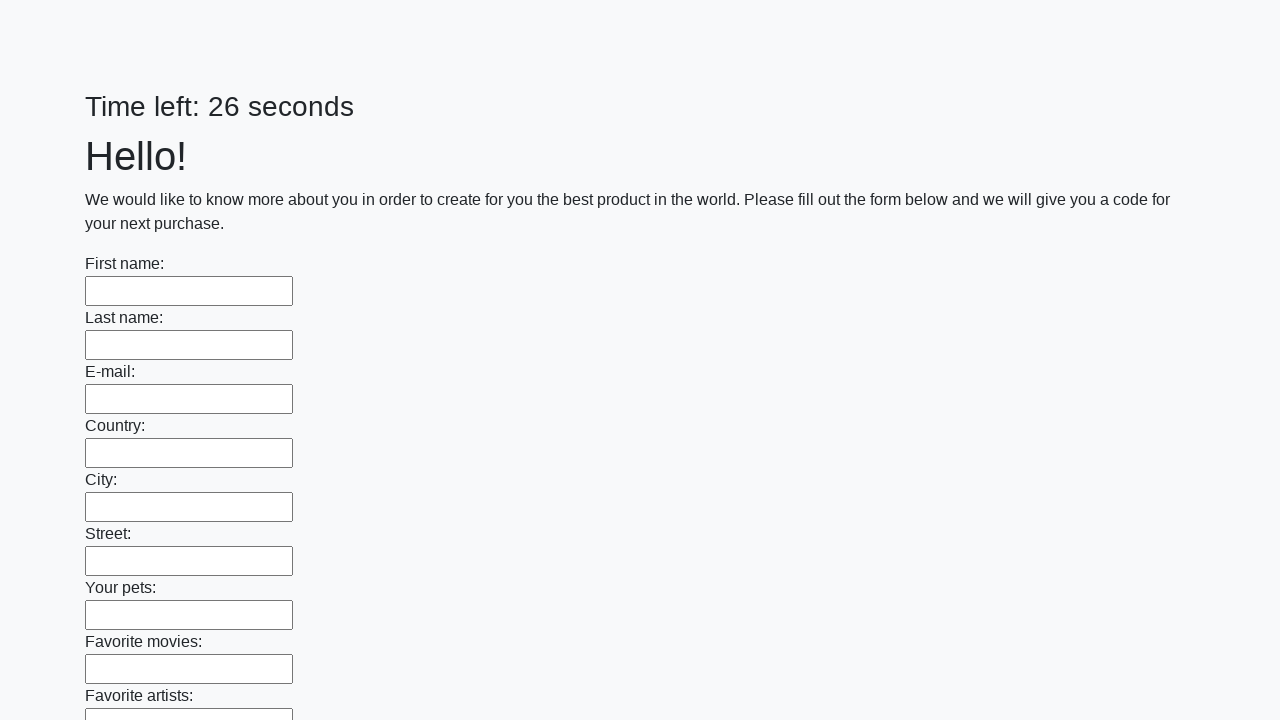

Filled an input field with 'Abra' on input >> nth=0
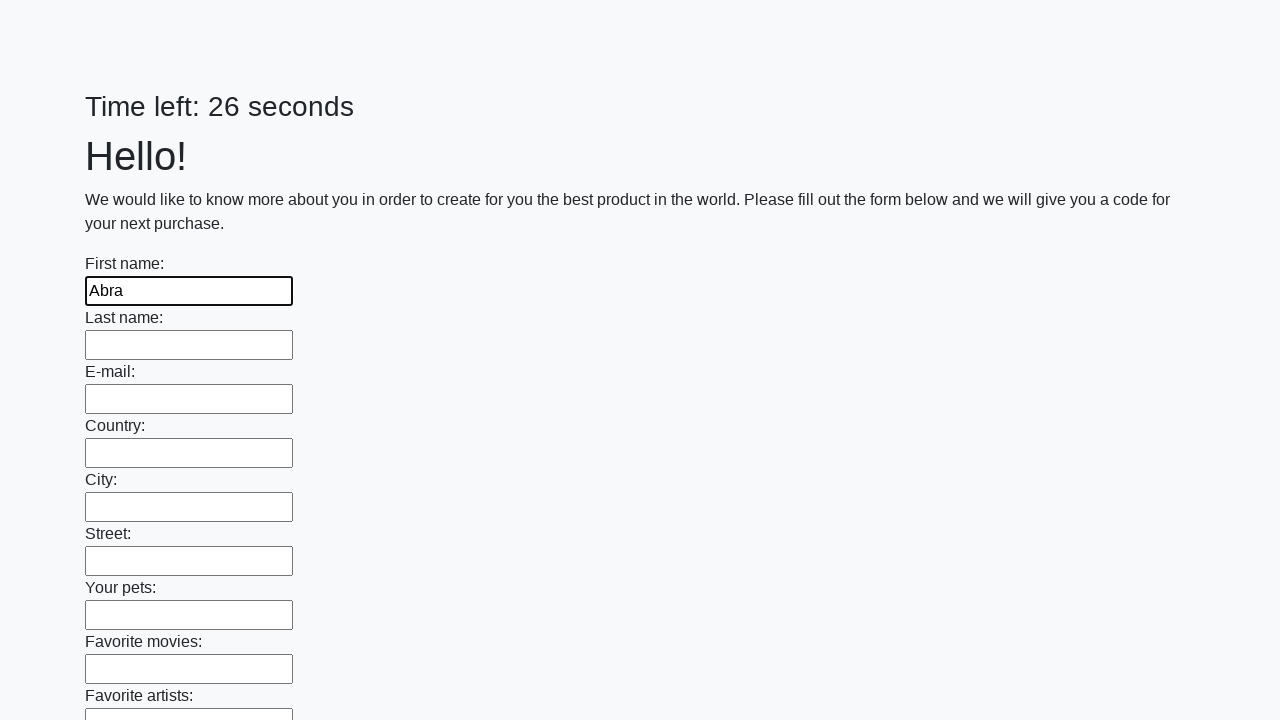

Filled an input field with 'Abra' on input >> nth=1
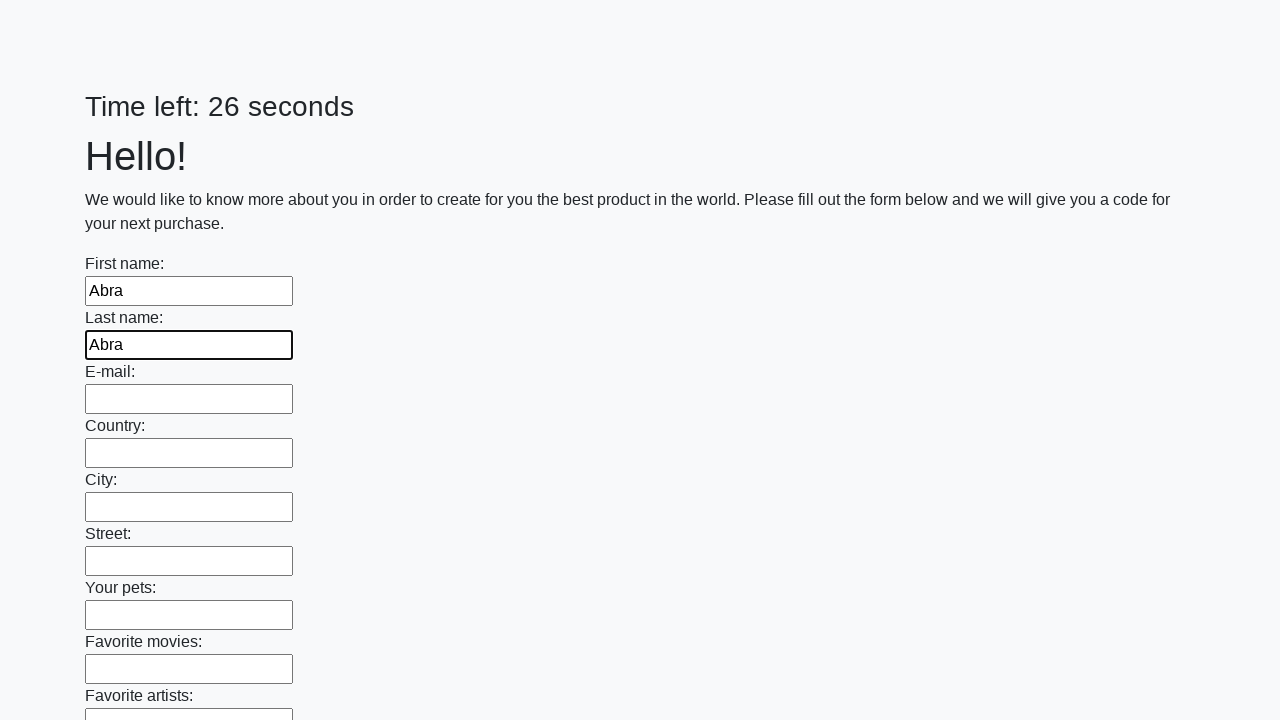

Filled an input field with 'Abra' on input >> nth=2
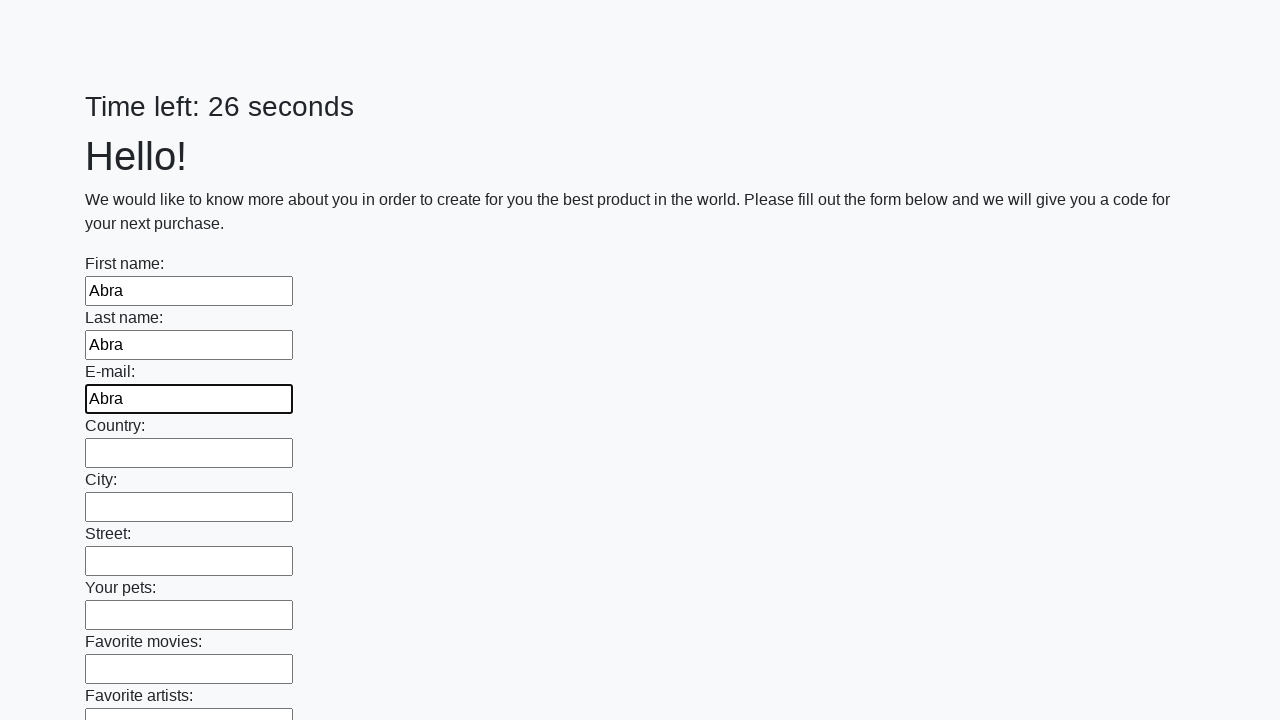

Filled an input field with 'Abra' on input >> nth=3
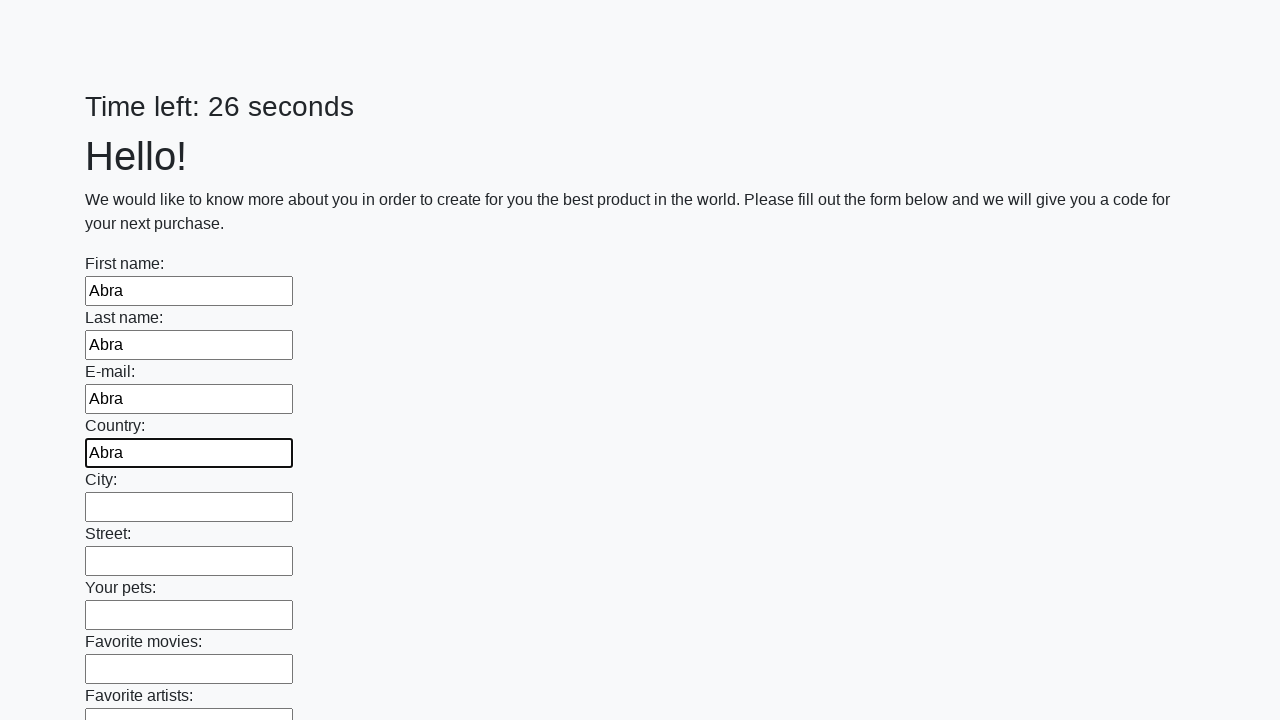

Filled an input field with 'Abra' on input >> nth=4
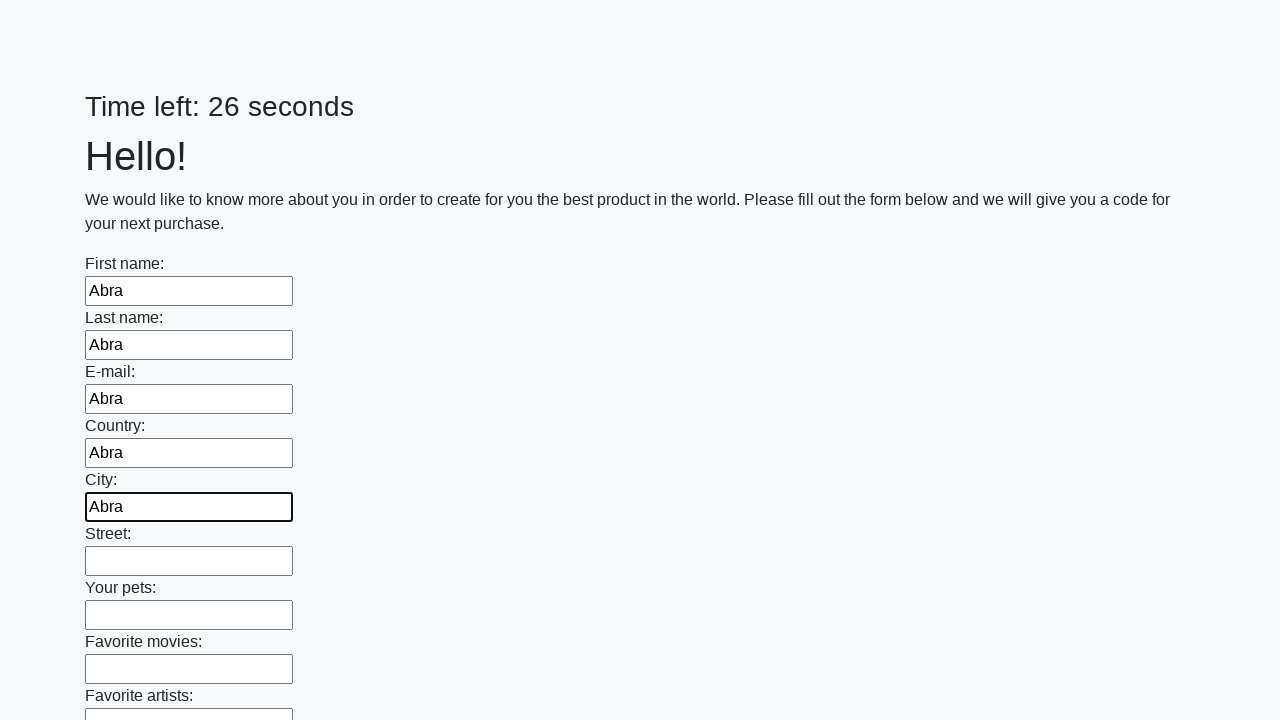

Filled an input field with 'Abra' on input >> nth=5
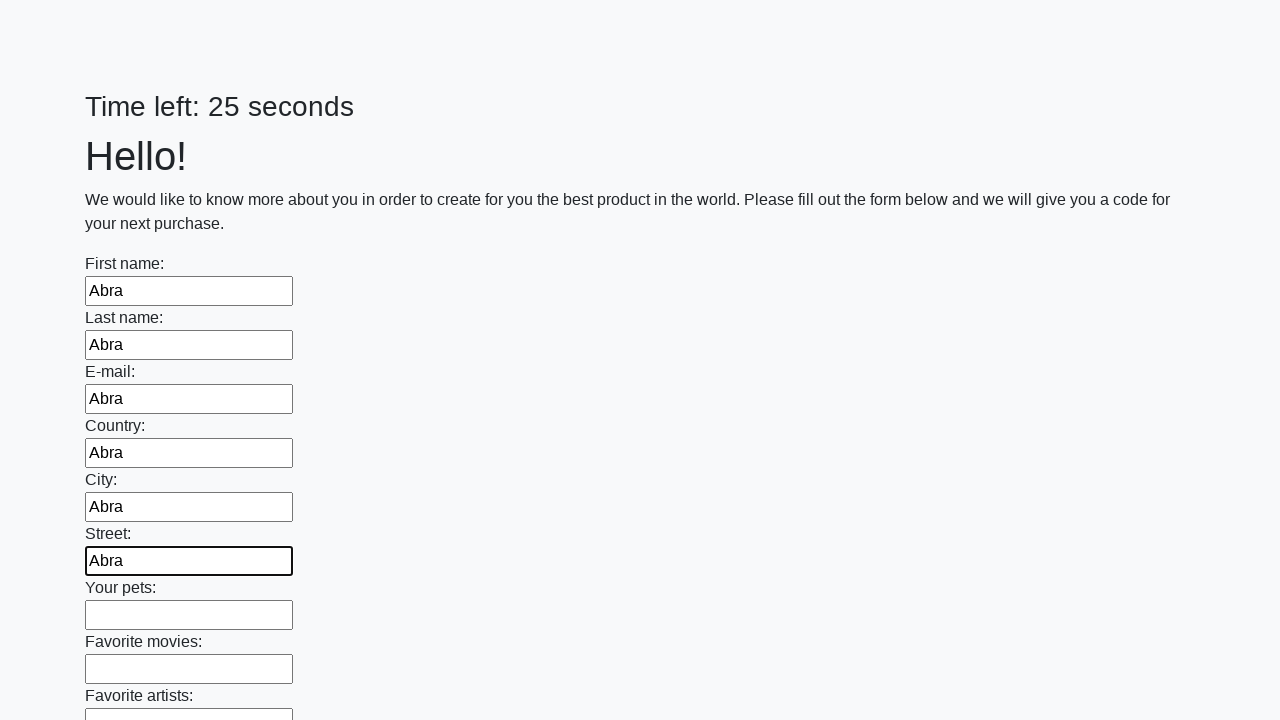

Filled an input field with 'Abra' on input >> nth=6
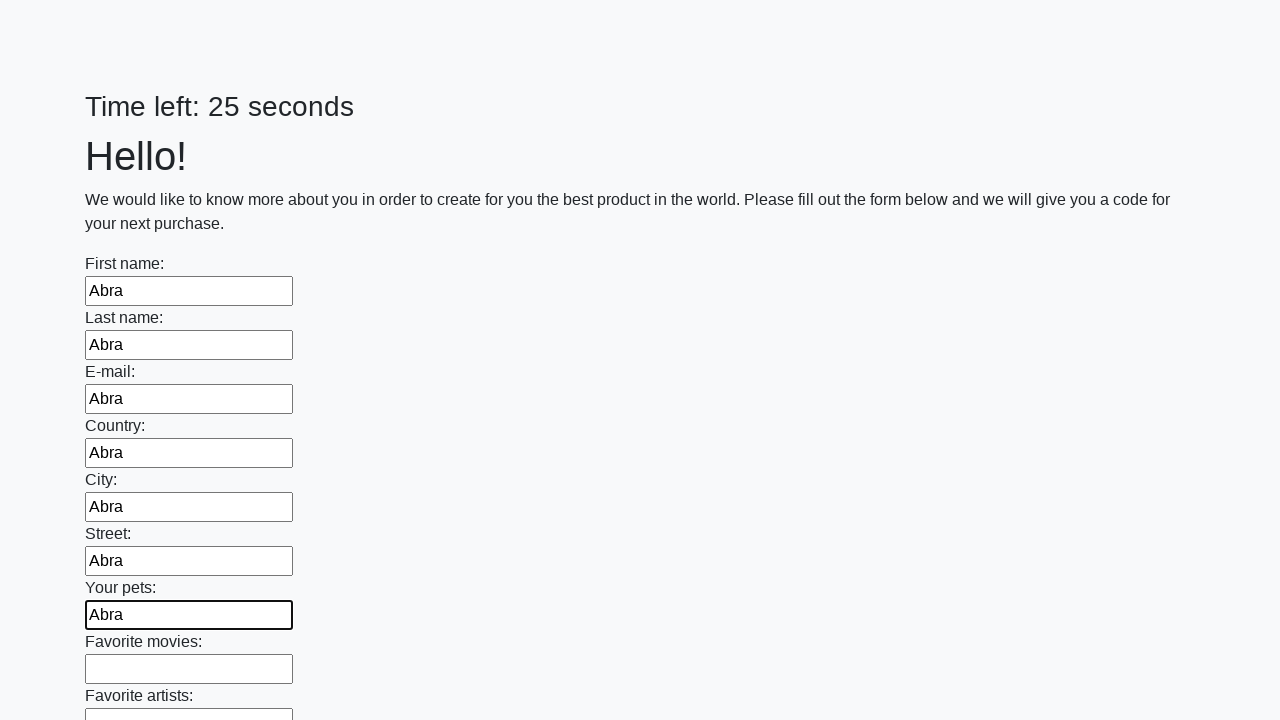

Filled an input field with 'Abra' on input >> nth=7
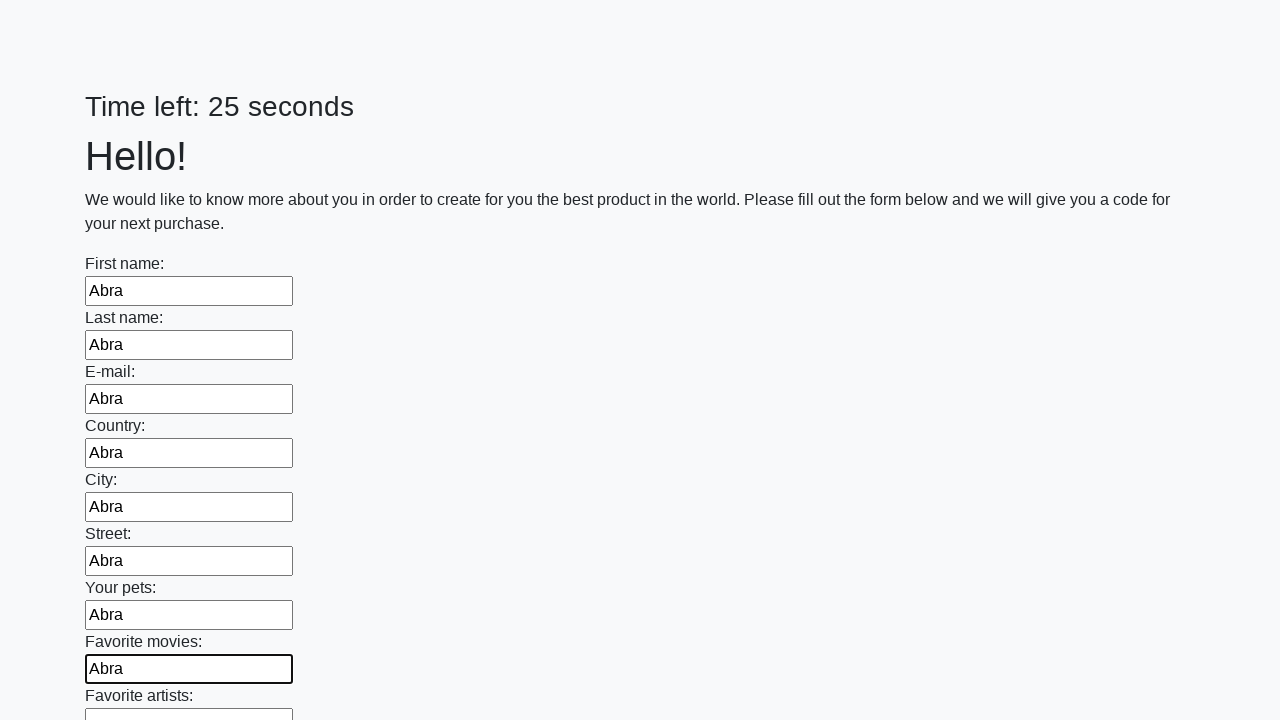

Filled an input field with 'Abra' on input >> nth=8
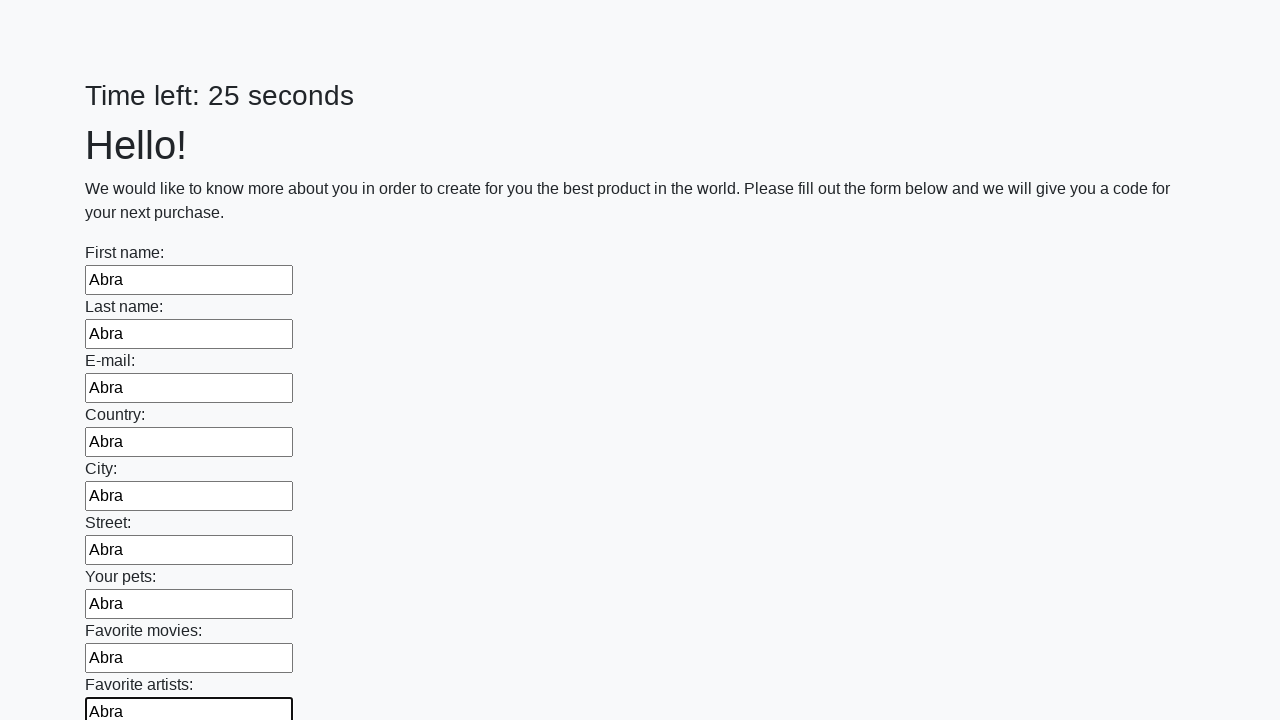

Filled an input field with 'Abra' on input >> nth=9
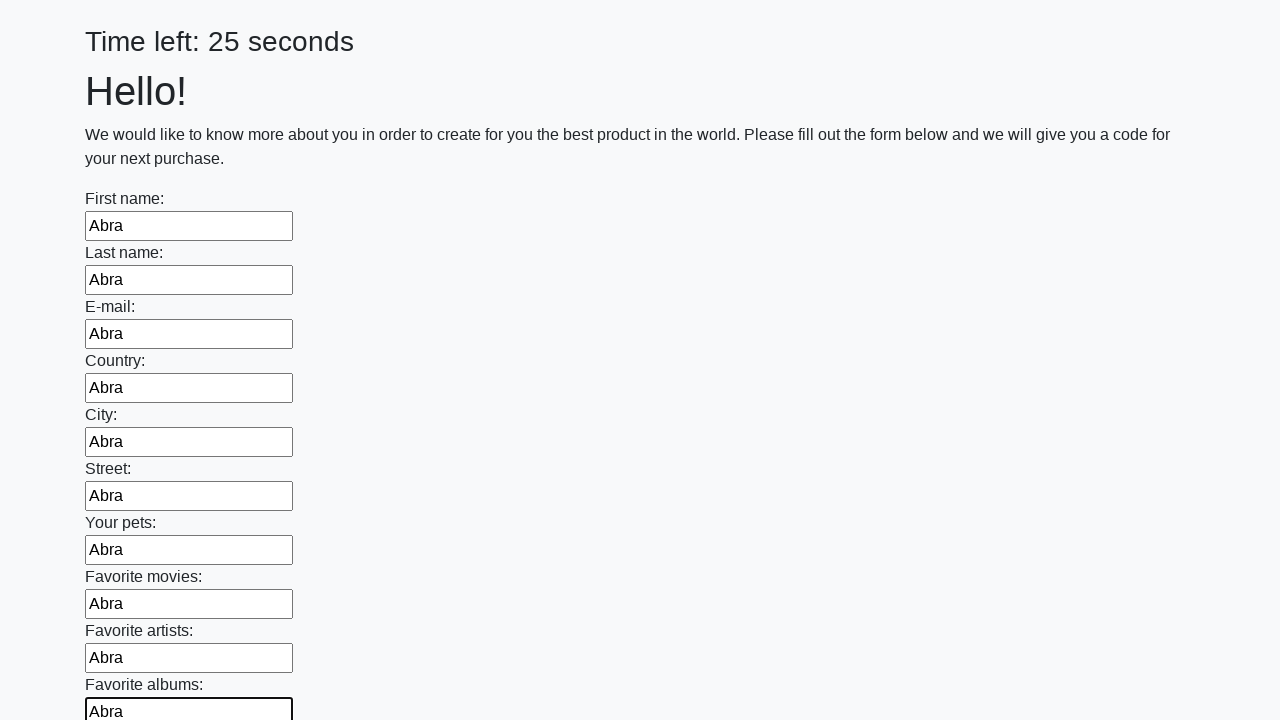

Filled an input field with 'Abra' on input >> nth=10
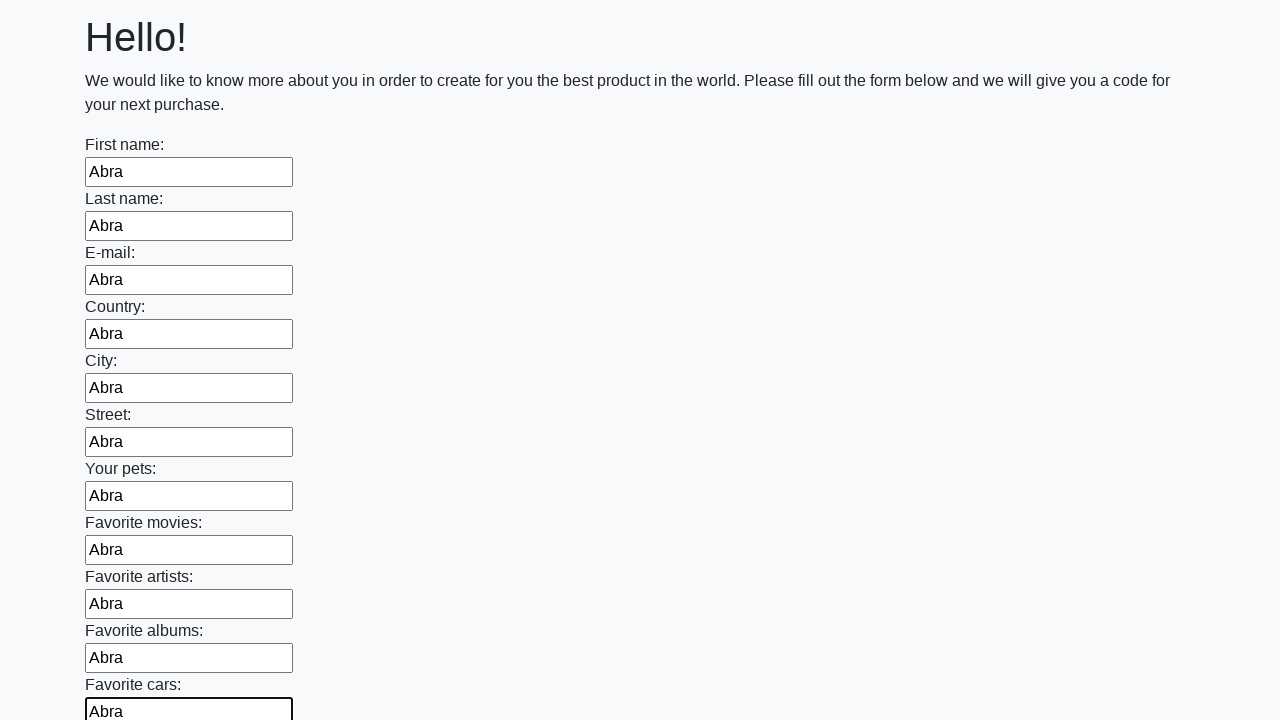

Filled an input field with 'Abra' on input >> nth=11
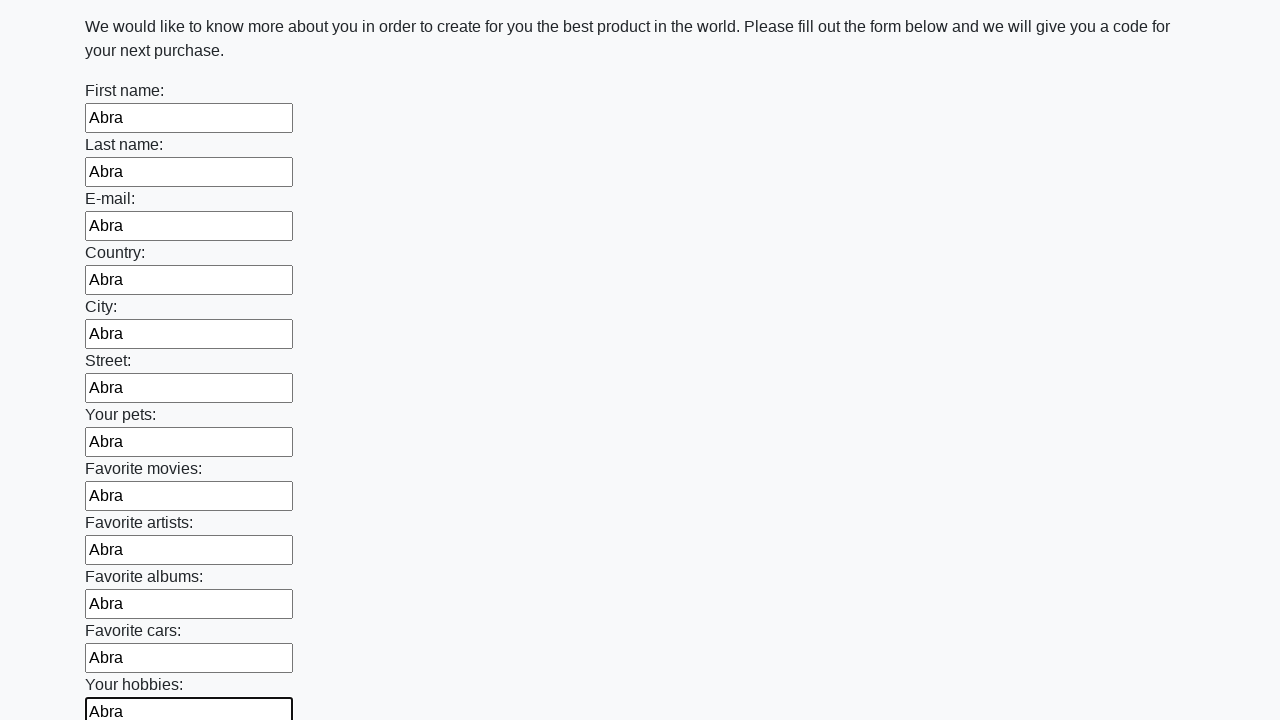

Filled an input field with 'Abra' on input >> nth=12
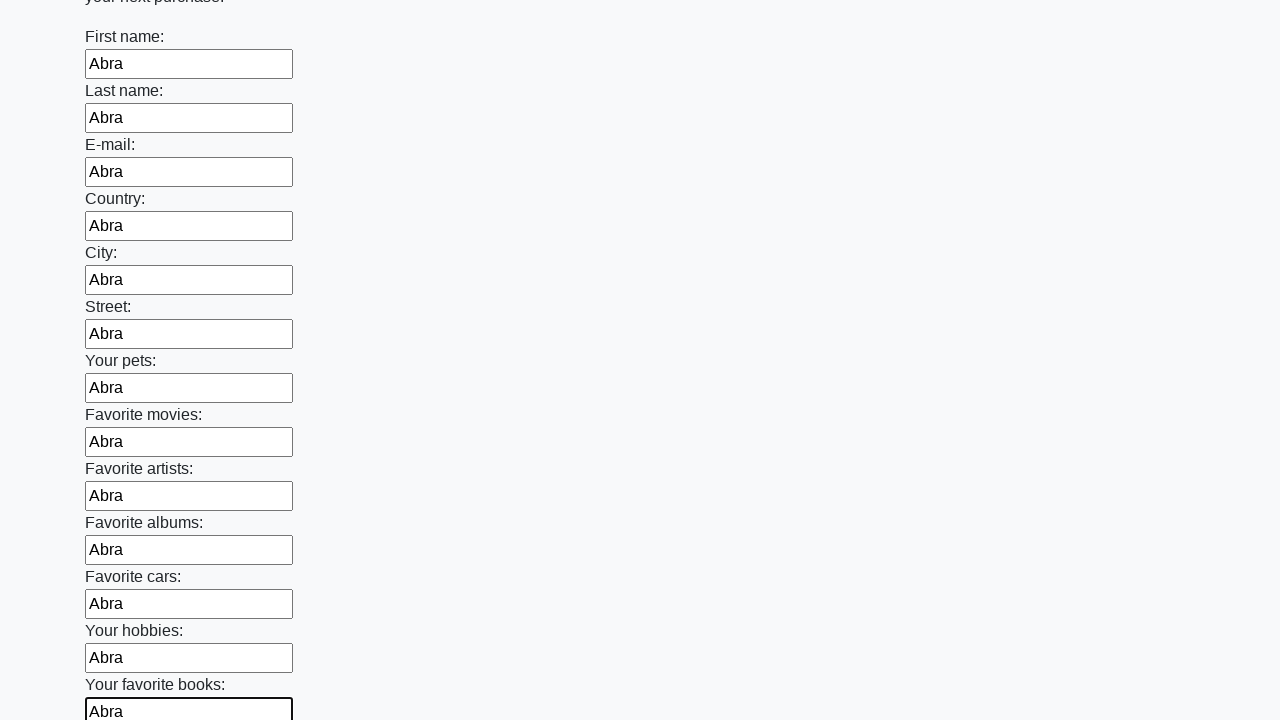

Filled an input field with 'Abra' on input >> nth=13
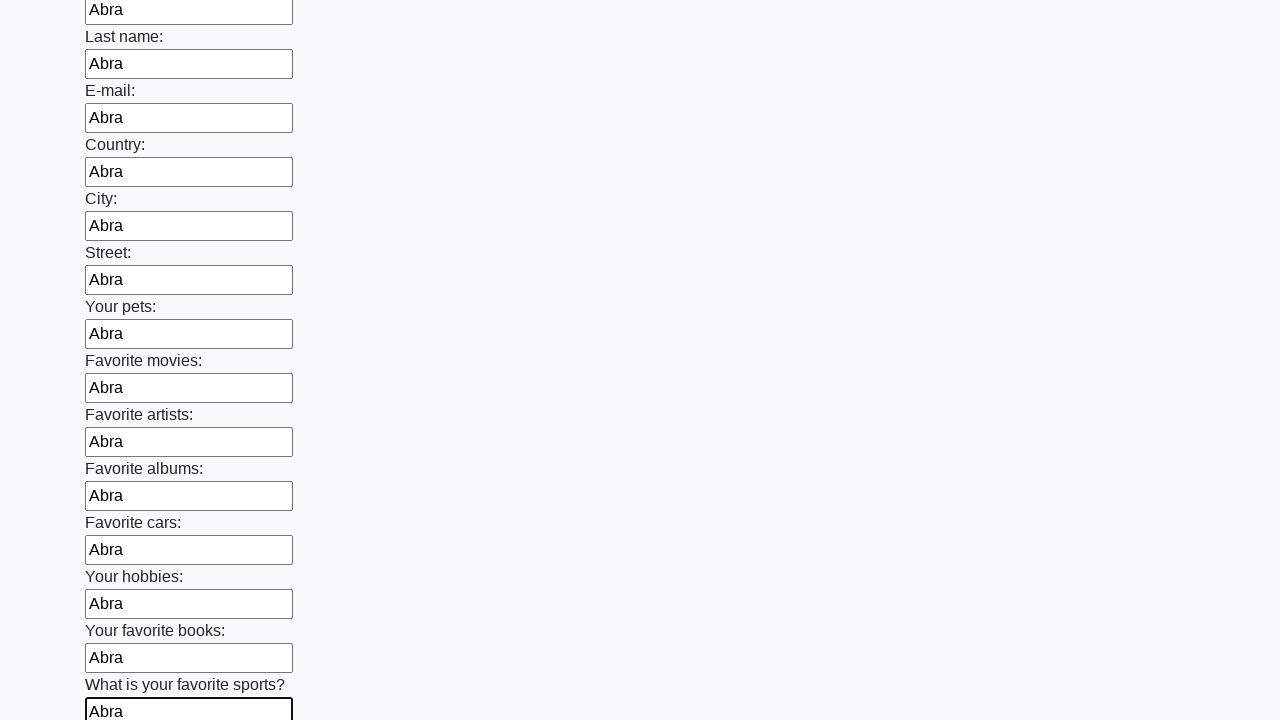

Filled an input field with 'Abra' on input >> nth=14
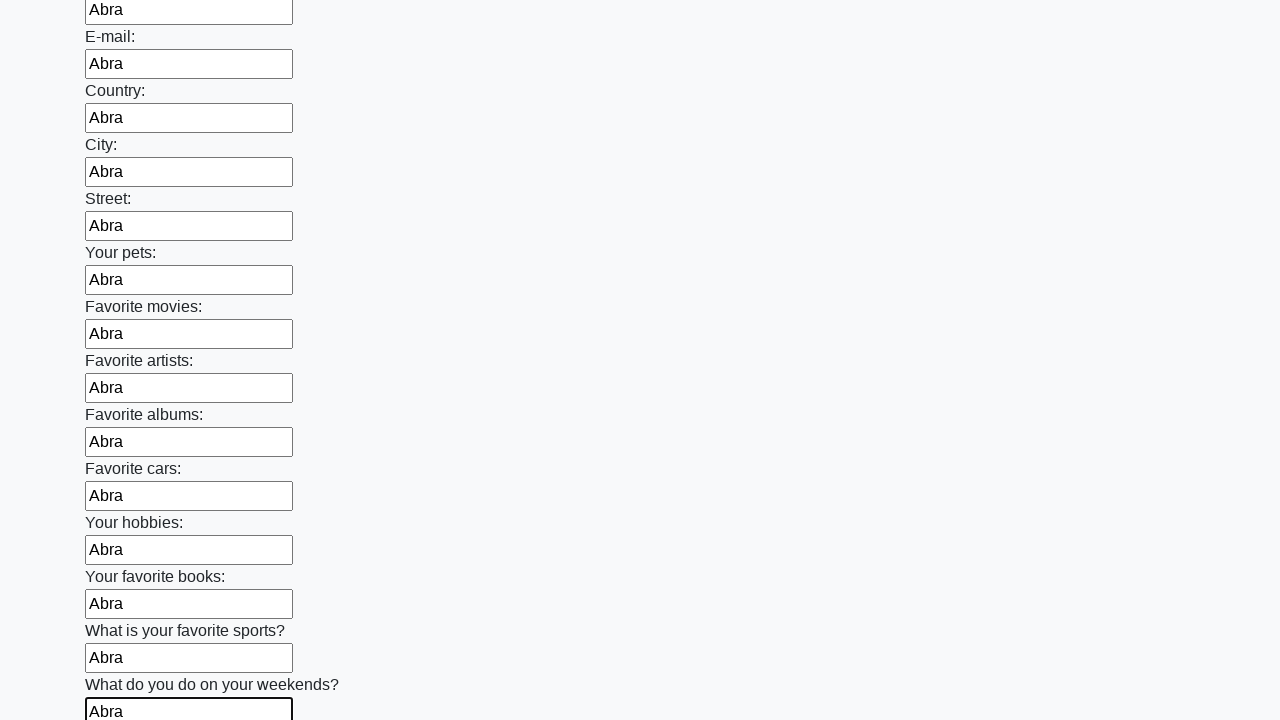

Filled an input field with 'Abra' on input >> nth=15
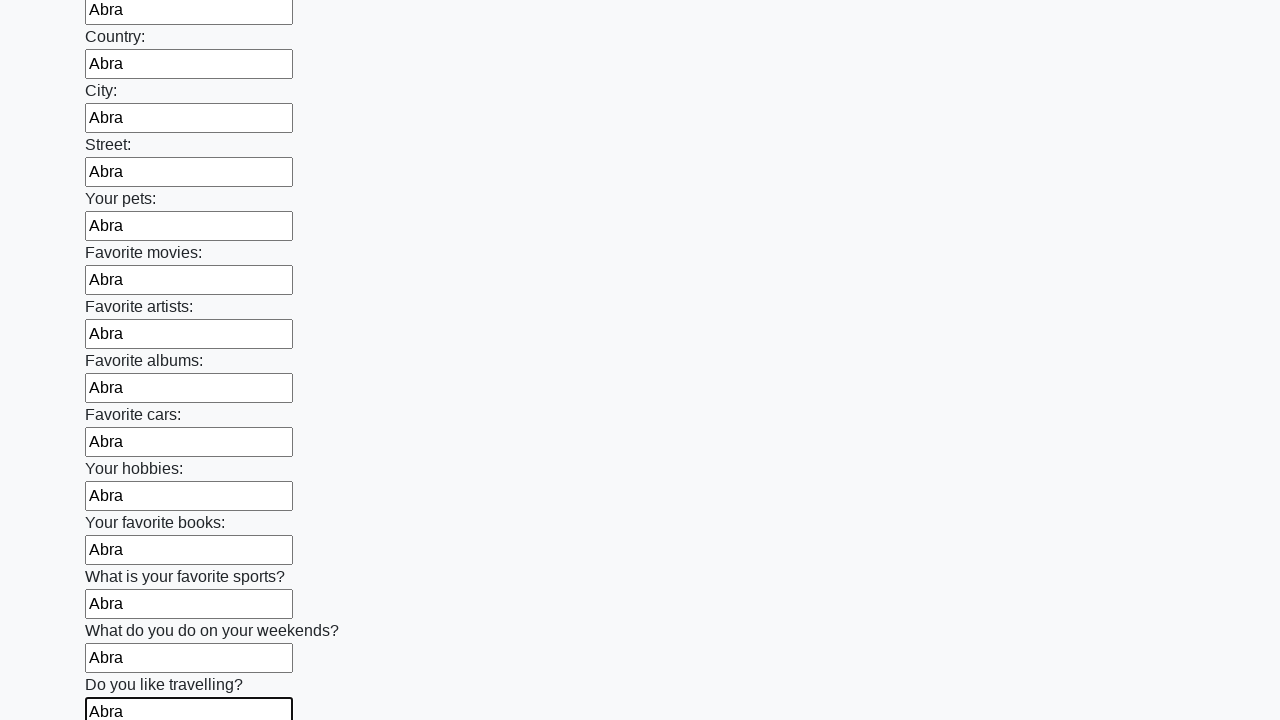

Filled an input field with 'Abra' on input >> nth=16
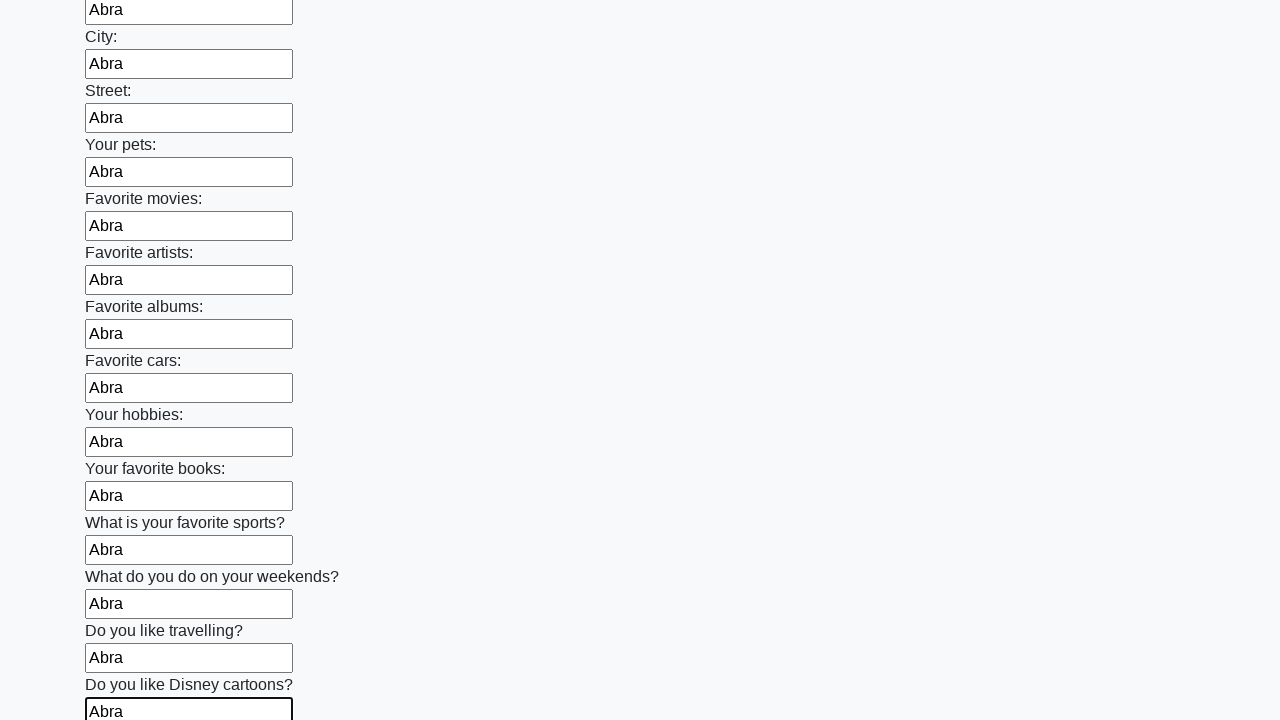

Filled an input field with 'Abra' on input >> nth=17
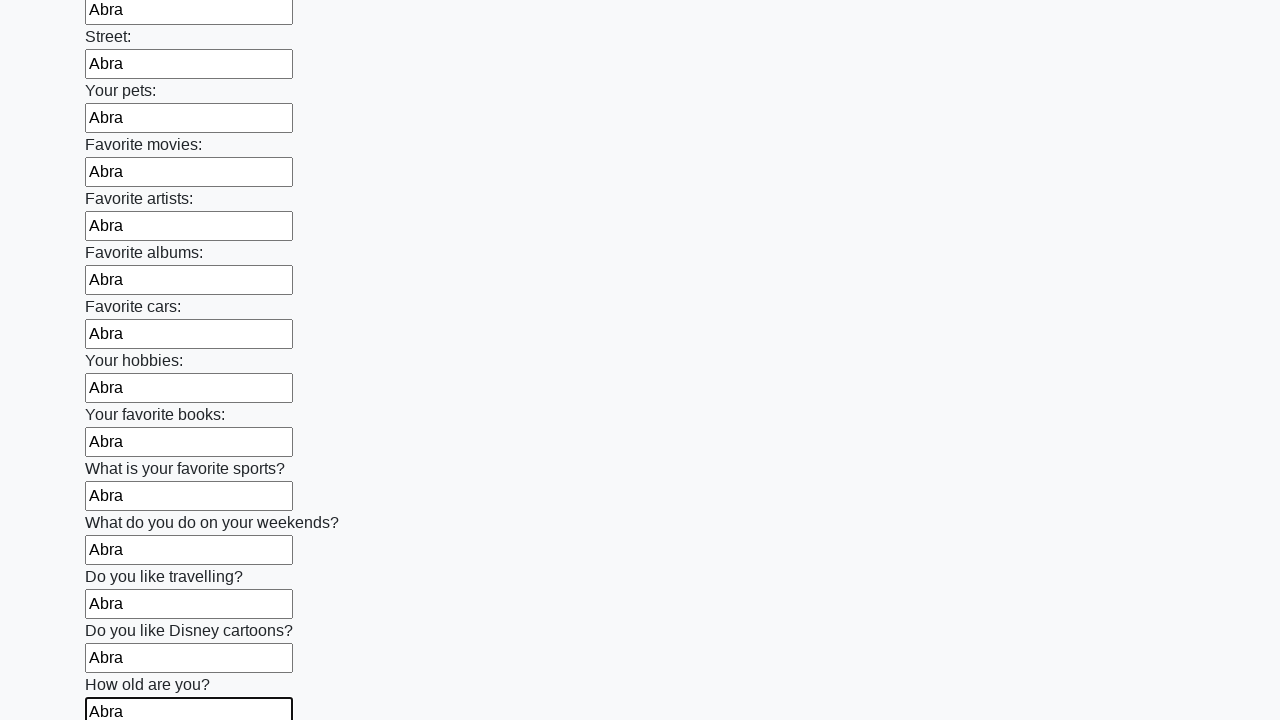

Filled an input field with 'Abra' on input >> nth=18
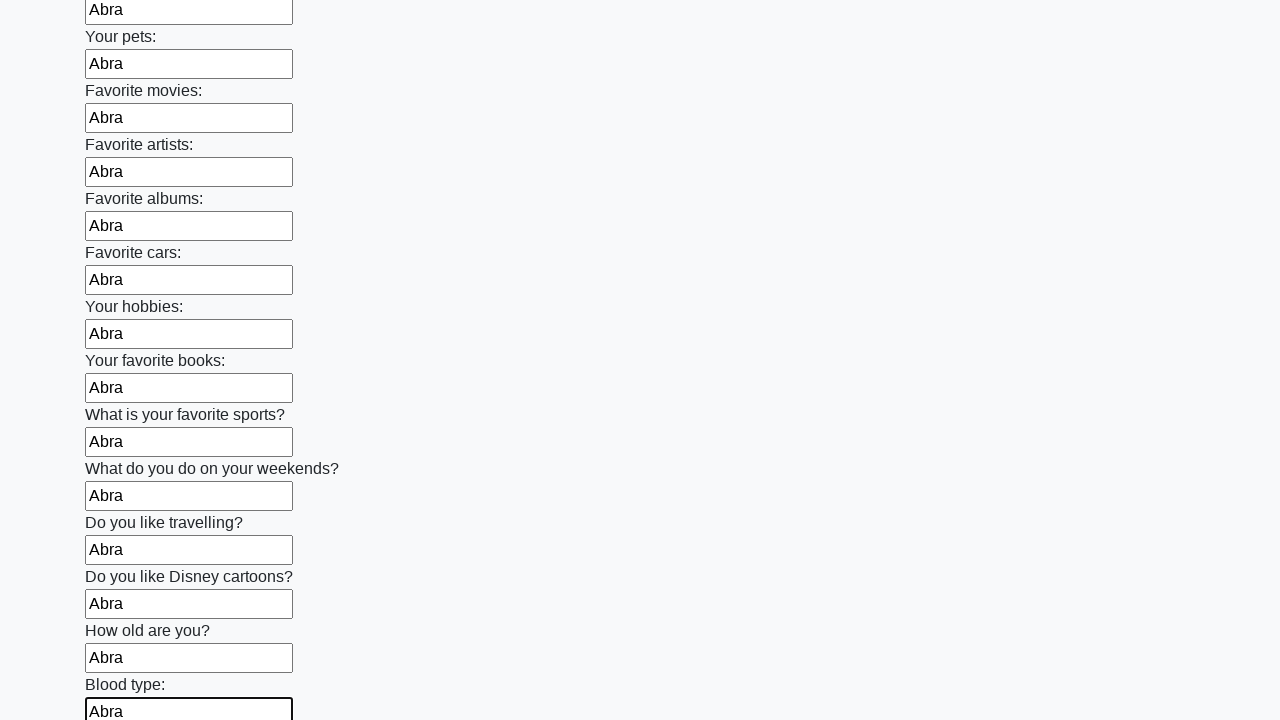

Filled an input field with 'Abra' on input >> nth=19
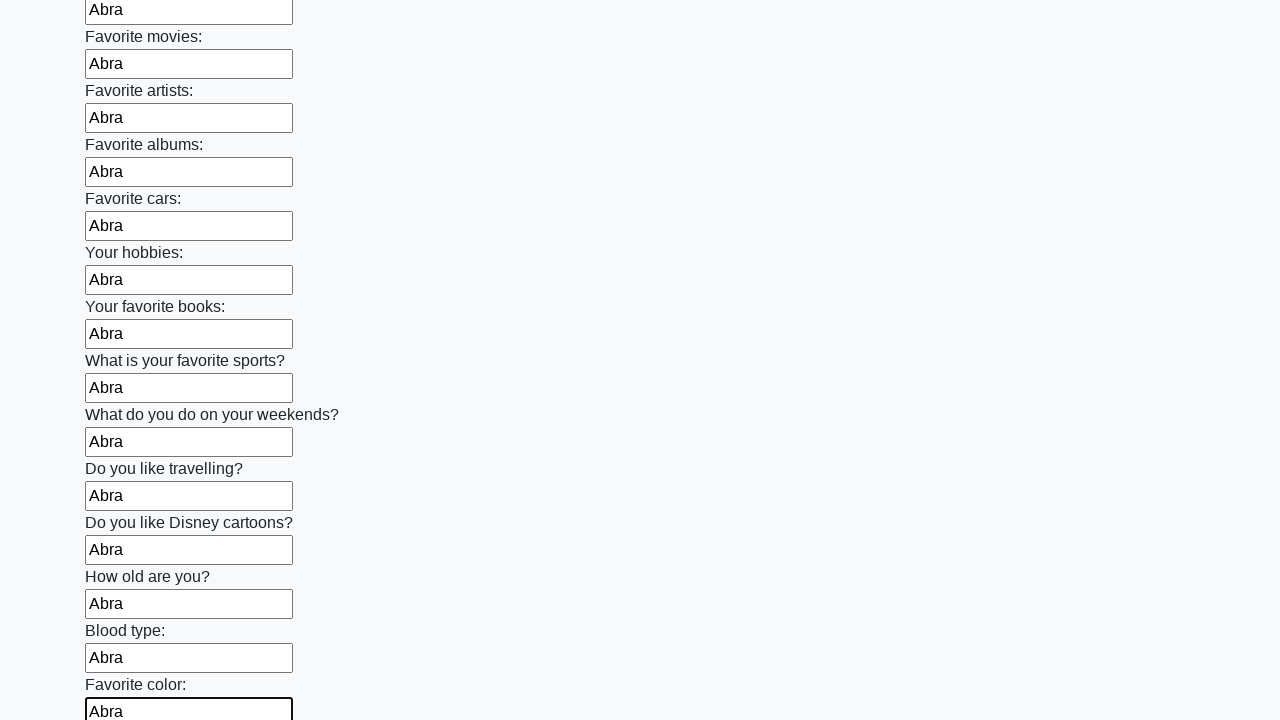

Filled an input field with 'Abra' on input >> nth=20
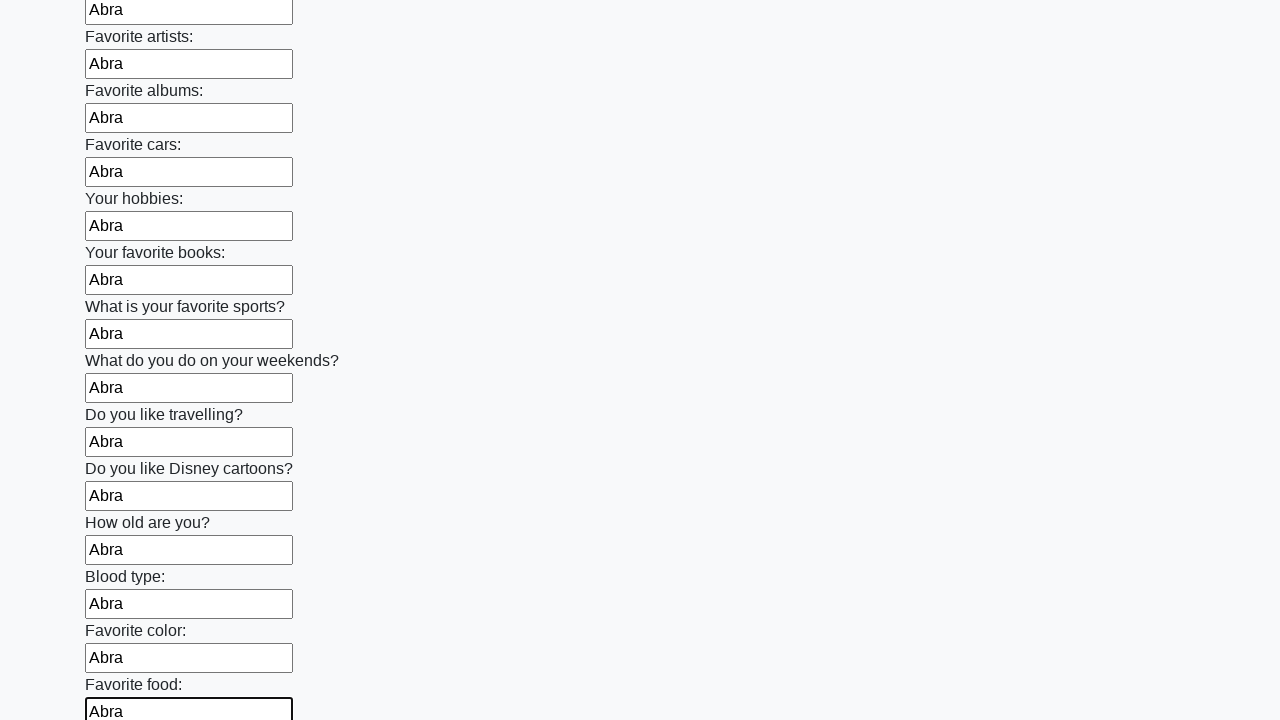

Filled an input field with 'Abra' on input >> nth=21
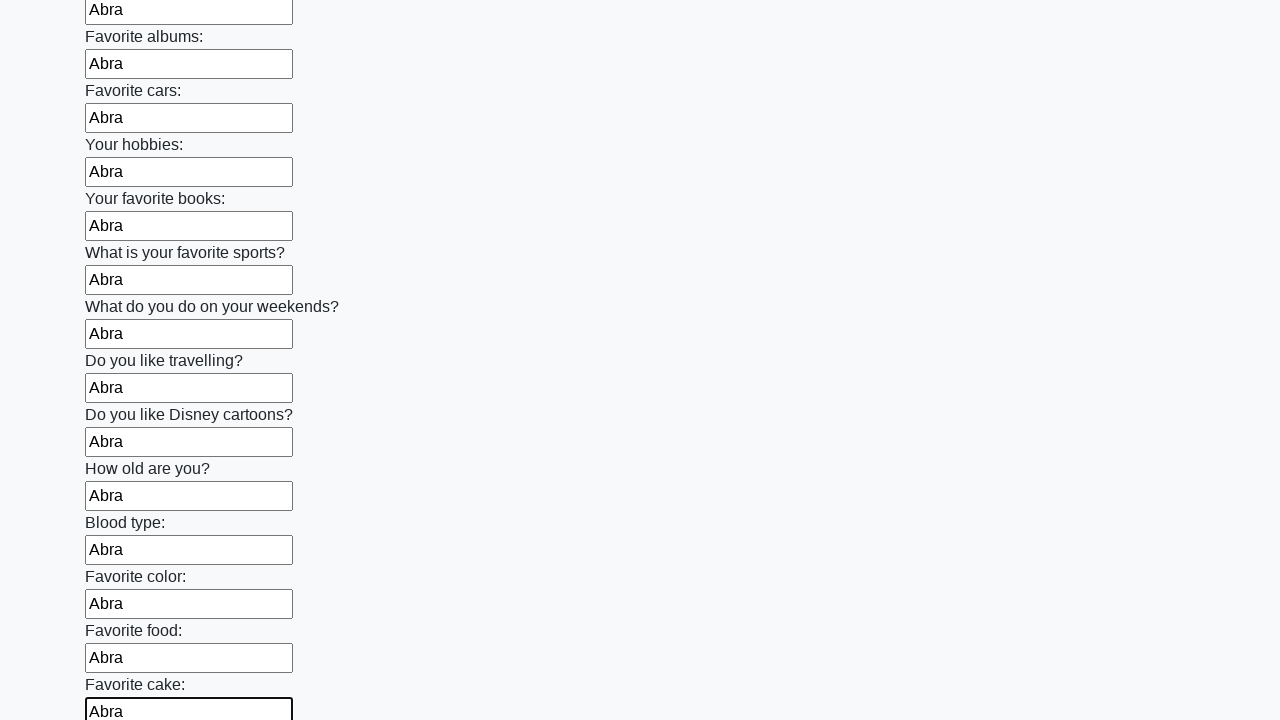

Filled an input field with 'Abra' on input >> nth=22
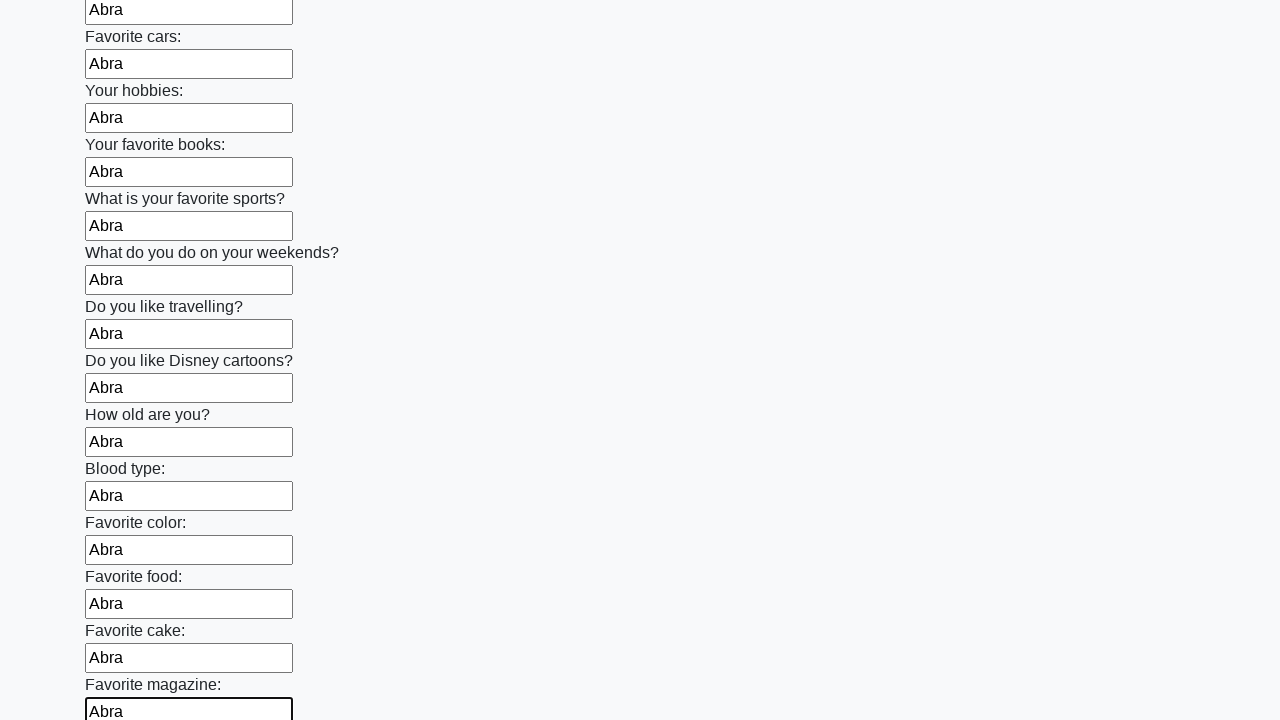

Filled an input field with 'Abra' on input >> nth=23
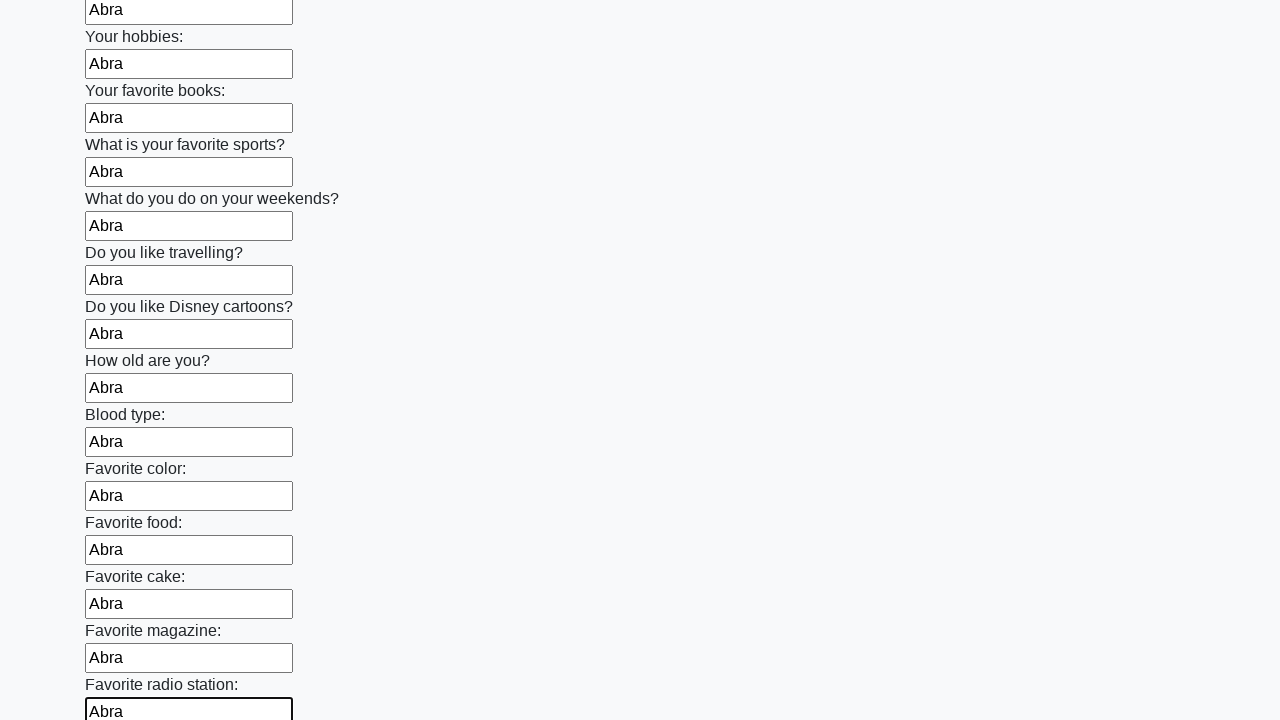

Filled an input field with 'Abra' on input >> nth=24
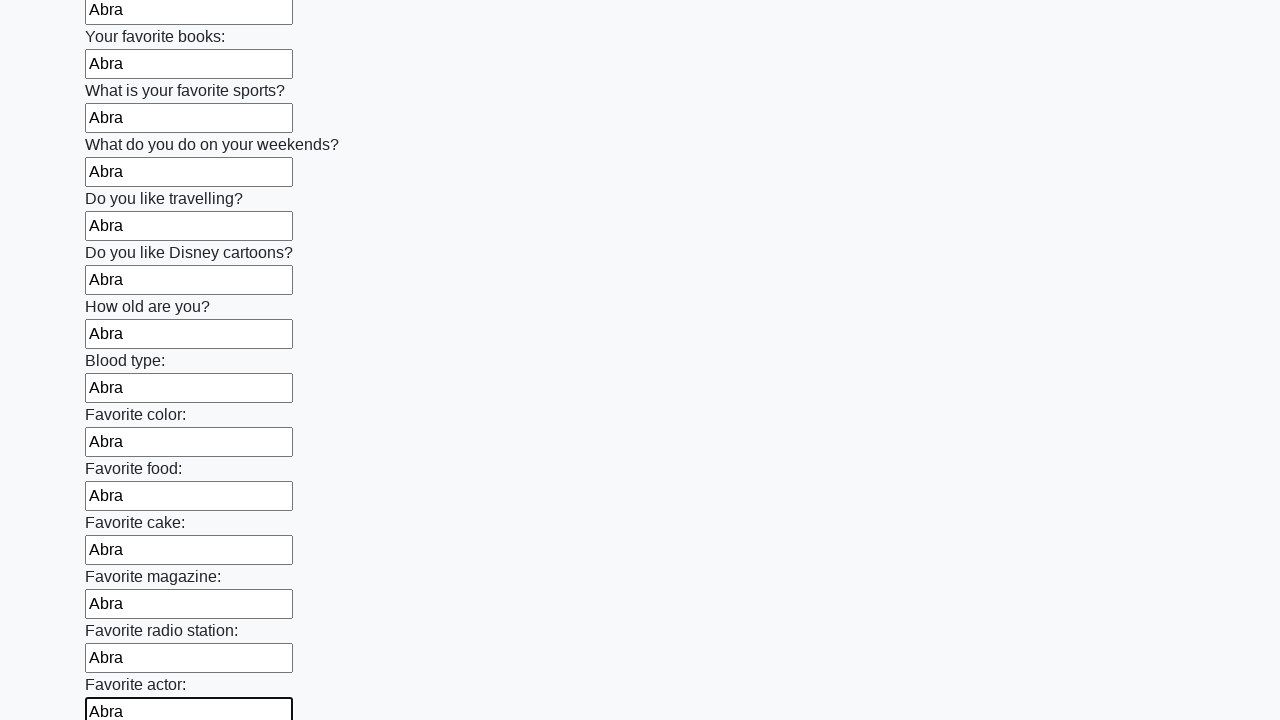

Filled an input field with 'Abra' on input >> nth=25
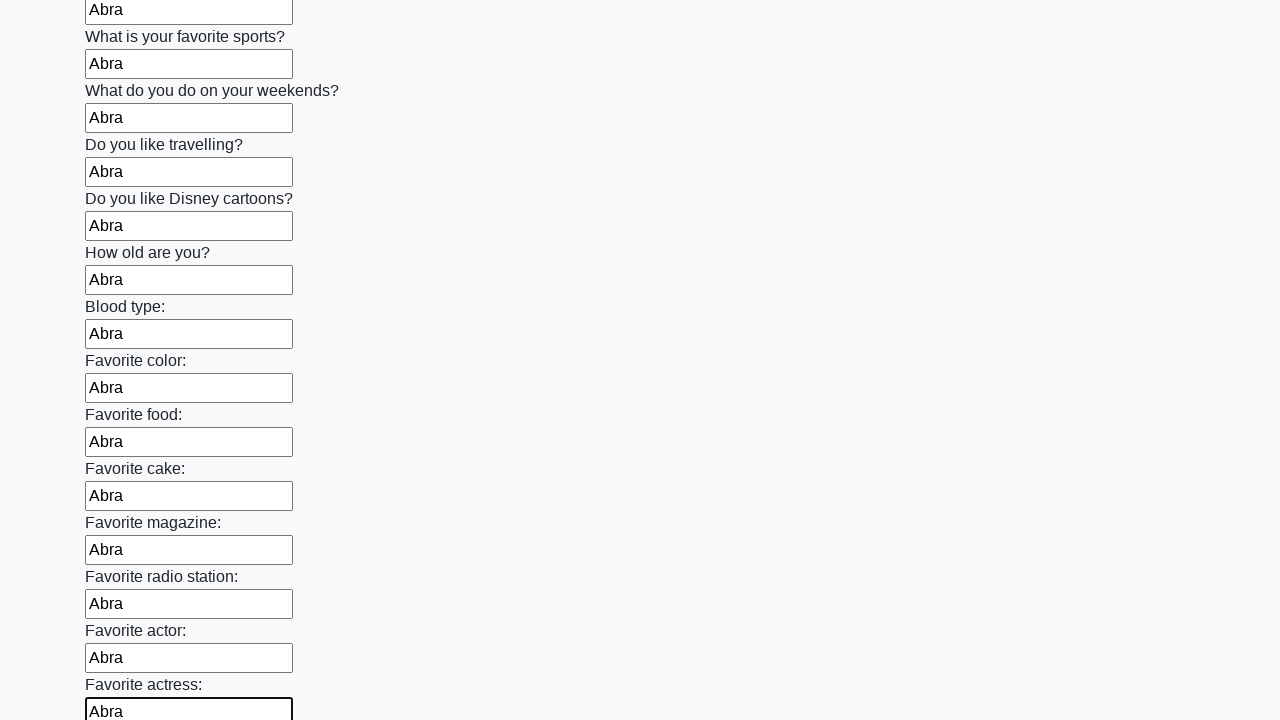

Filled an input field with 'Abra' on input >> nth=26
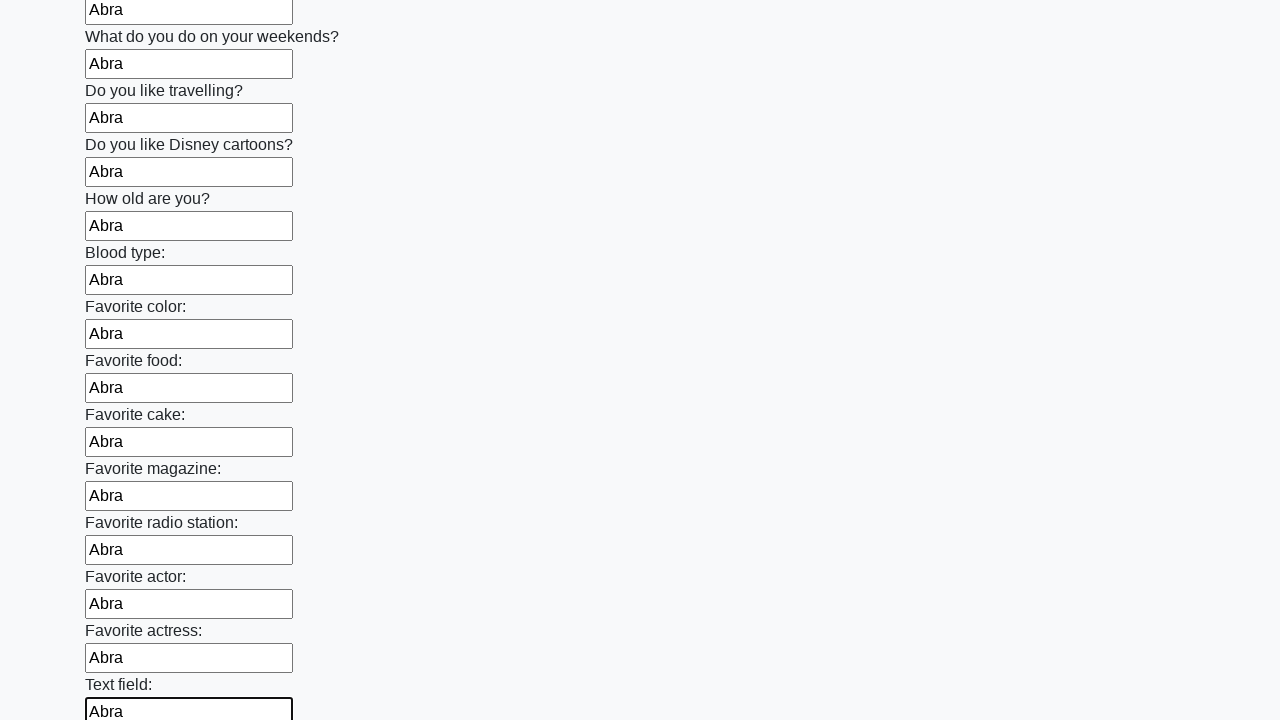

Filled an input field with 'Abra' on input >> nth=27
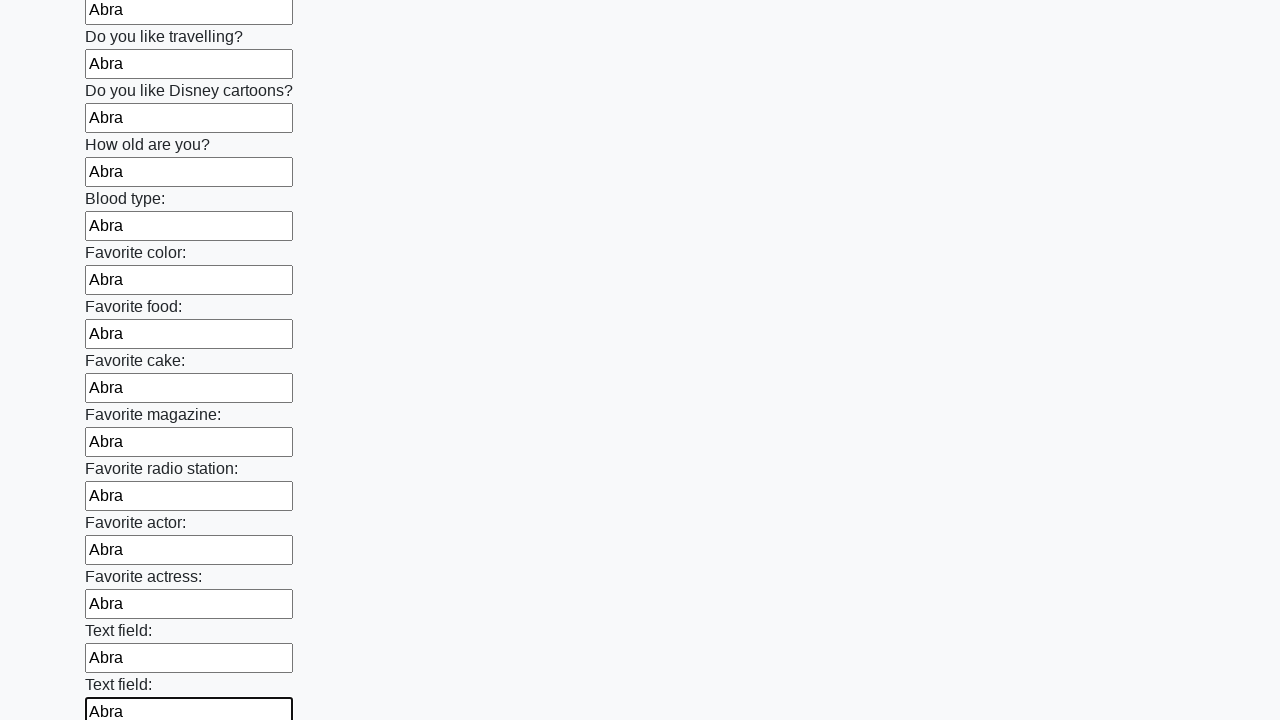

Filled an input field with 'Abra' on input >> nth=28
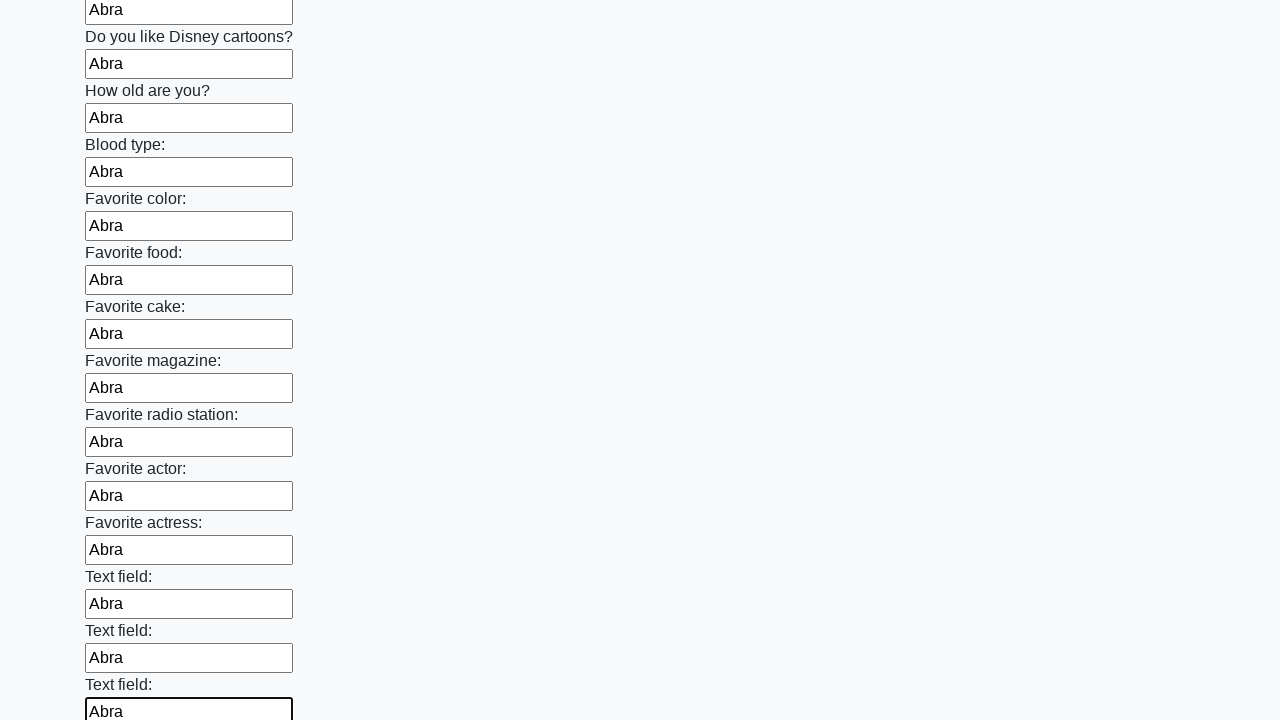

Filled an input field with 'Abra' on input >> nth=29
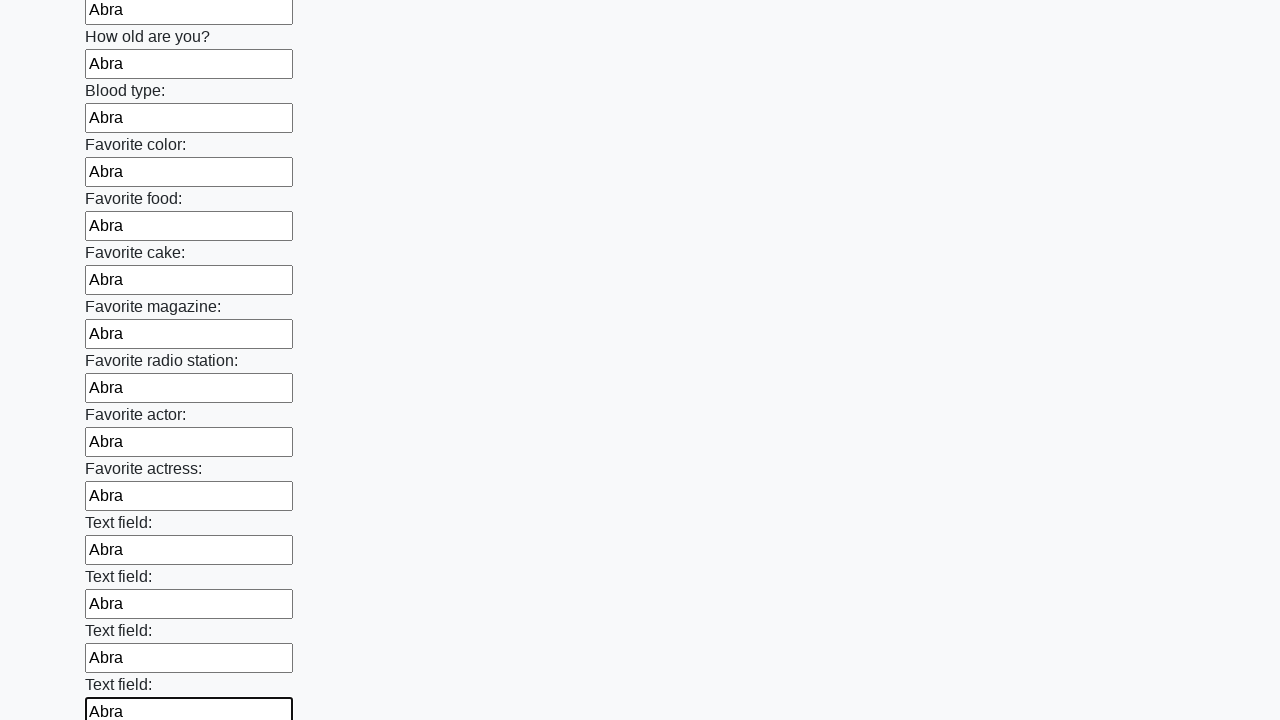

Filled an input field with 'Abra' on input >> nth=30
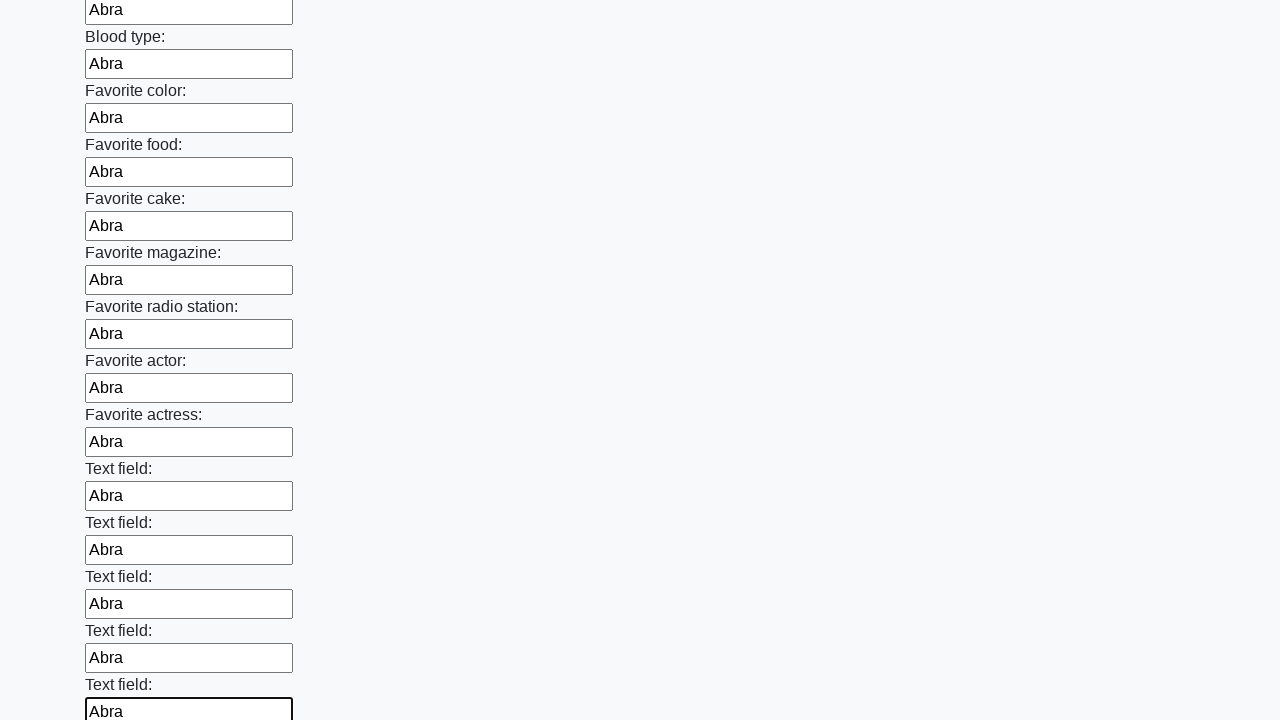

Filled an input field with 'Abra' on input >> nth=31
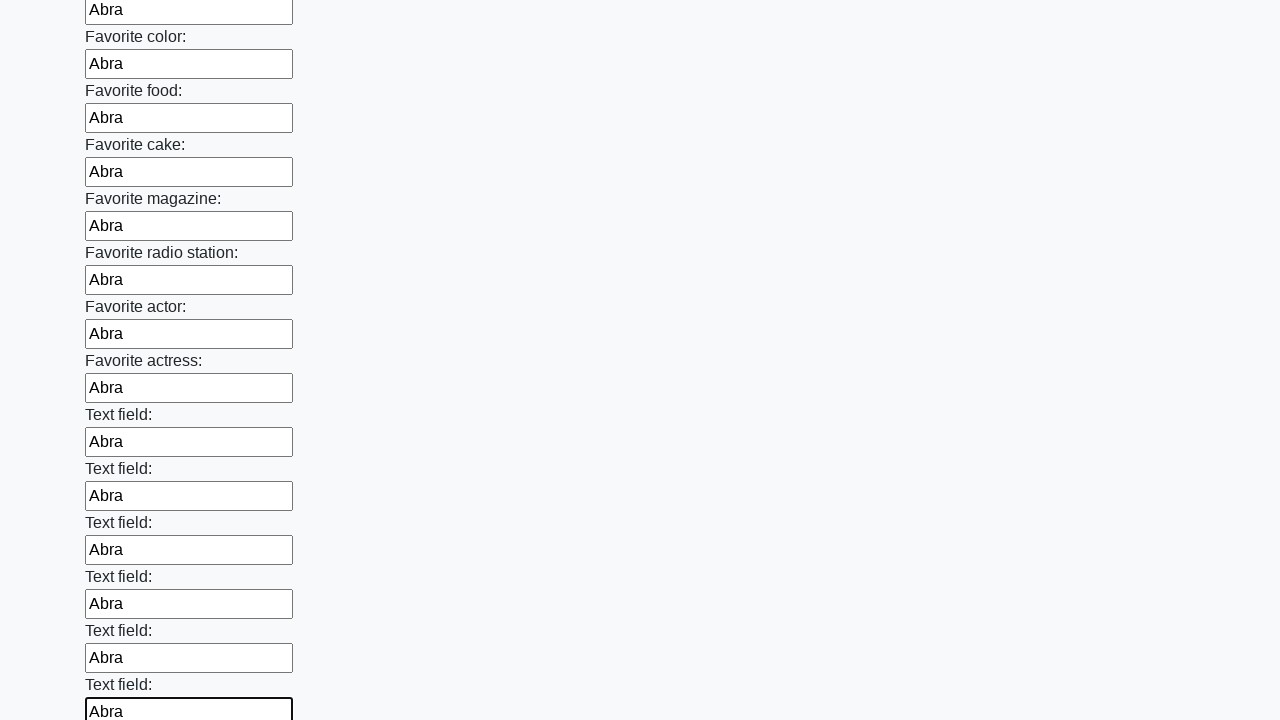

Filled an input field with 'Abra' on input >> nth=32
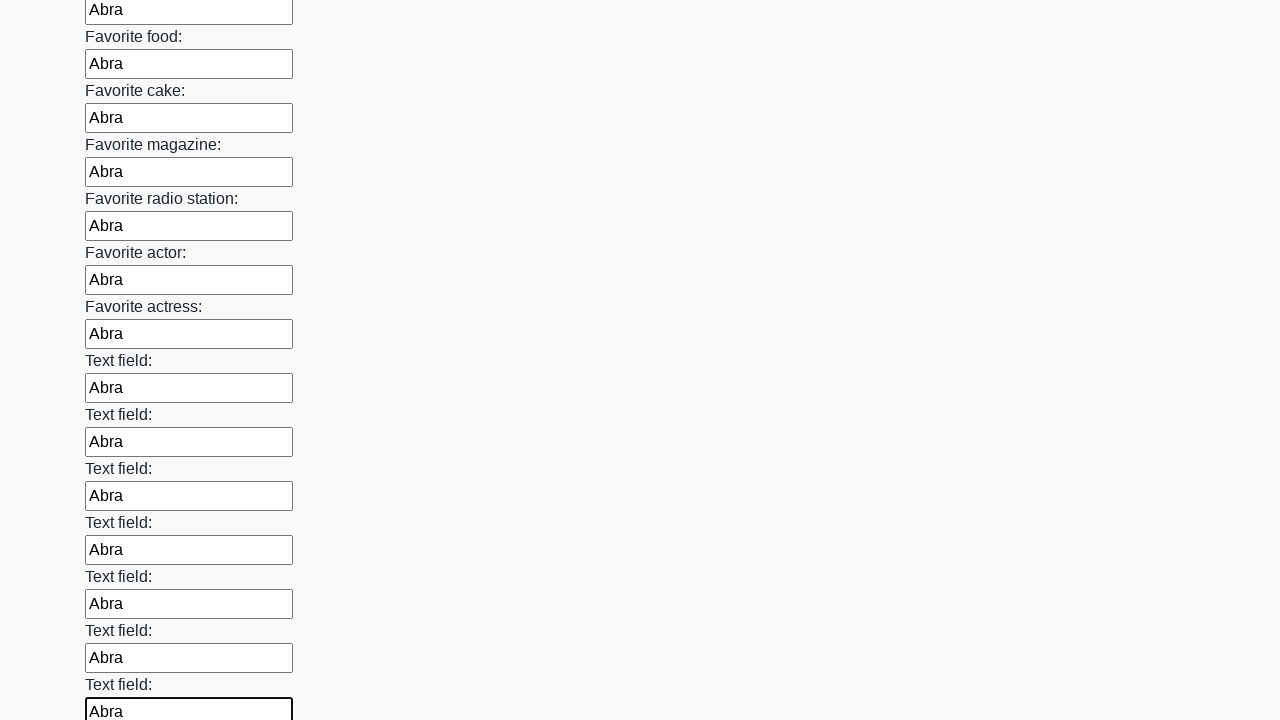

Filled an input field with 'Abra' on input >> nth=33
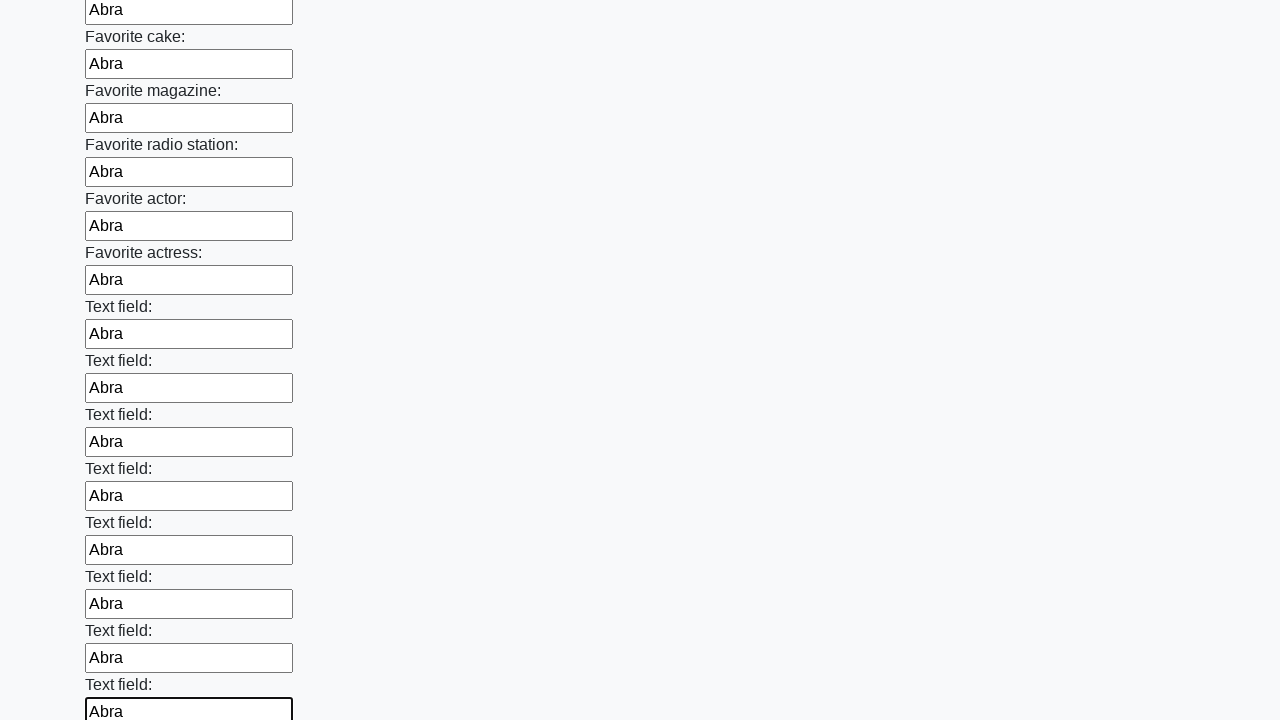

Filled an input field with 'Abra' on input >> nth=34
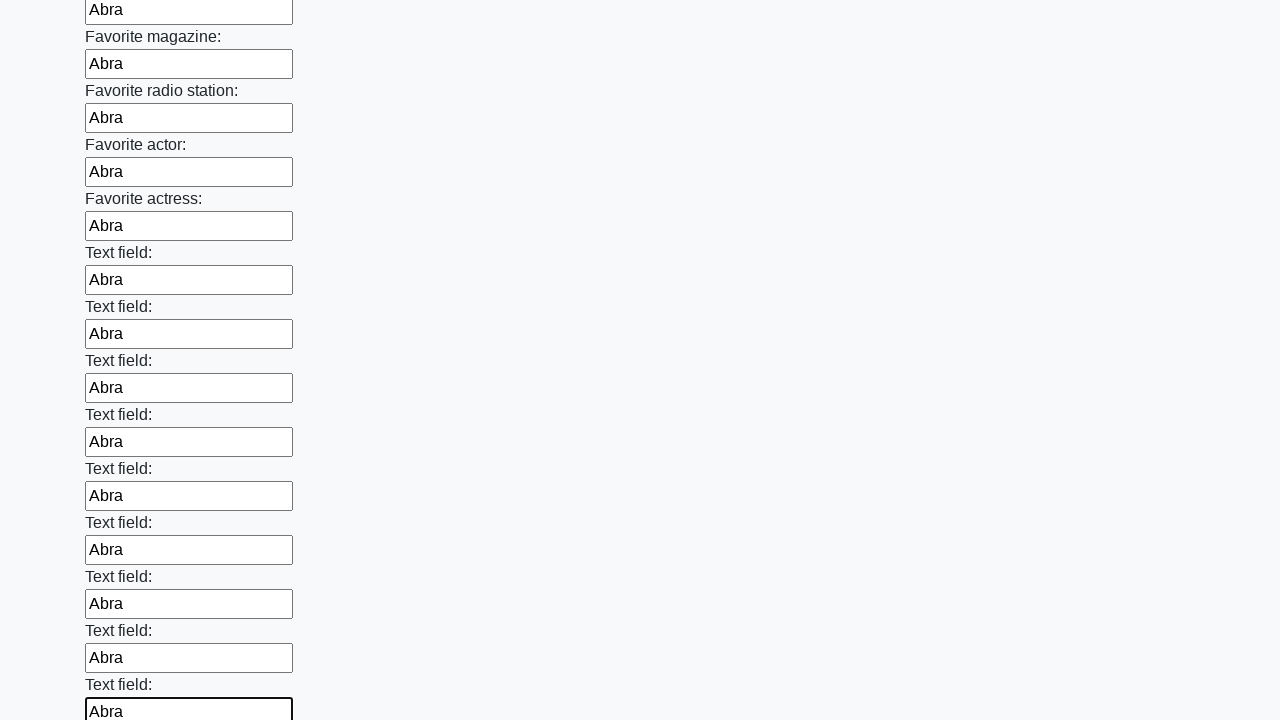

Filled an input field with 'Abra' on input >> nth=35
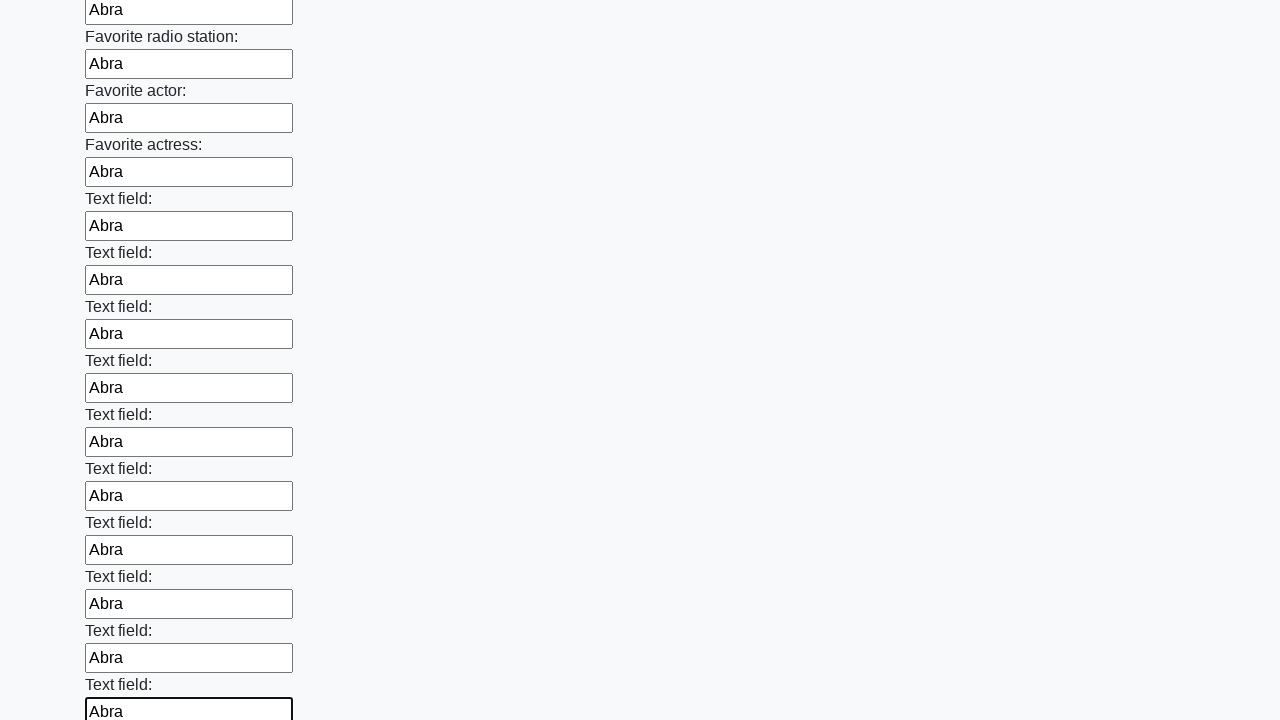

Filled an input field with 'Abra' on input >> nth=36
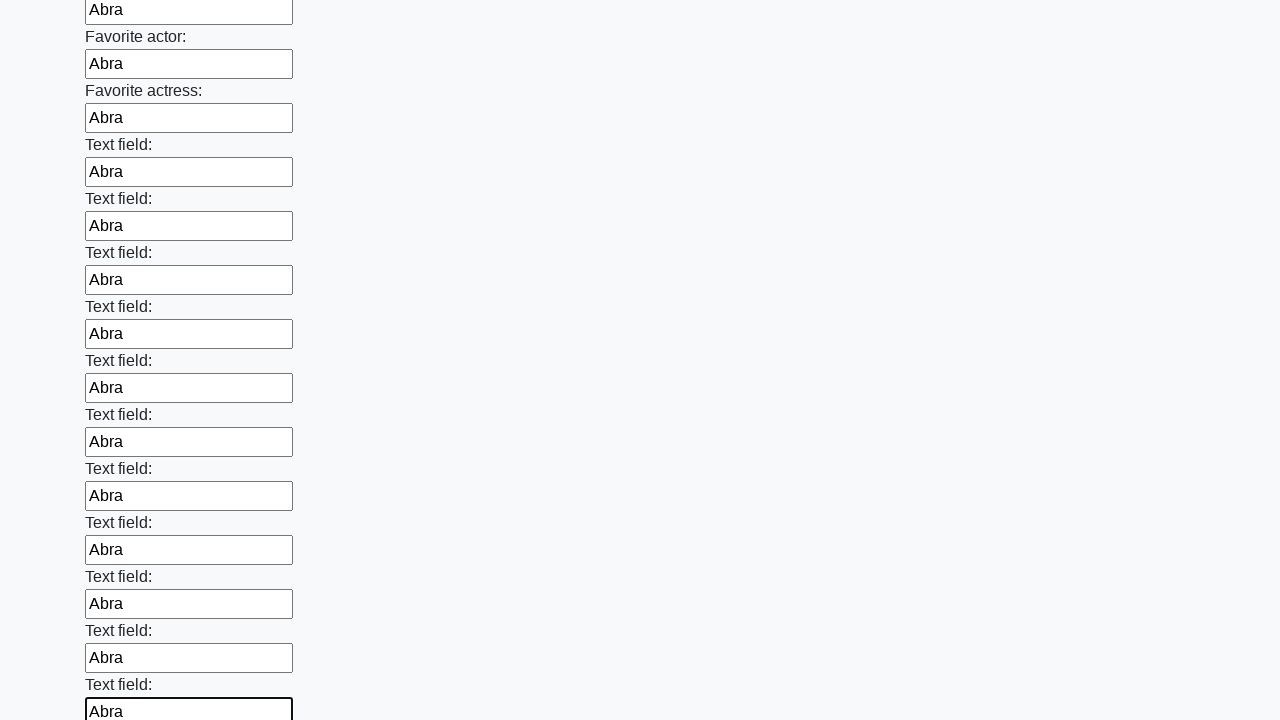

Filled an input field with 'Abra' on input >> nth=37
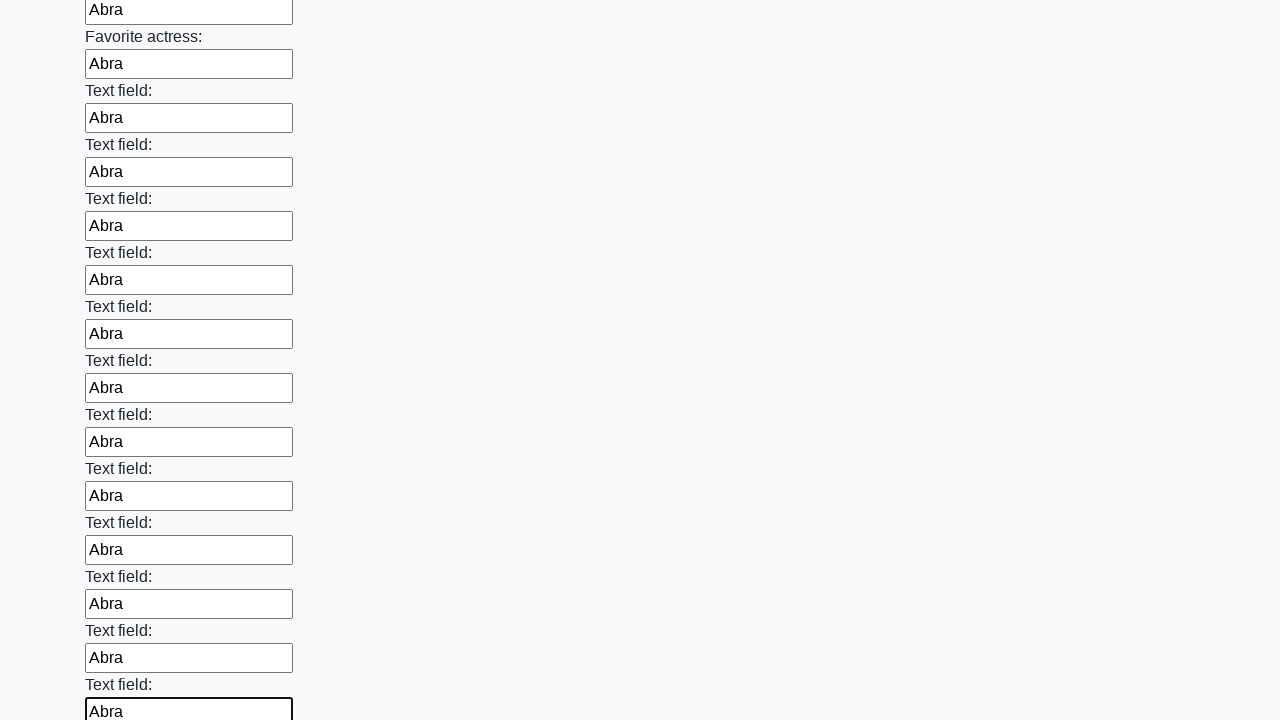

Filled an input field with 'Abra' on input >> nth=38
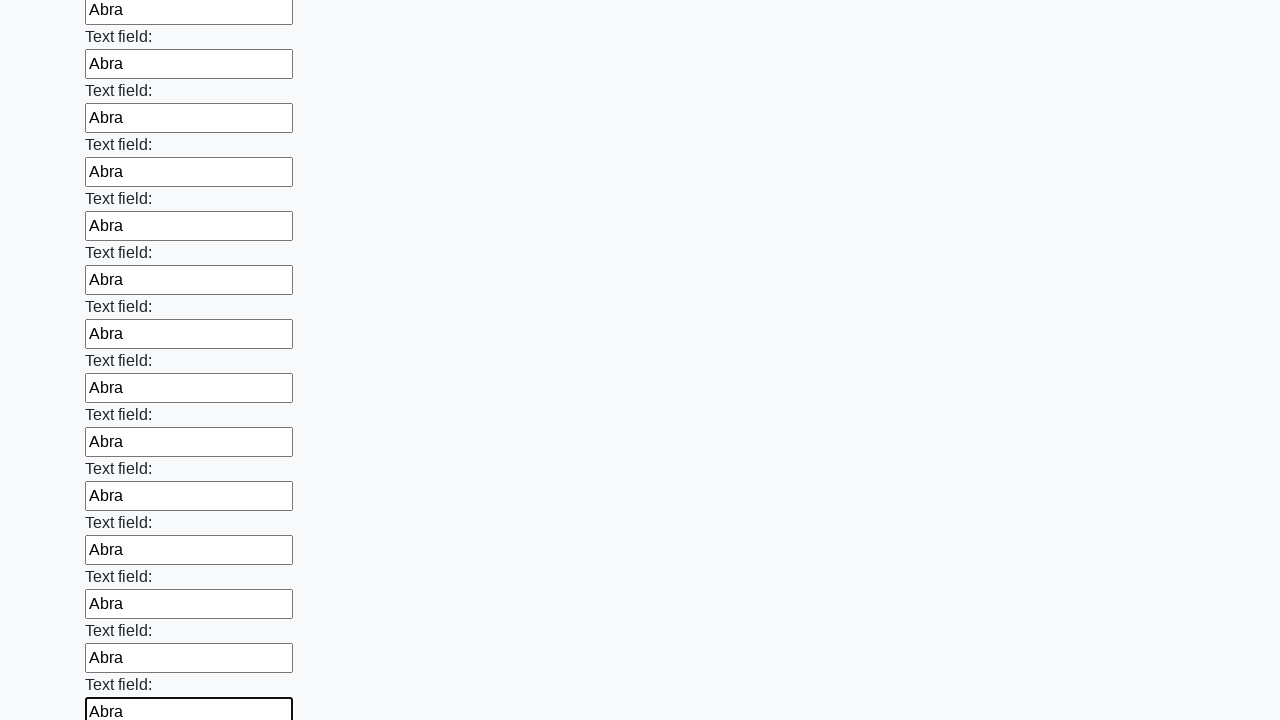

Filled an input field with 'Abra' on input >> nth=39
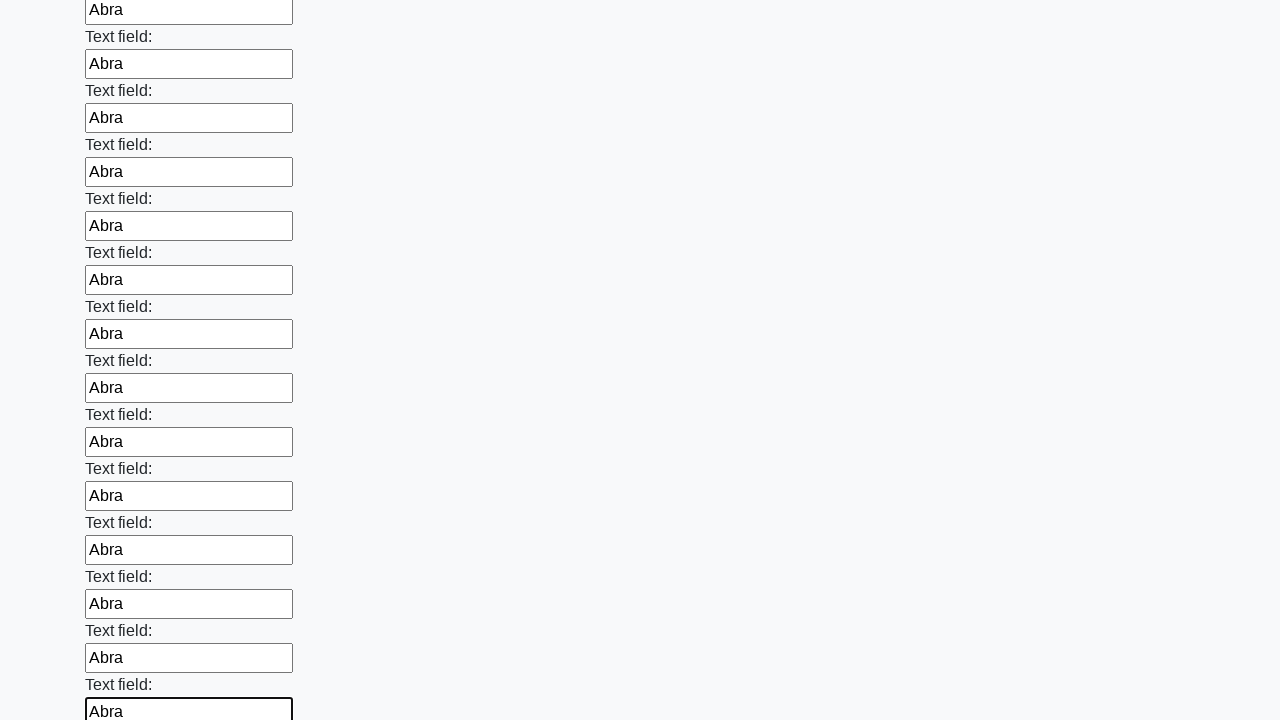

Filled an input field with 'Abra' on input >> nth=40
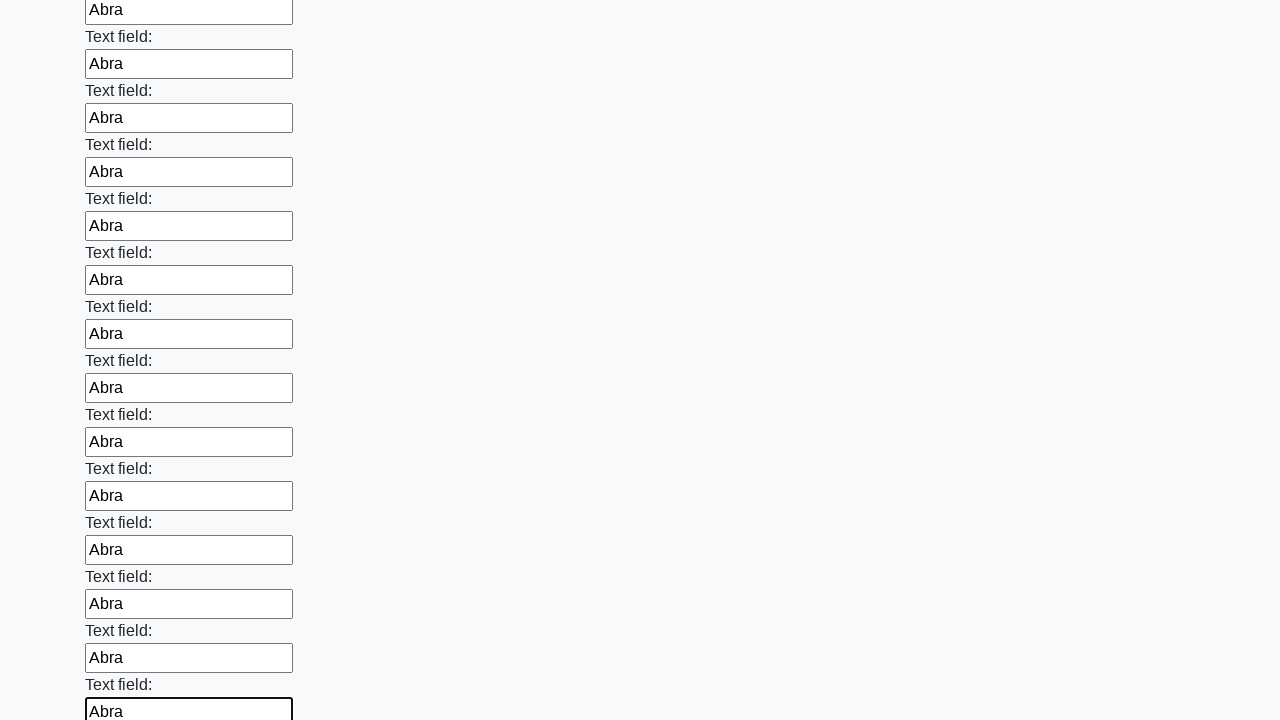

Filled an input field with 'Abra' on input >> nth=41
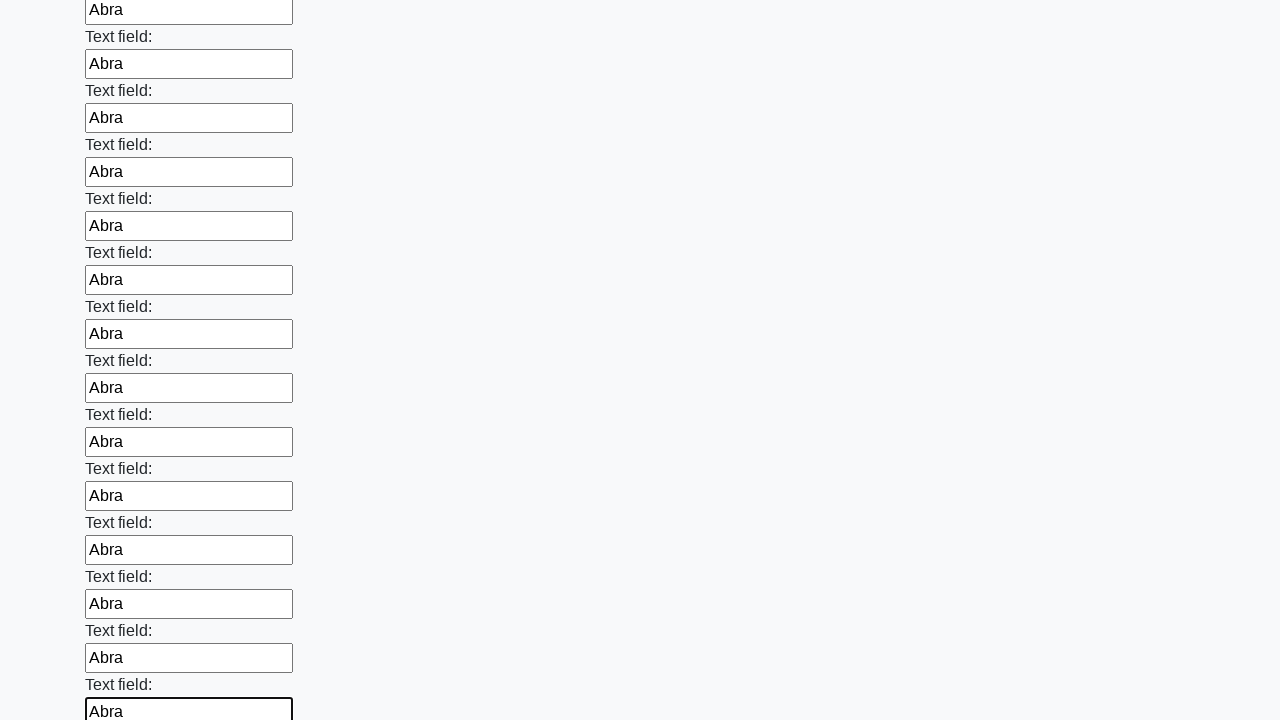

Filled an input field with 'Abra' on input >> nth=42
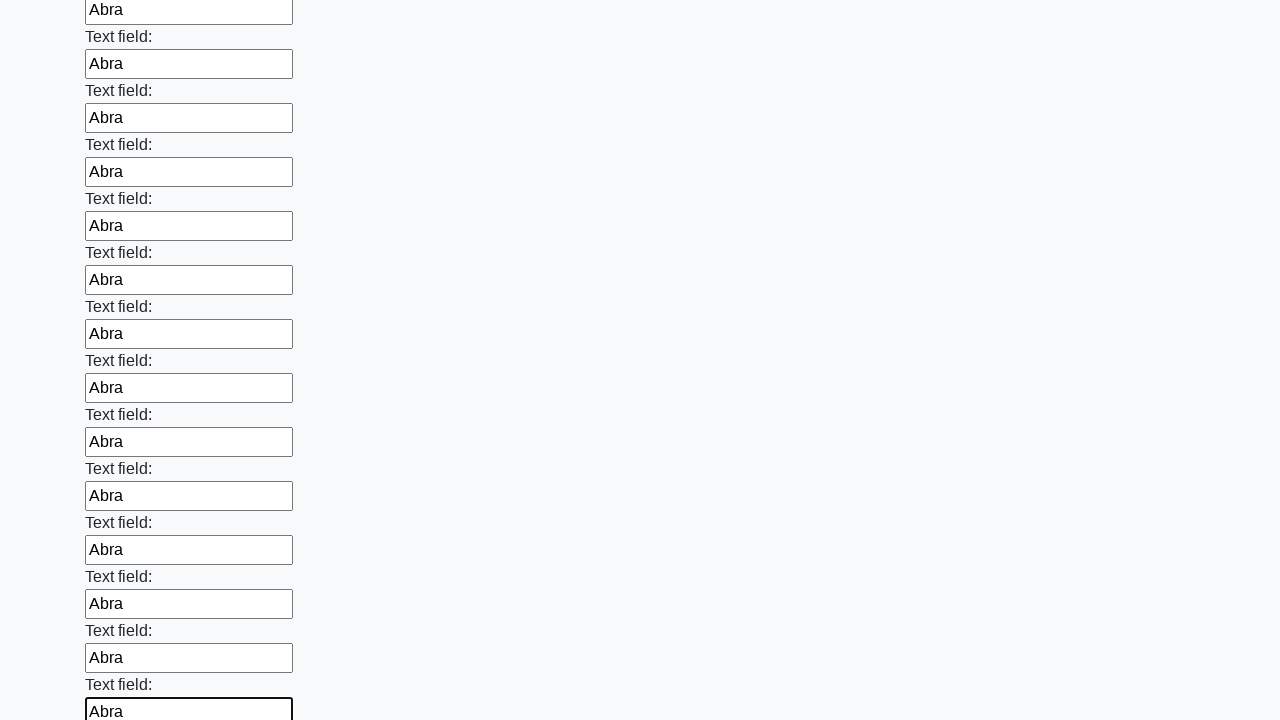

Filled an input field with 'Abra' on input >> nth=43
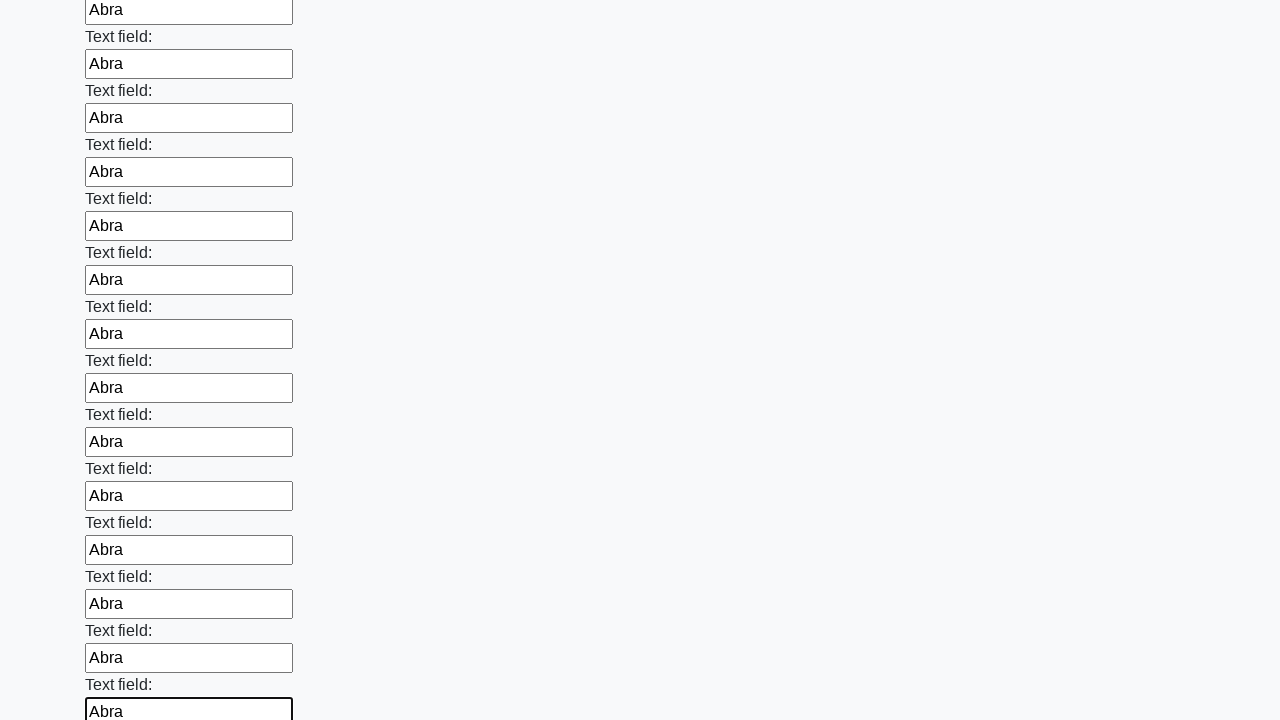

Filled an input field with 'Abra' on input >> nth=44
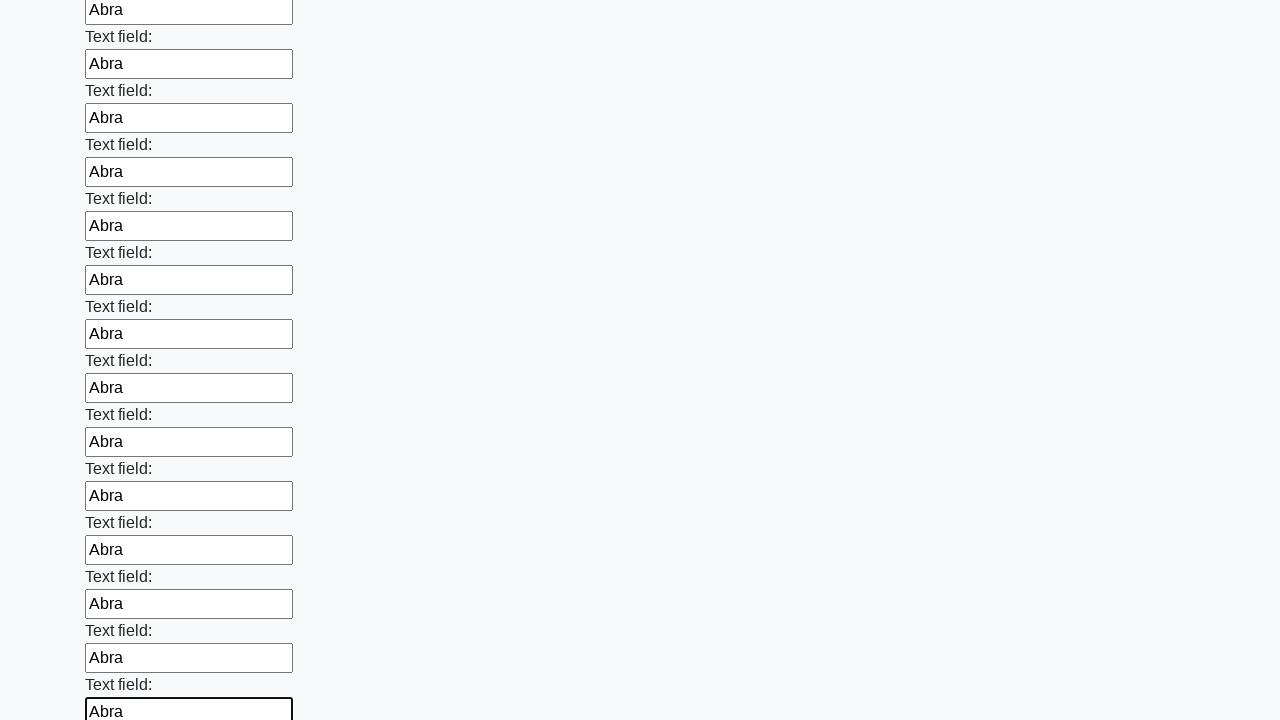

Filled an input field with 'Abra' on input >> nth=45
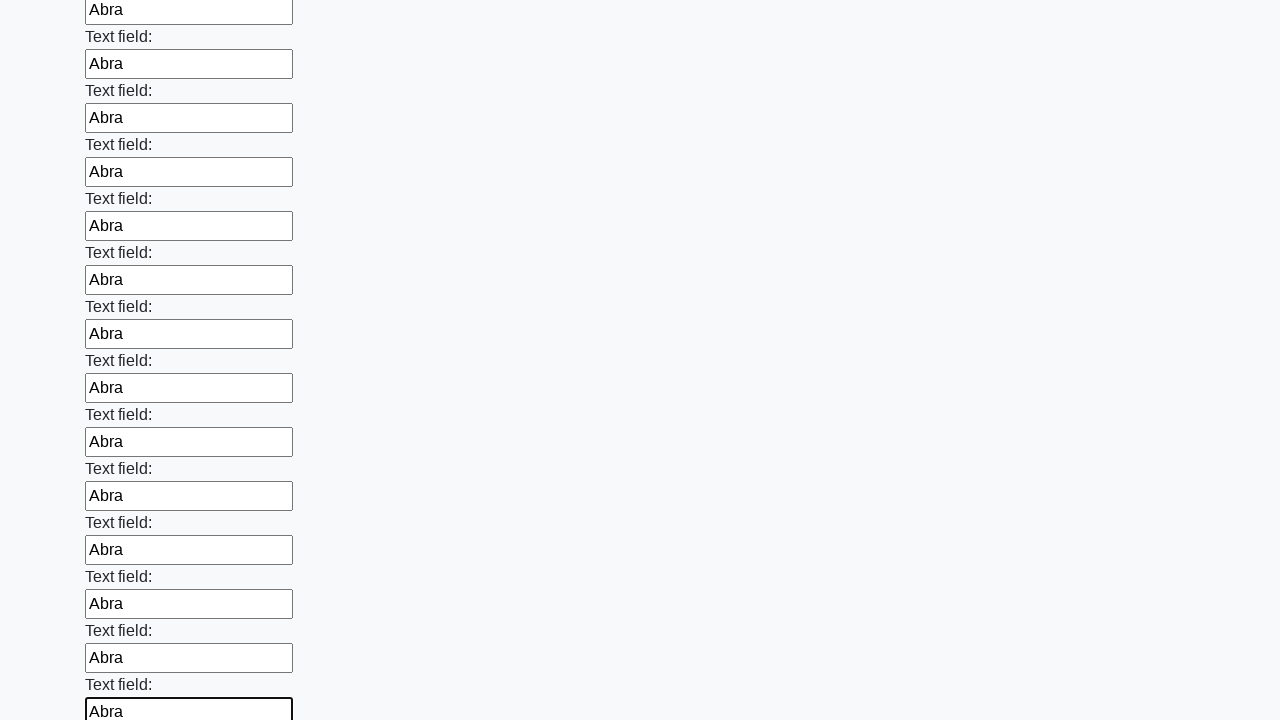

Filled an input field with 'Abra' on input >> nth=46
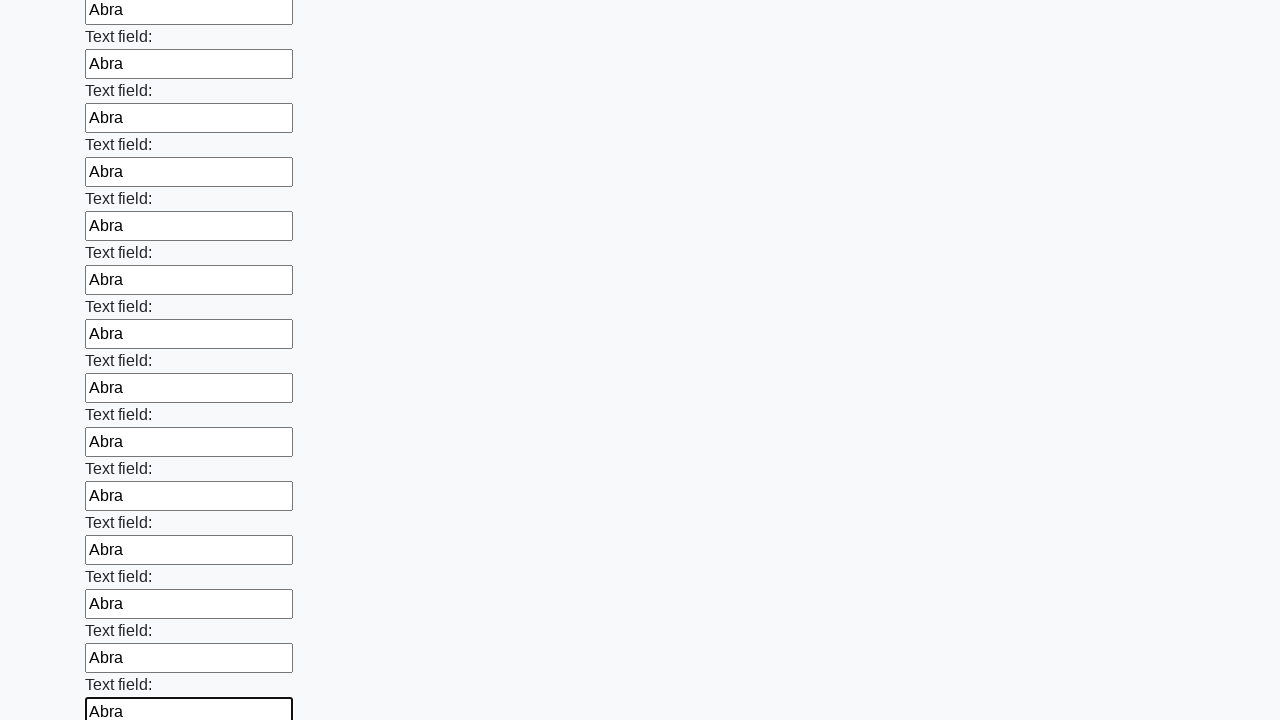

Filled an input field with 'Abra' on input >> nth=47
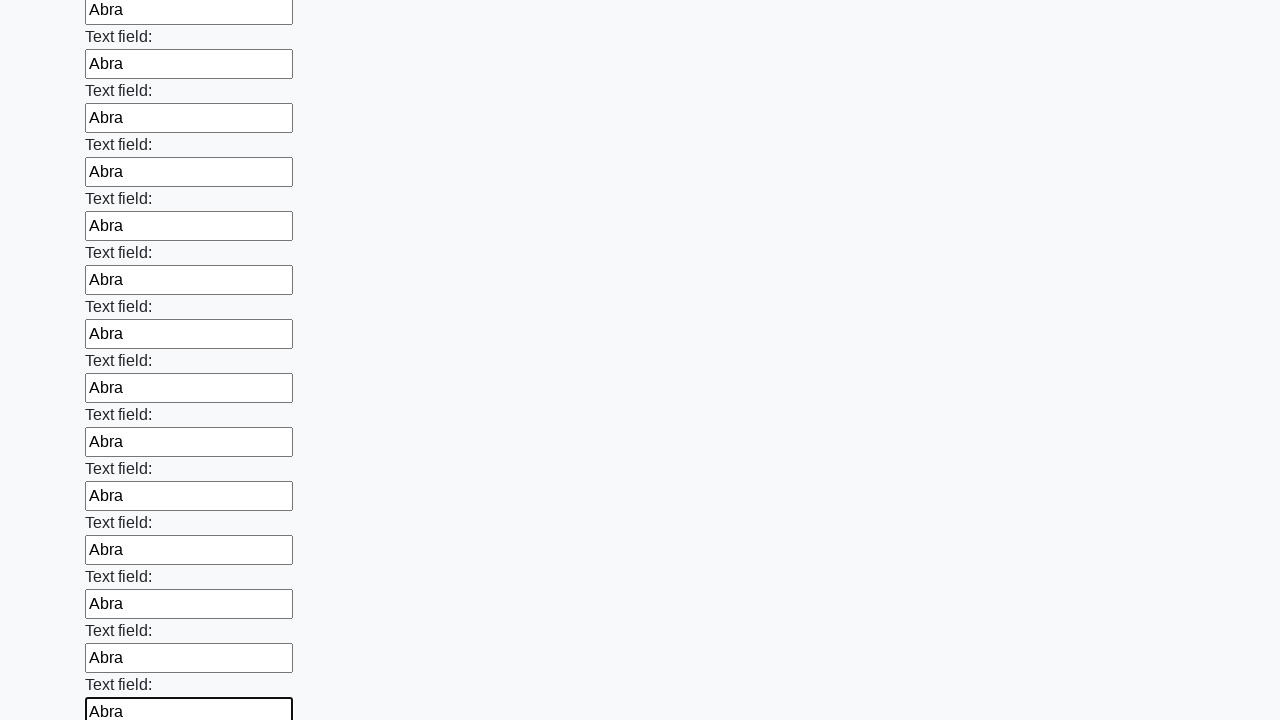

Filled an input field with 'Abra' on input >> nth=48
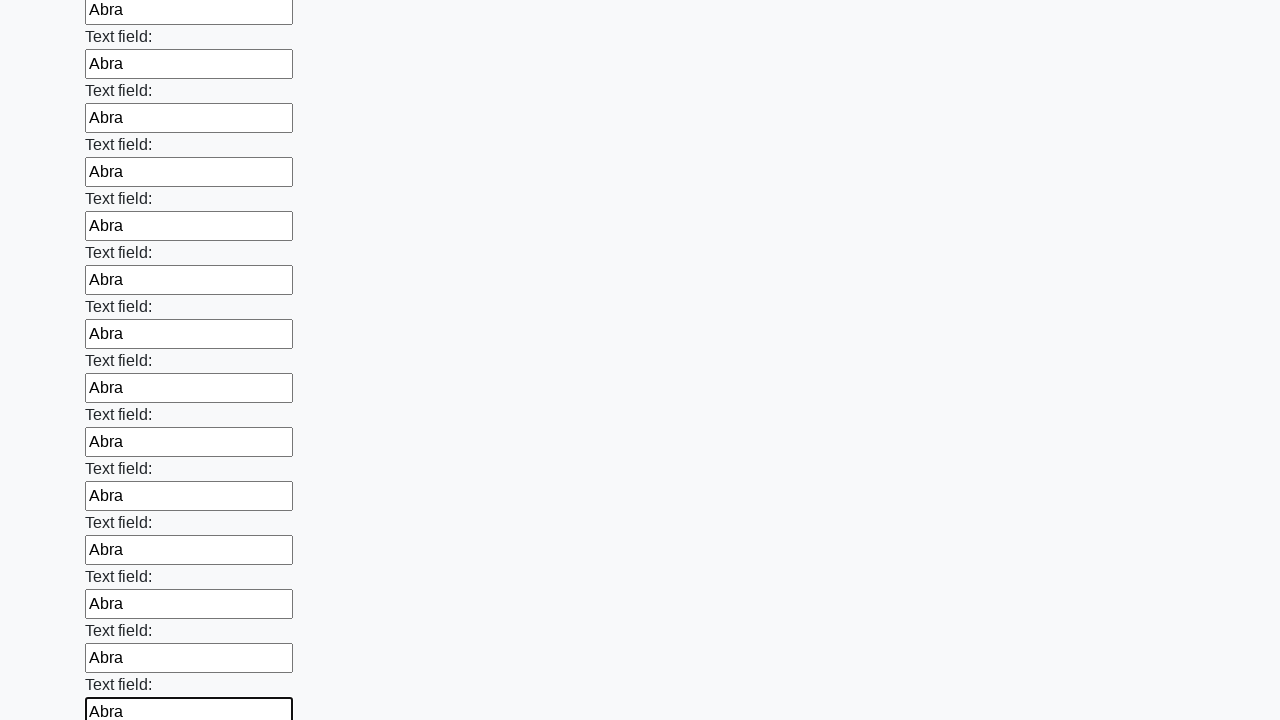

Filled an input field with 'Abra' on input >> nth=49
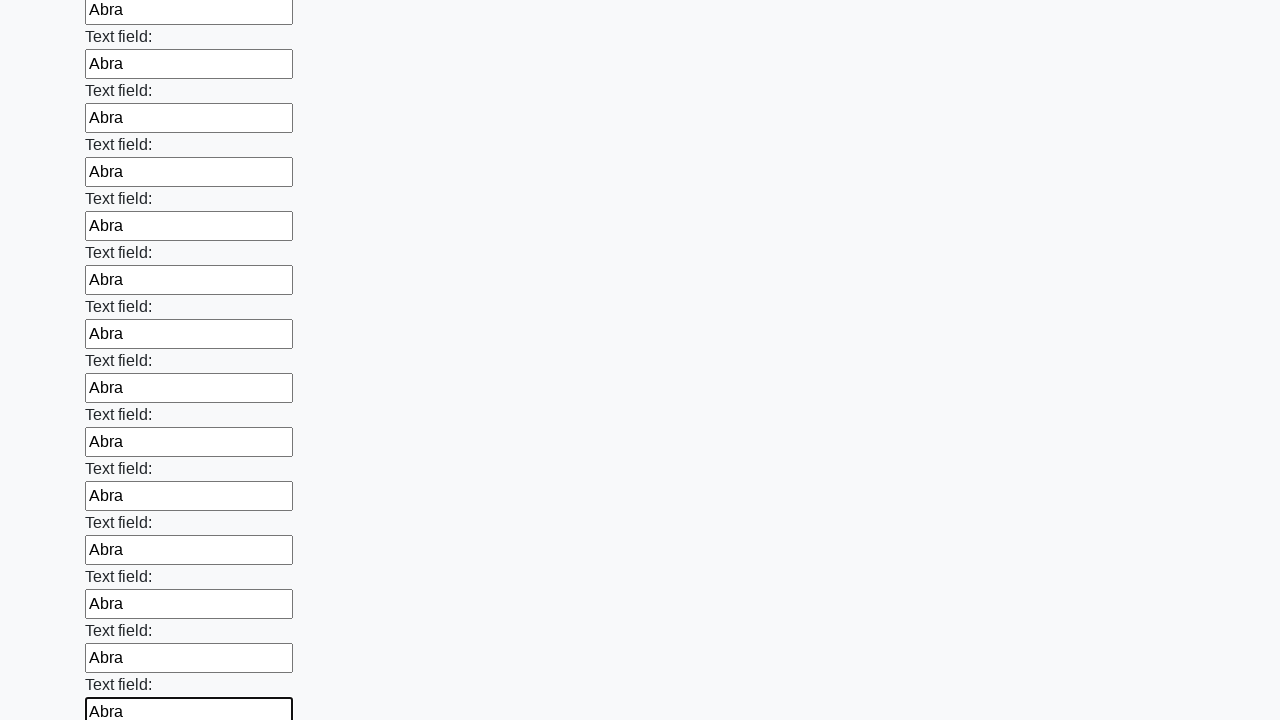

Filled an input field with 'Abra' on input >> nth=50
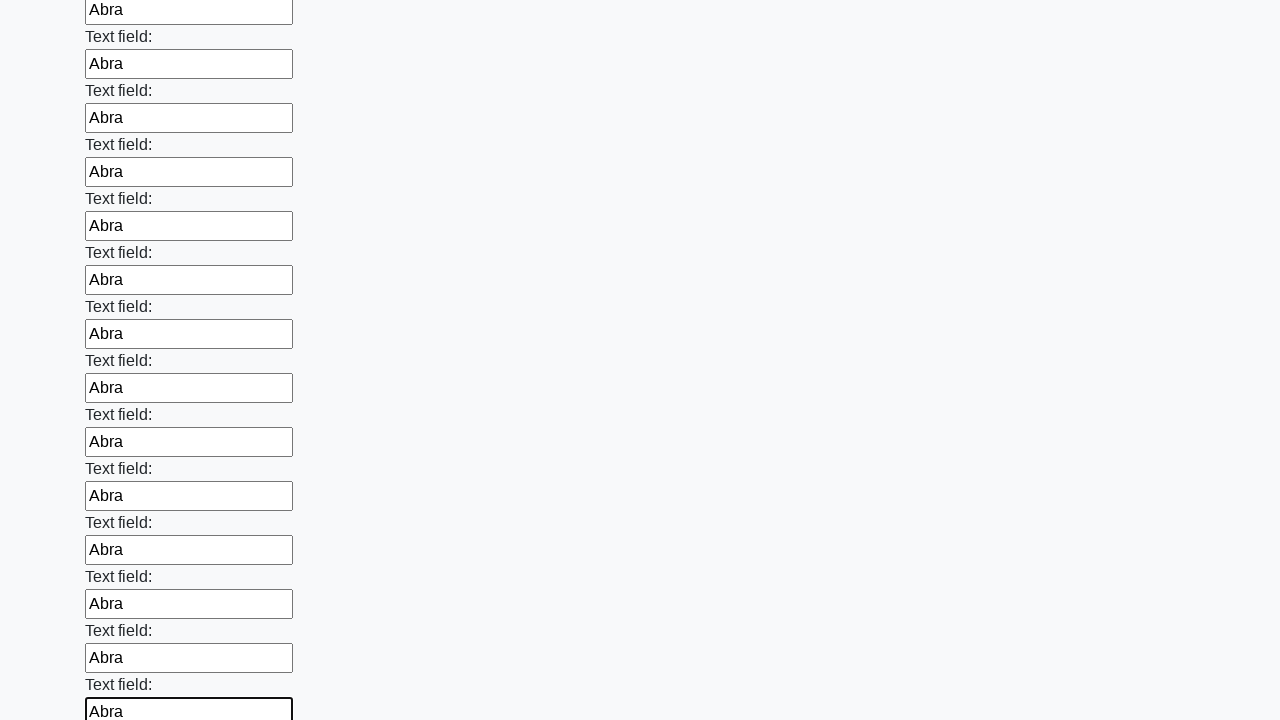

Filled an input field with 'Abra' on input >> nth=51
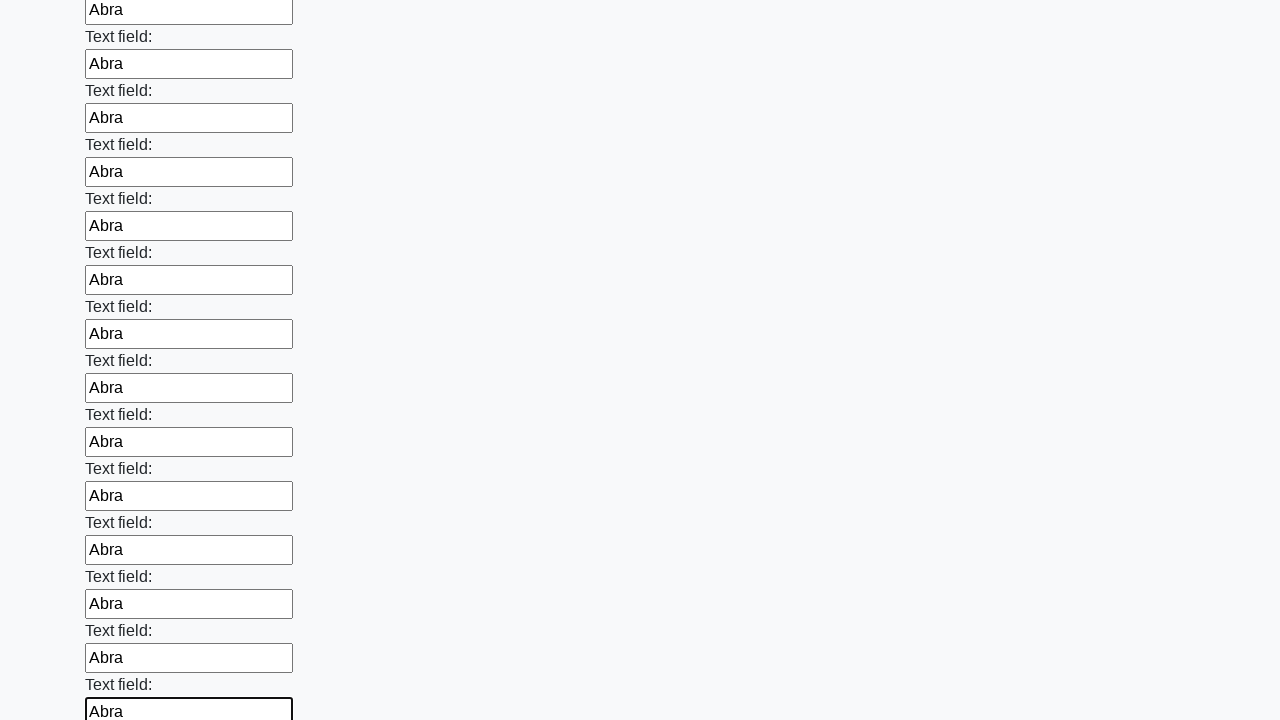

Filled an input field with 'Abra' on input >> nth=52
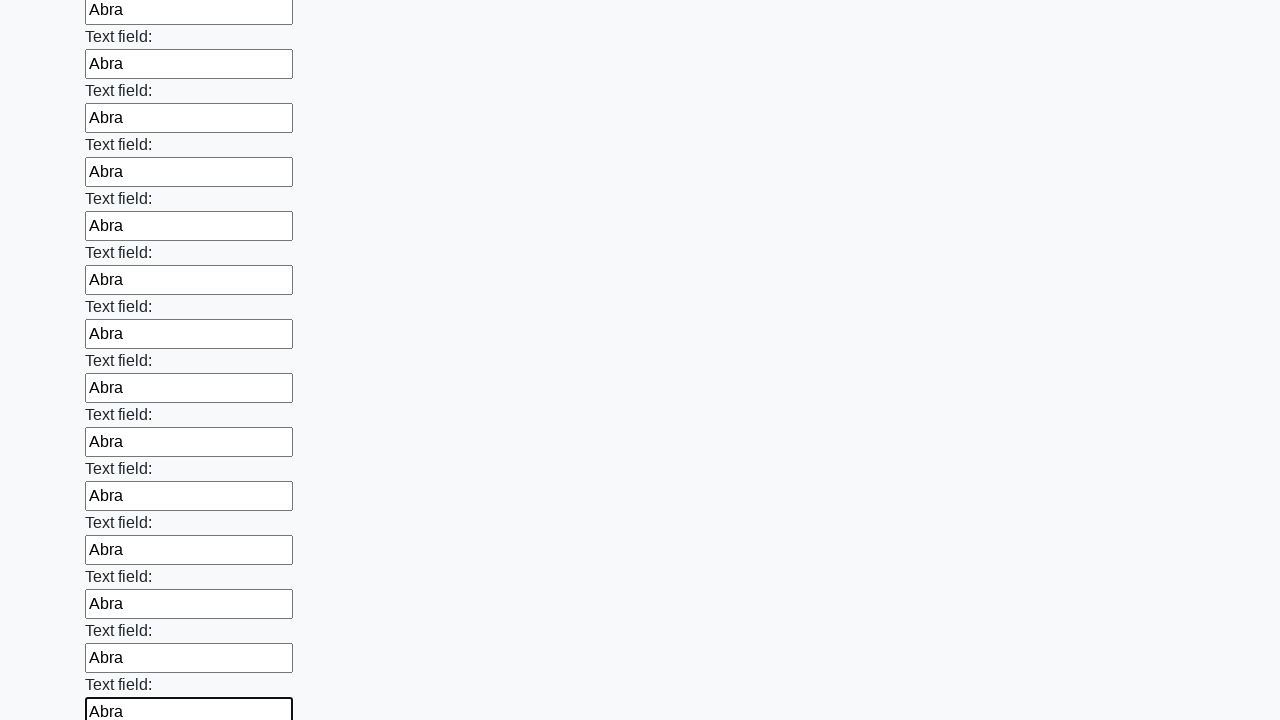

Filled an input field with 'Abra' on input >> nth=53
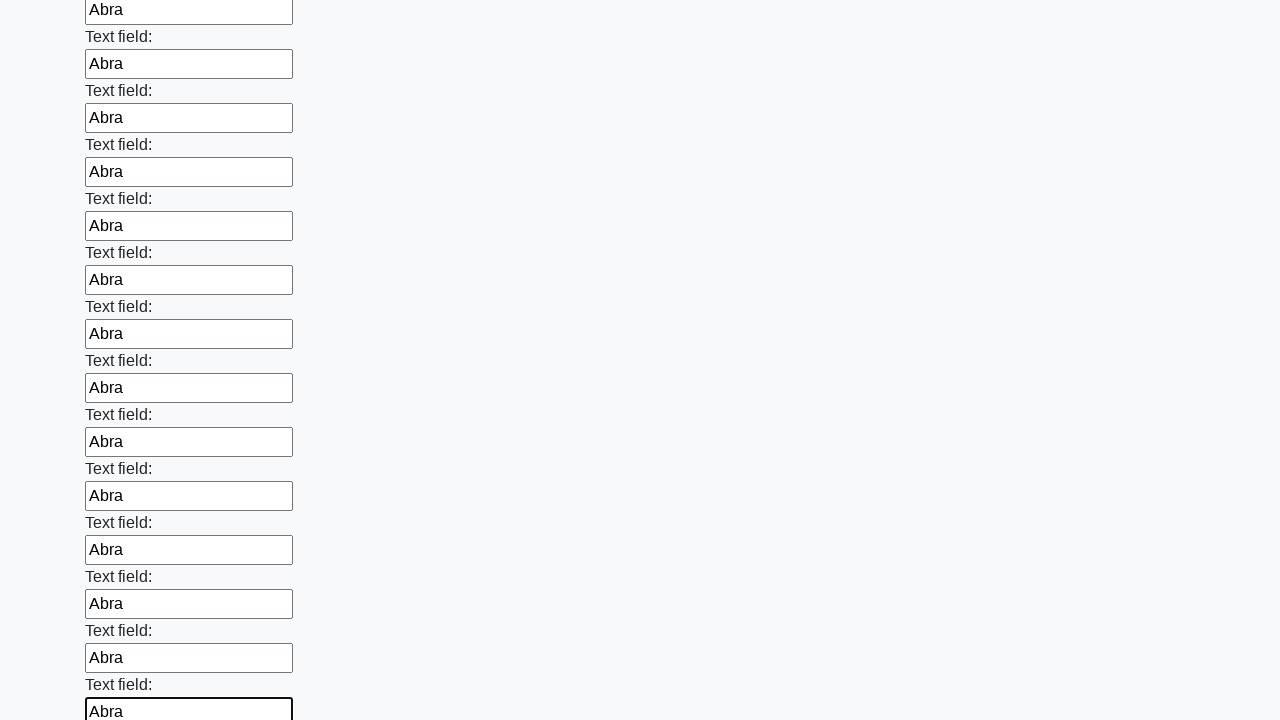

Filled an input field with 'Abra' on input >> nth=54
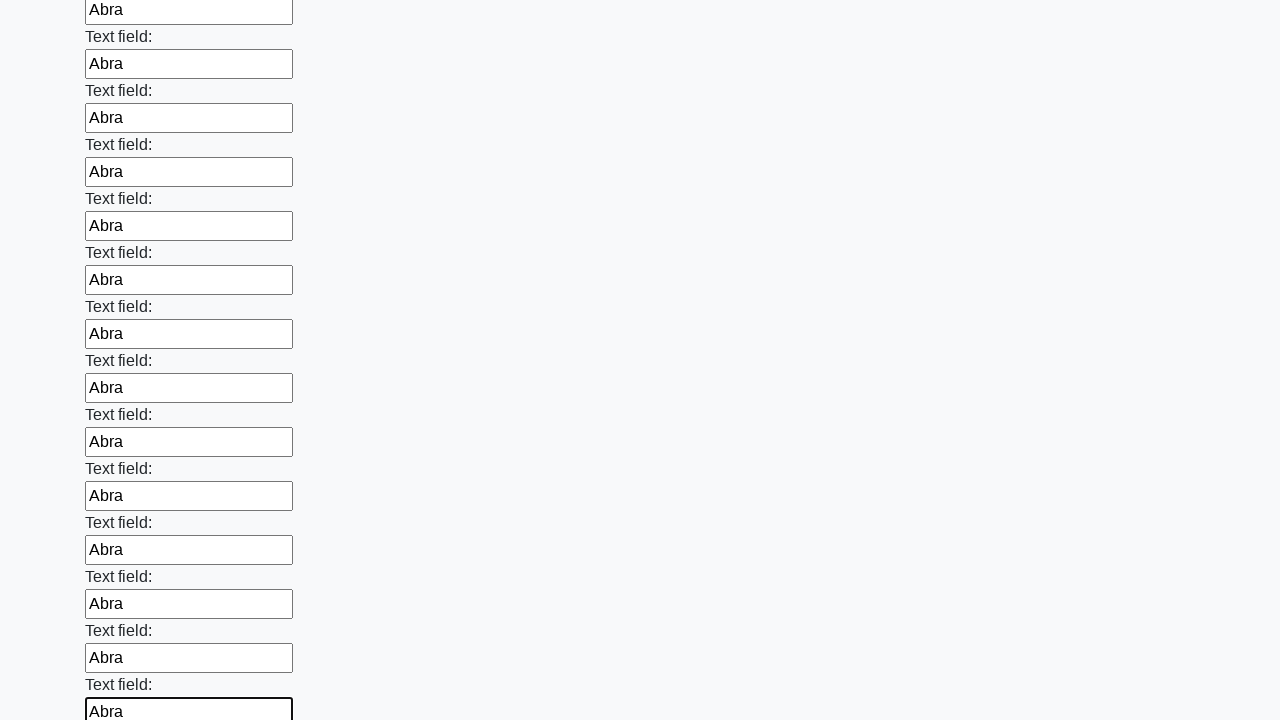

Filled an input field with 'Abra' on input >> nth=55
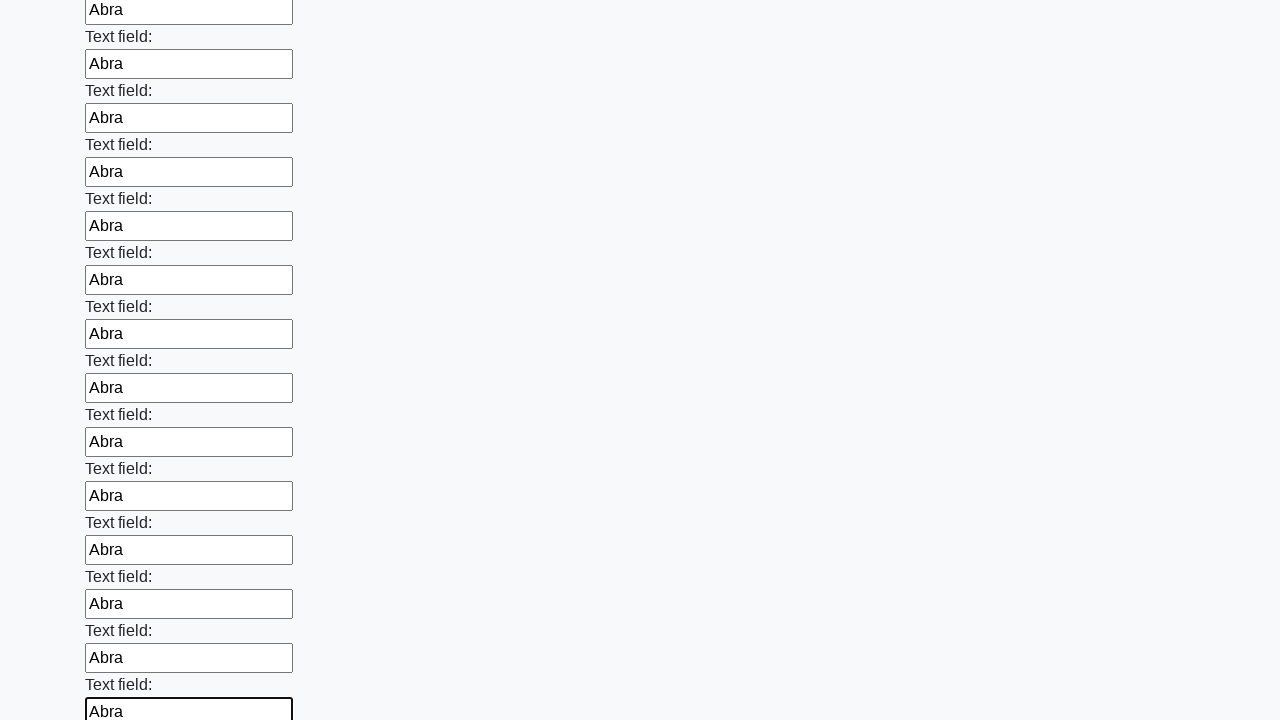

Filled an input field with 'Abra' on input >> nth=56
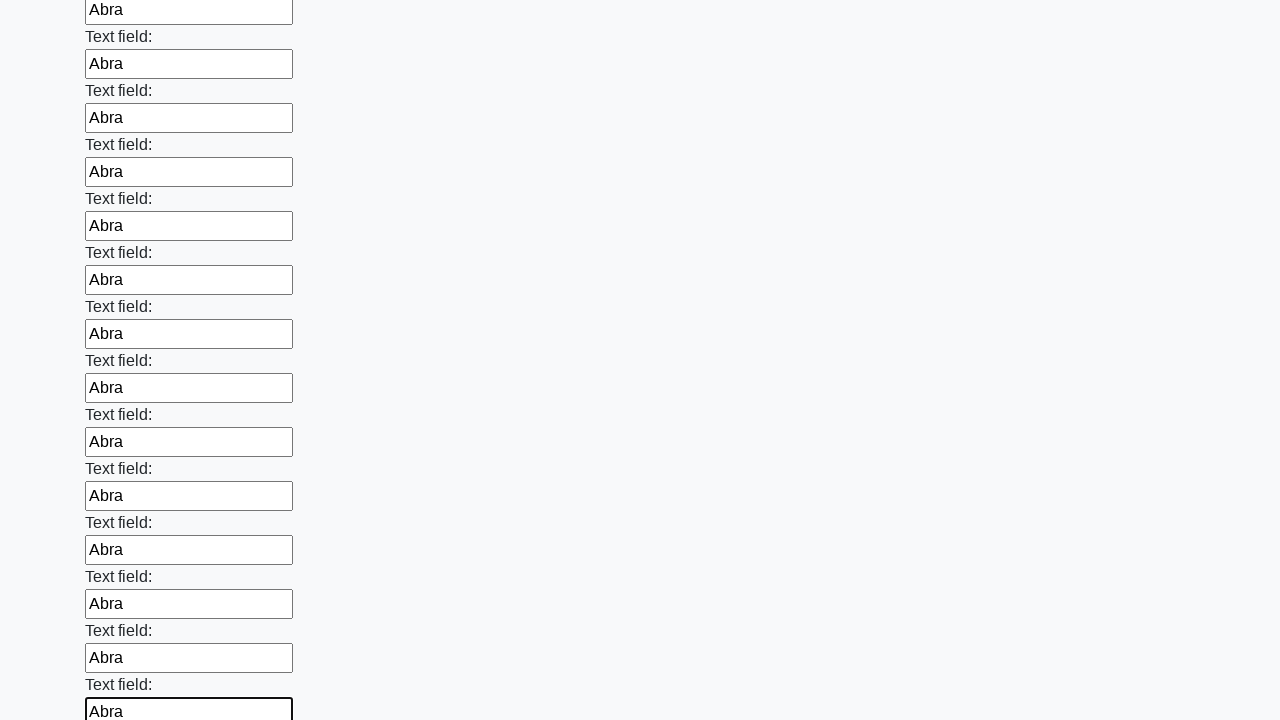

Filled an input field with 'Abra' on input >> nth=57
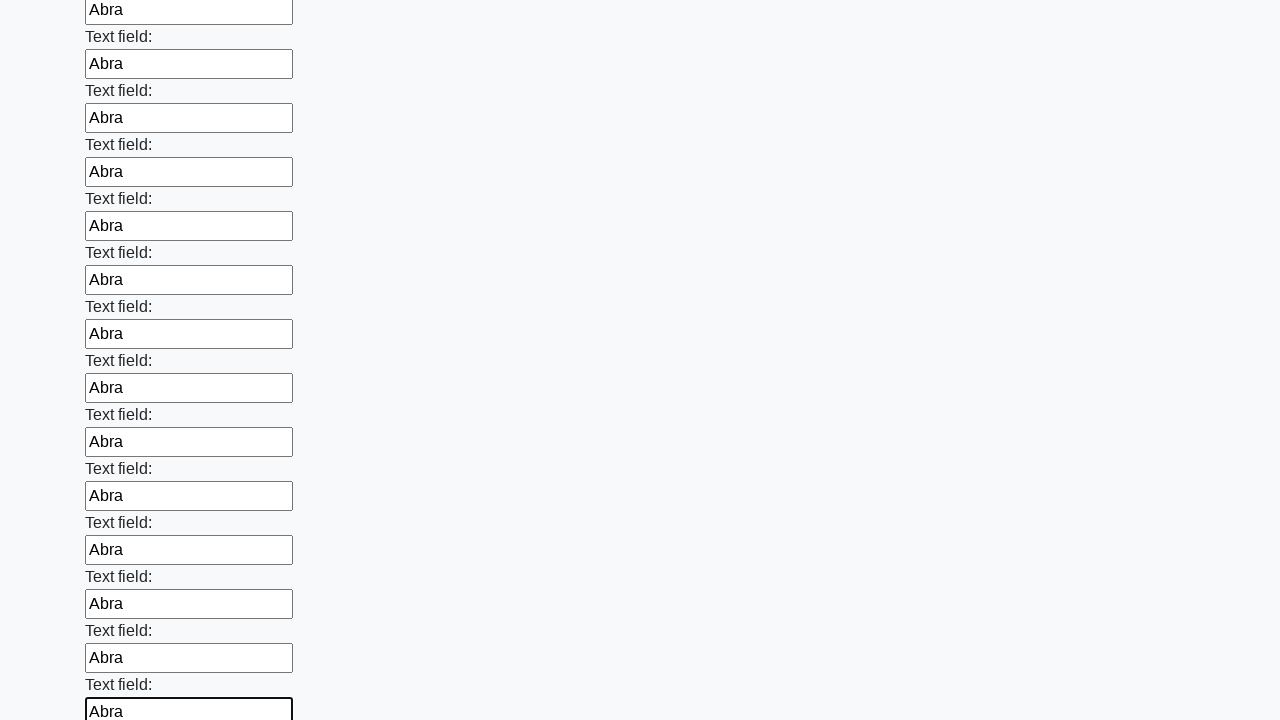

Filled an input field with 'Abra' on input >> nth=58
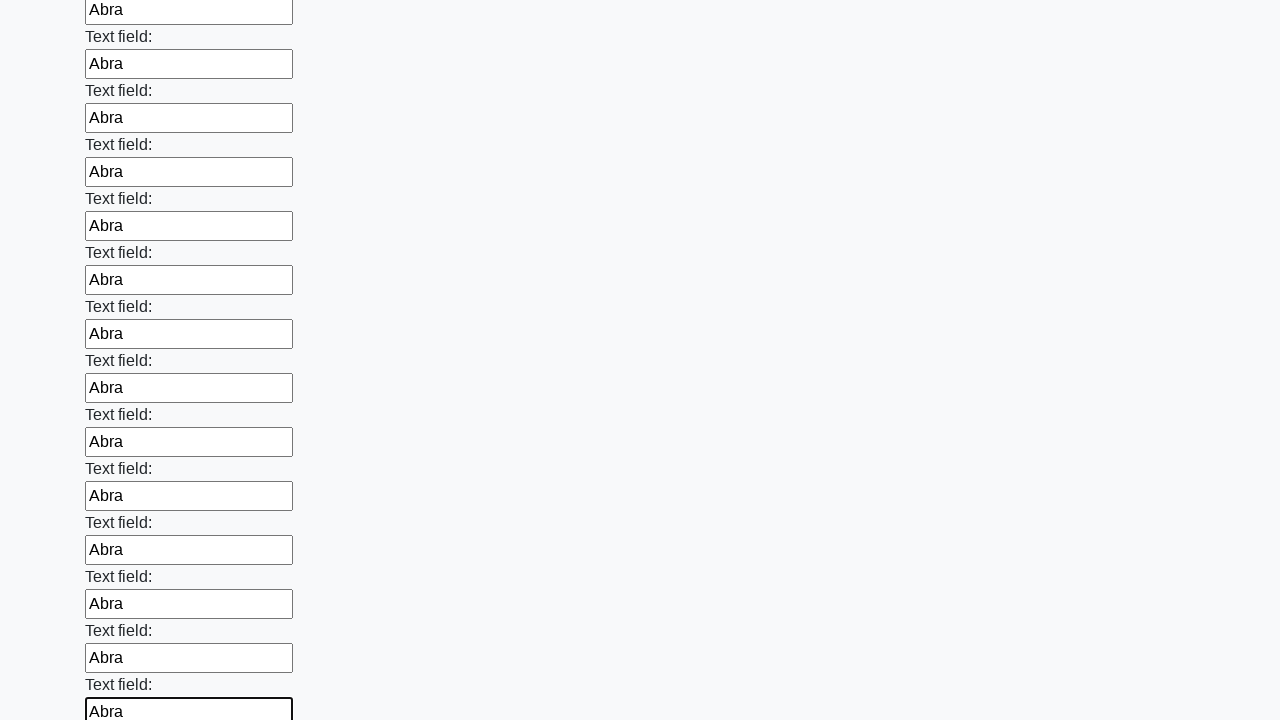

Filled an input field with 'Abra' on input >> nth=59
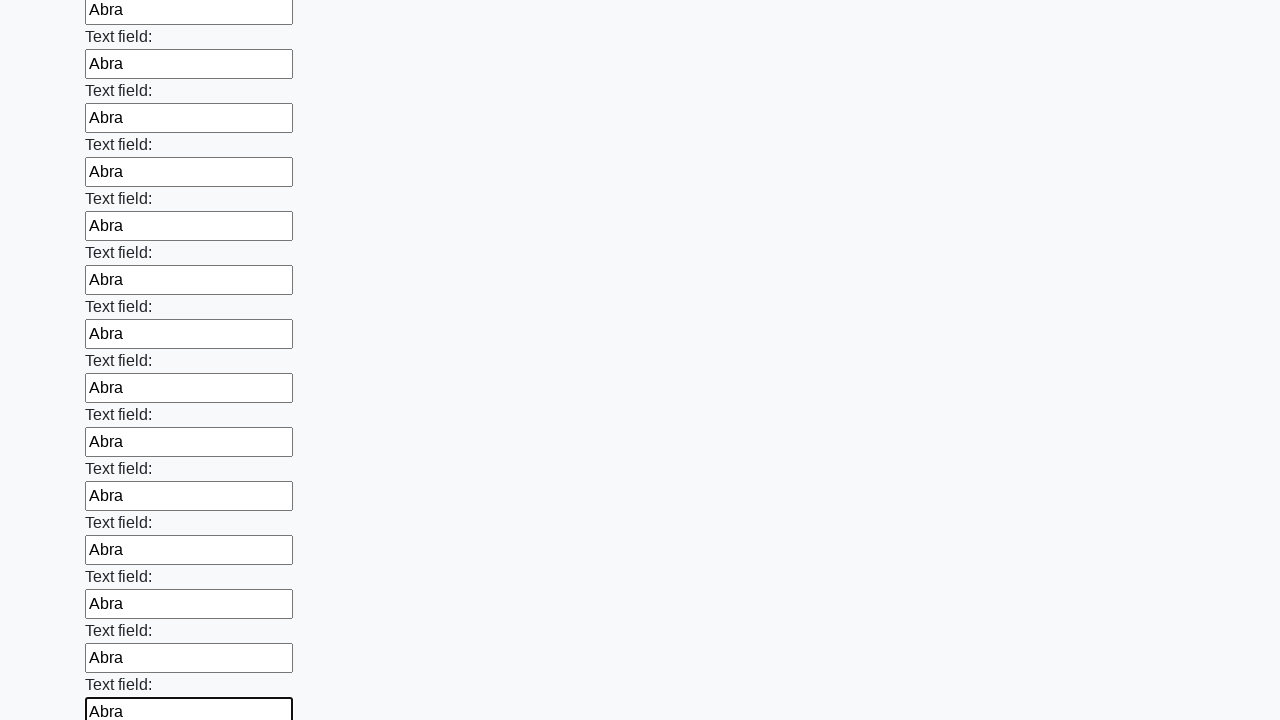

Filled an input field with 'Abra' on input >> nth=60
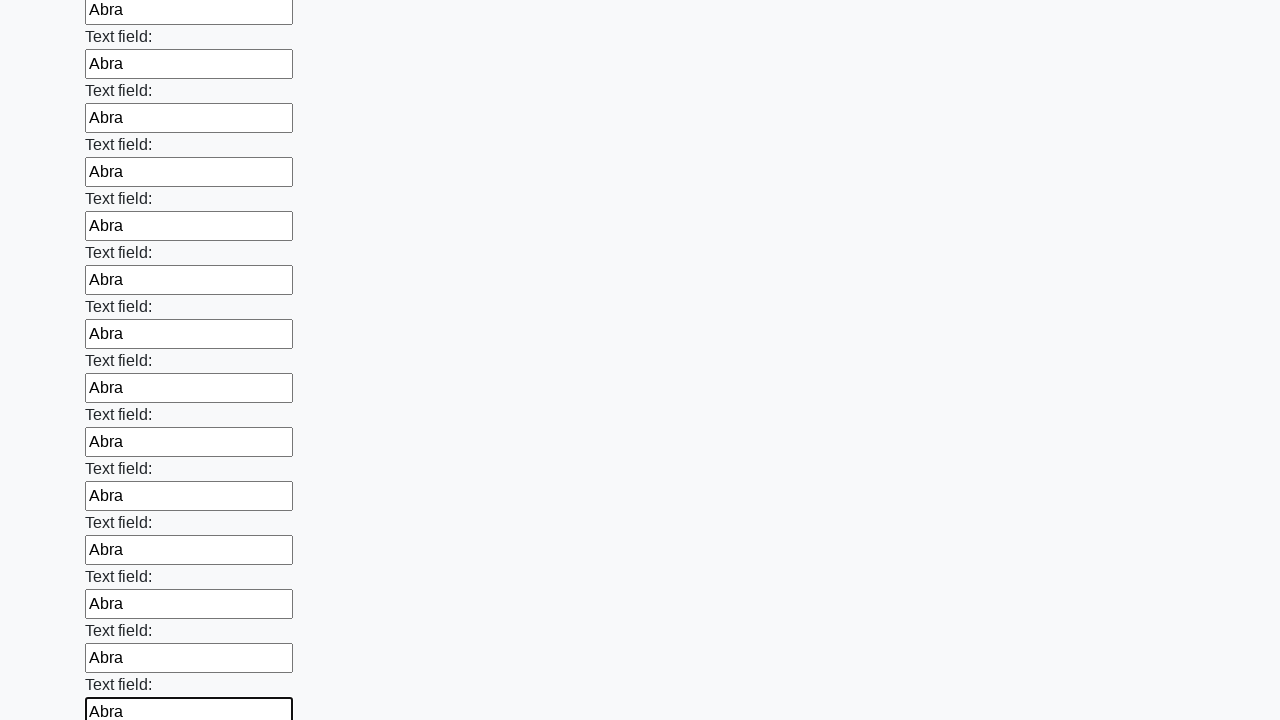

Filled an input field with 'Abra' on input >> nth=61
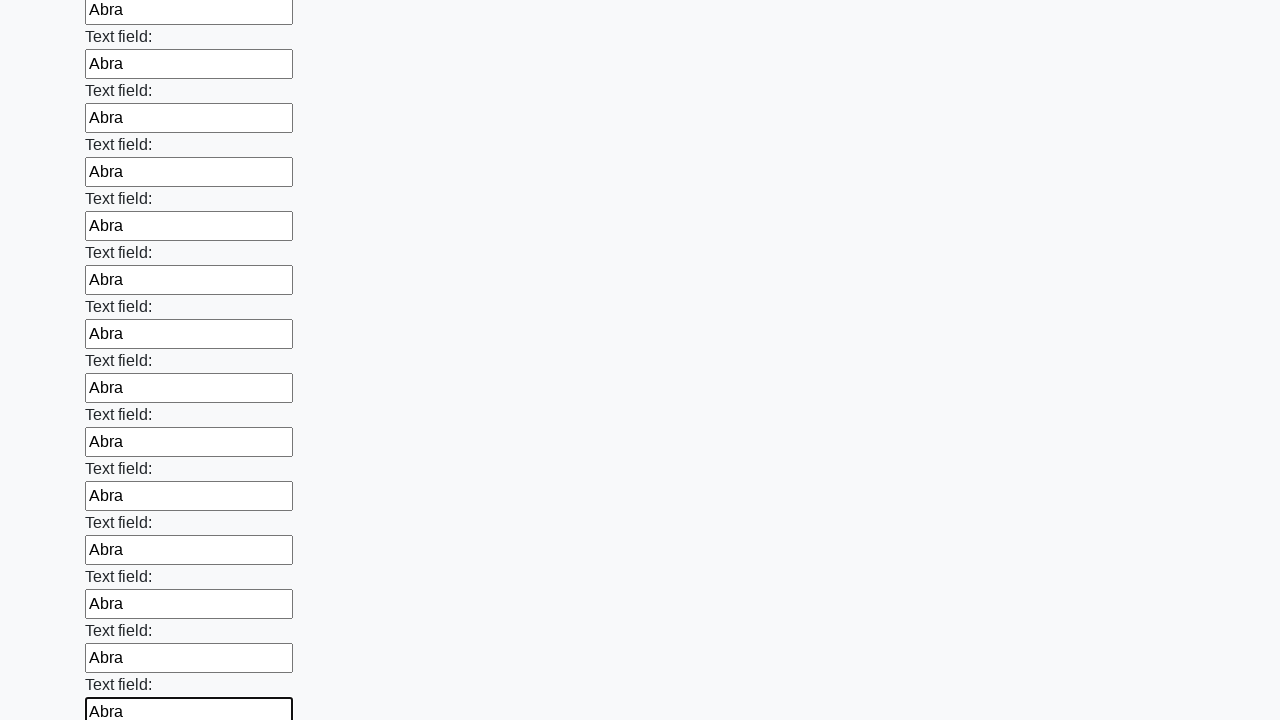

Filled an input field with 'Abra' on input >> nth=62
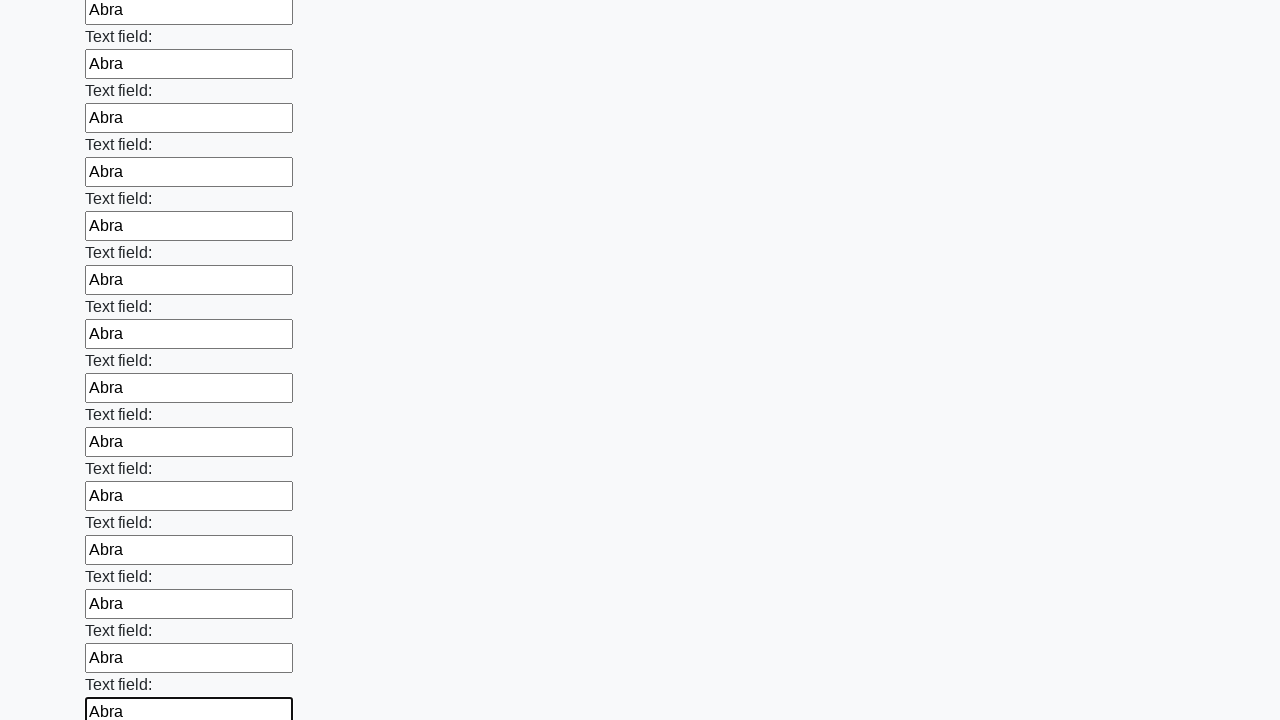

Filled an input field with 'Abra' on input >> nth=63
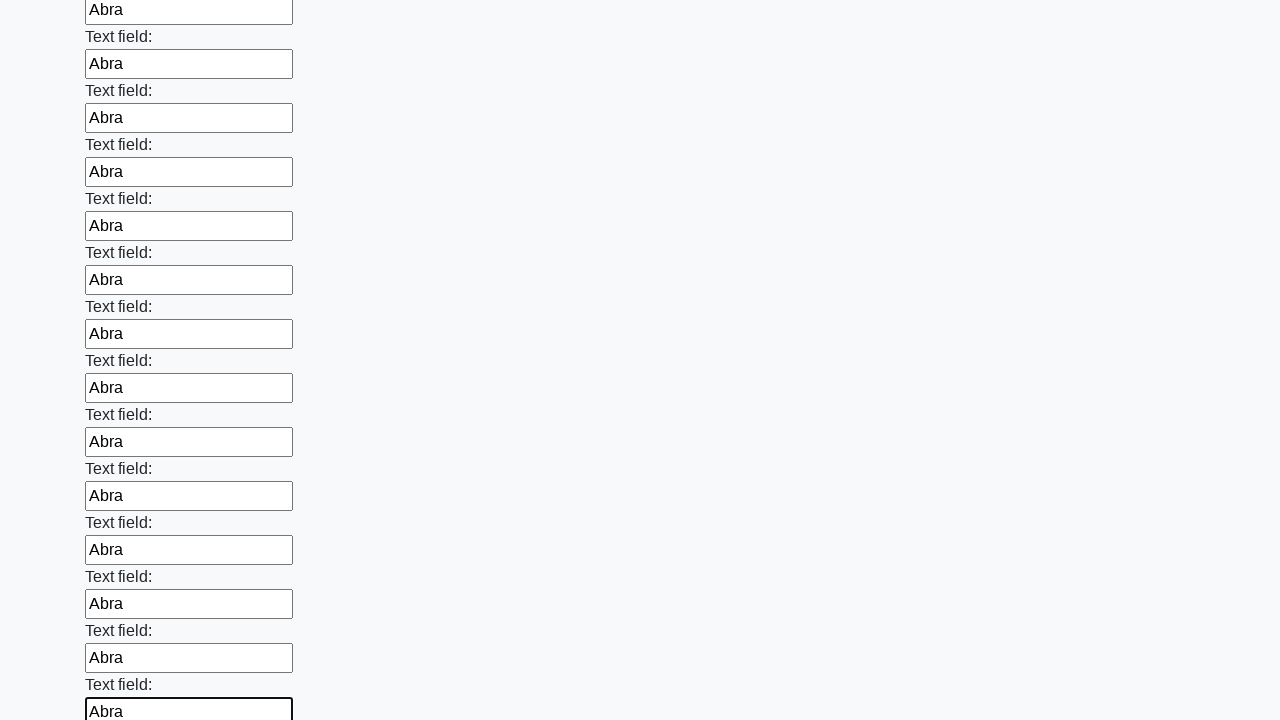

Filled an input field with 'Abra' on input >> nth=64
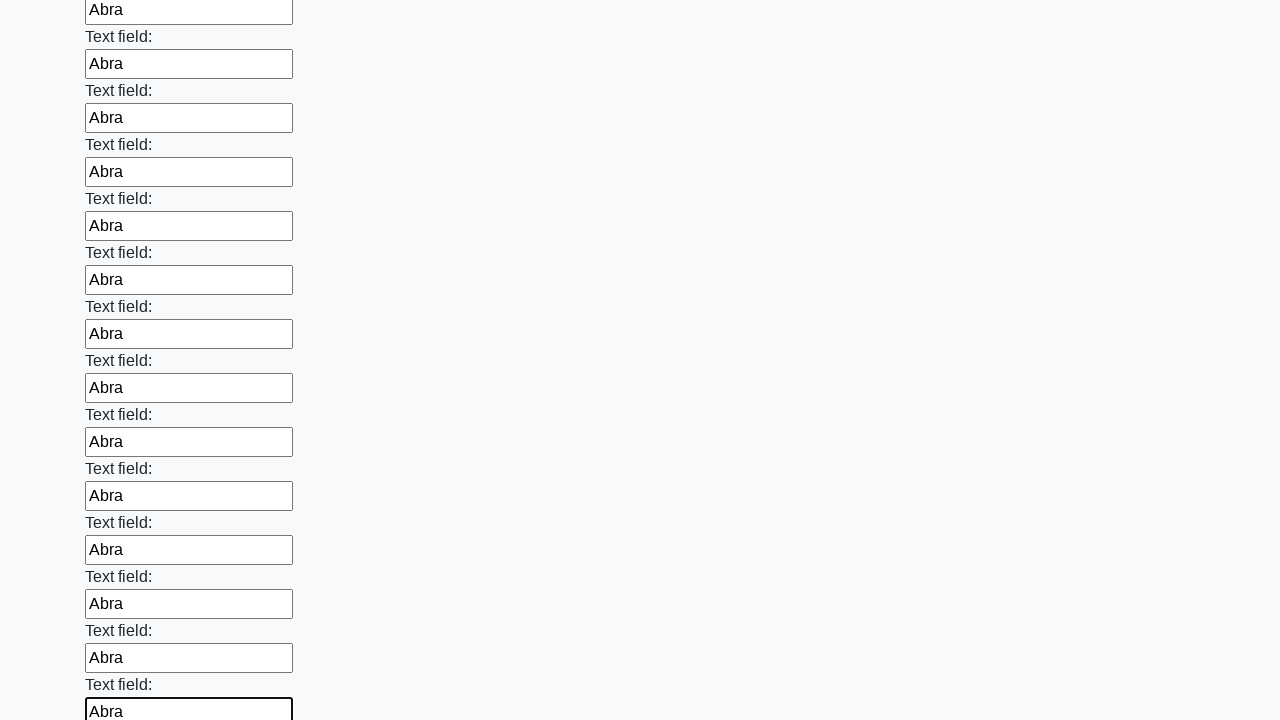

Filled an input field with 'Abra' on input >> nth=65
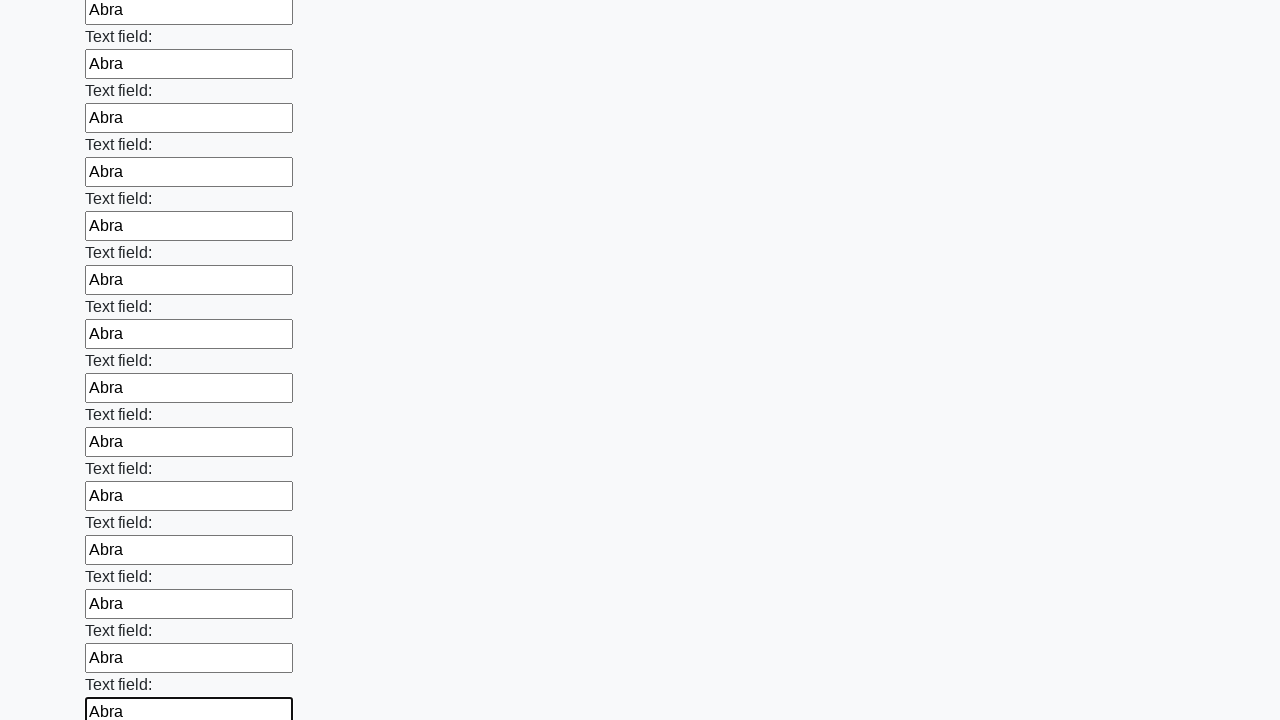

Filled an input field with 'Abra' on input >> nth=66
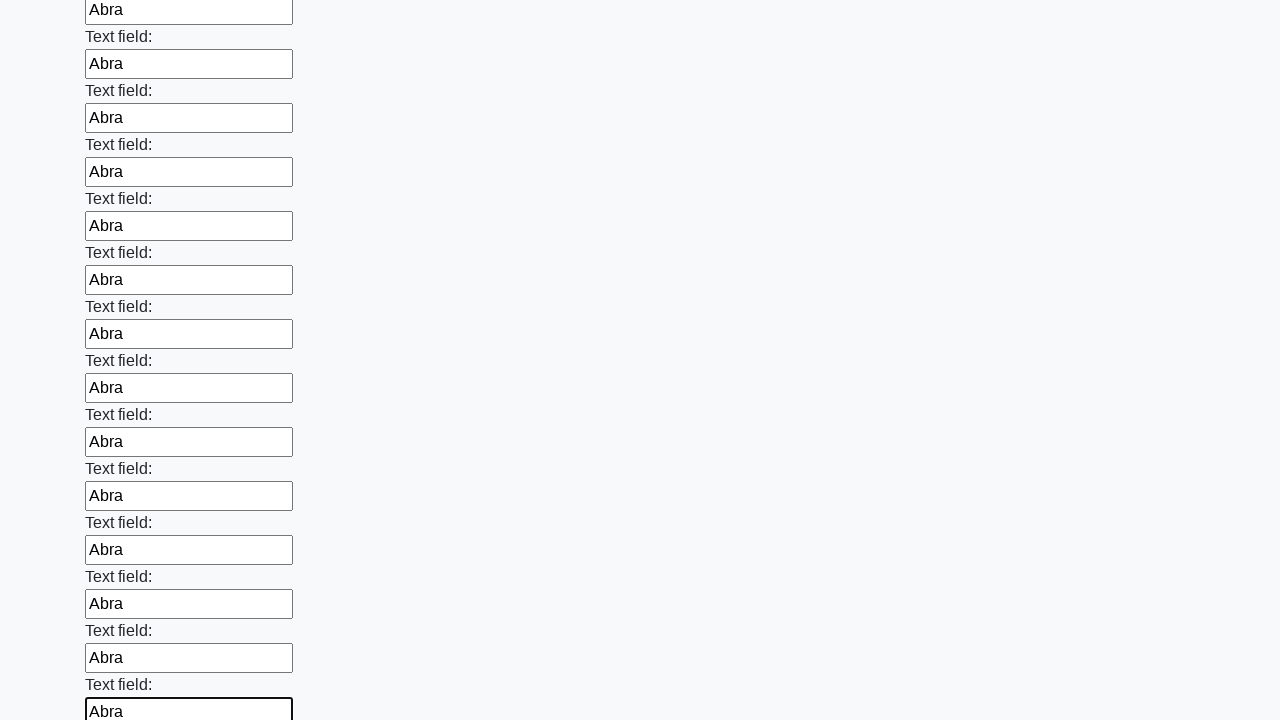

Filled an input field with 'Abra' on input >> nth=67
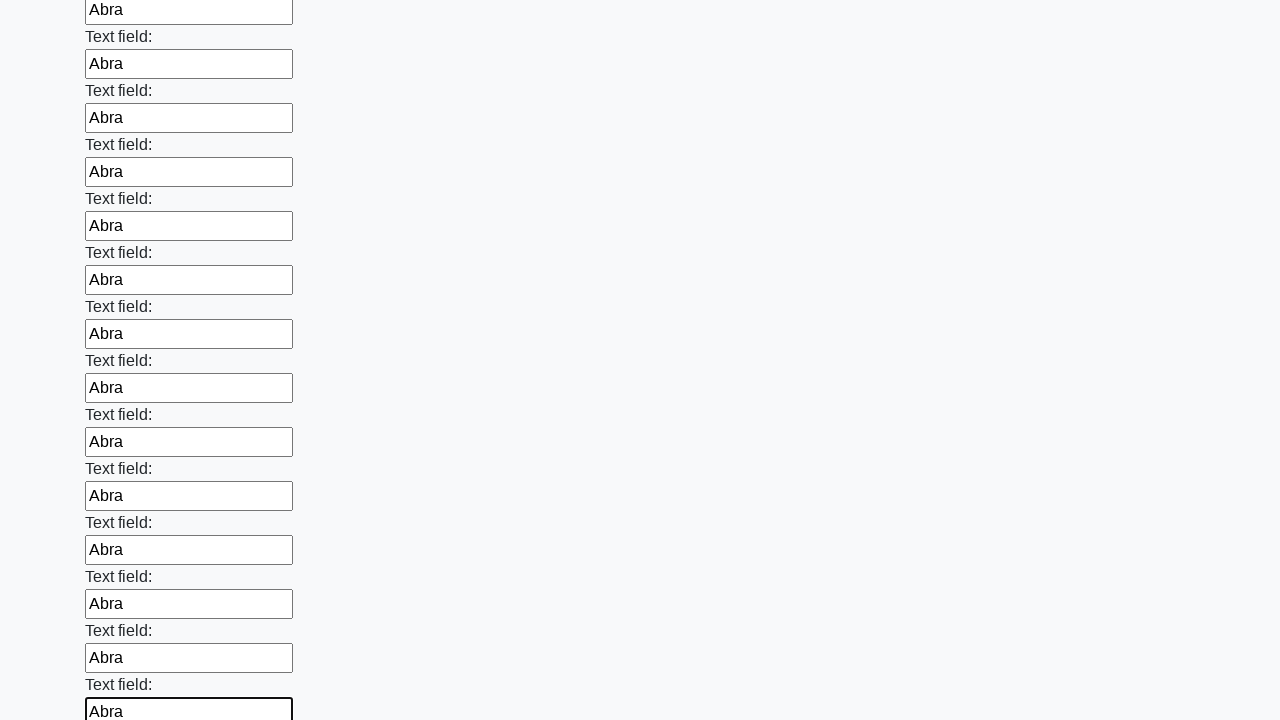

Filled an input field with 'Abra' on input >> nth=68
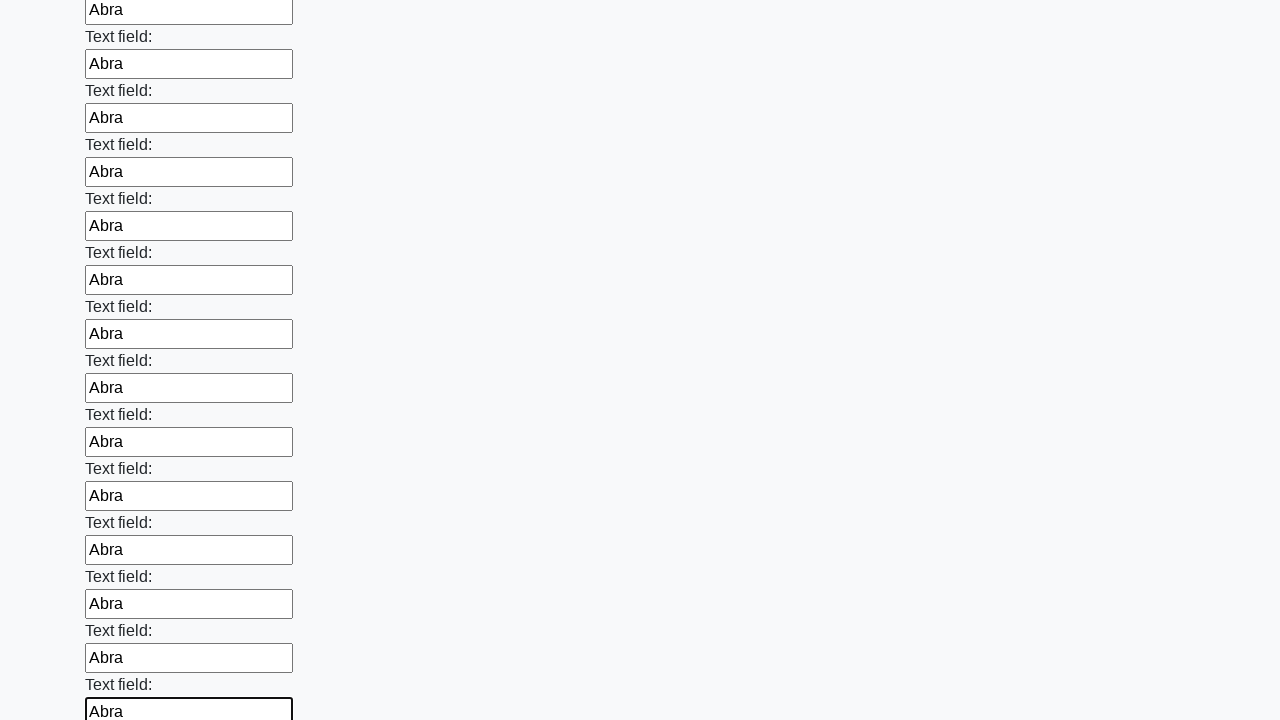

Filled an input field with 'Abra' on input >> nth=69
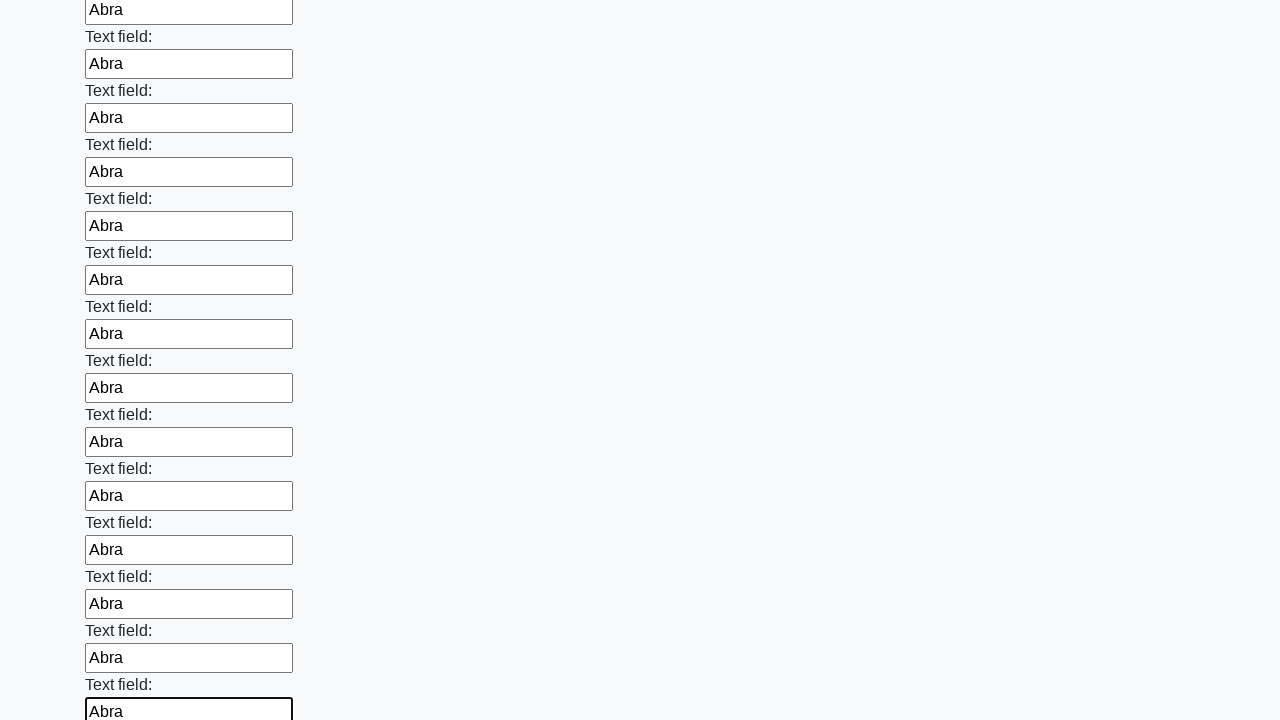

Filled an input field with 'Abra' on input >> nth=70
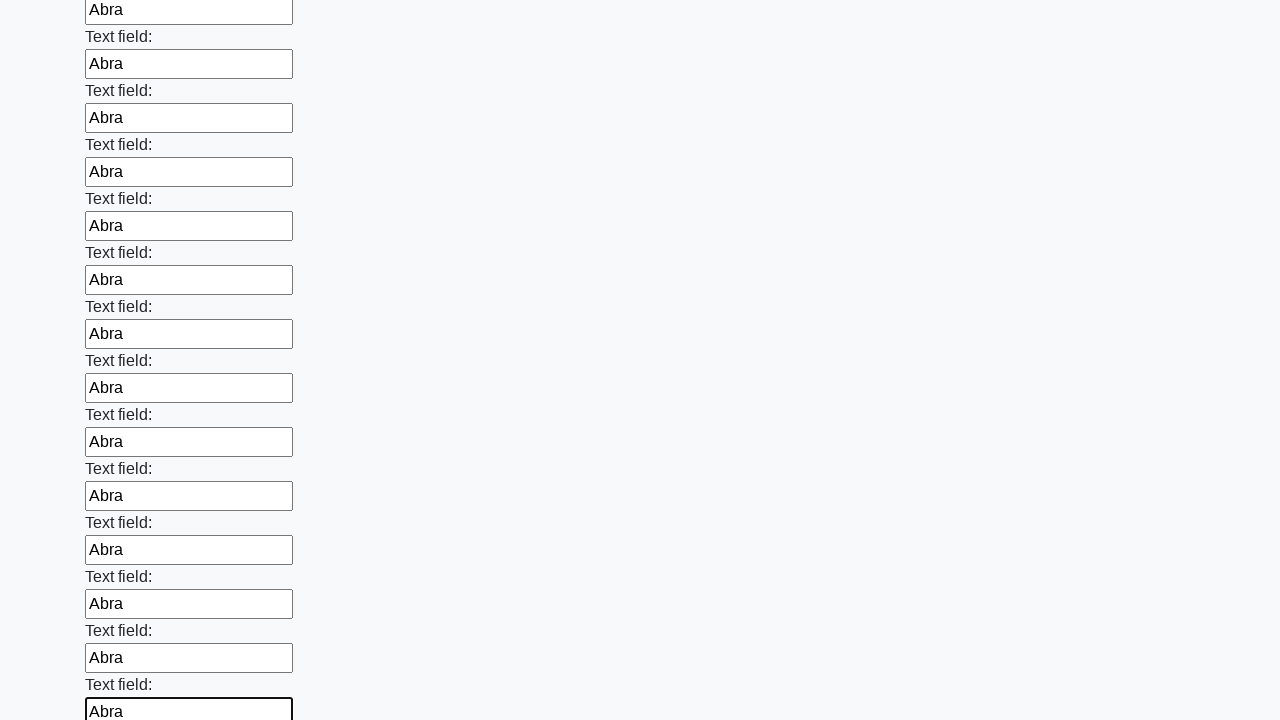

Filled an input field with 'Abra' on input >> nth=71
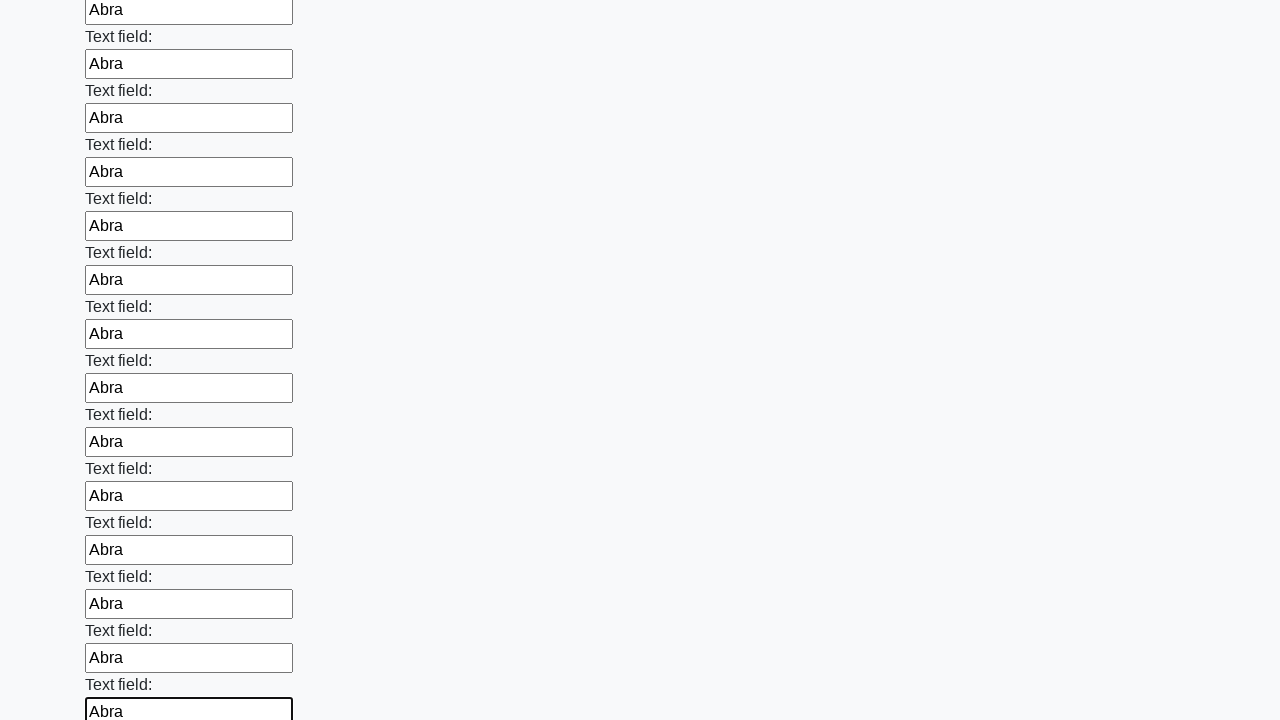

Filled an input field with 'Abra' on input >> nth=72
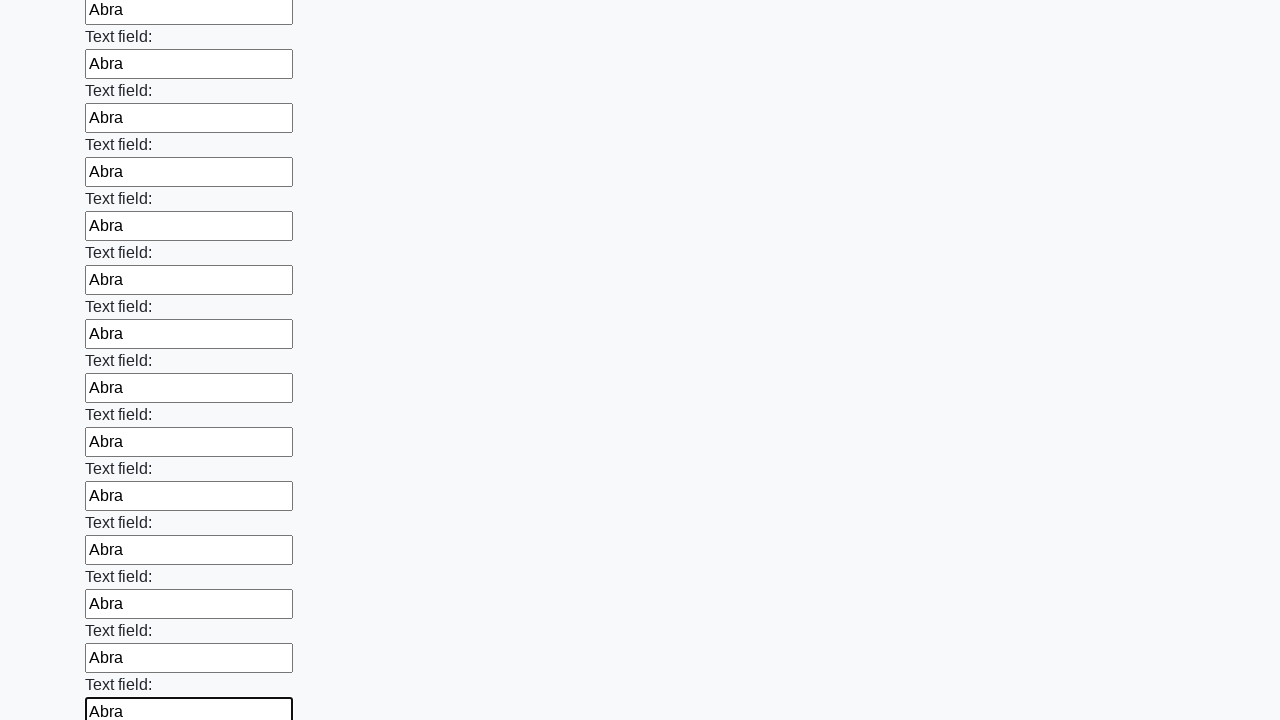

Filled an input field with 'Abra' on input >> nth=73
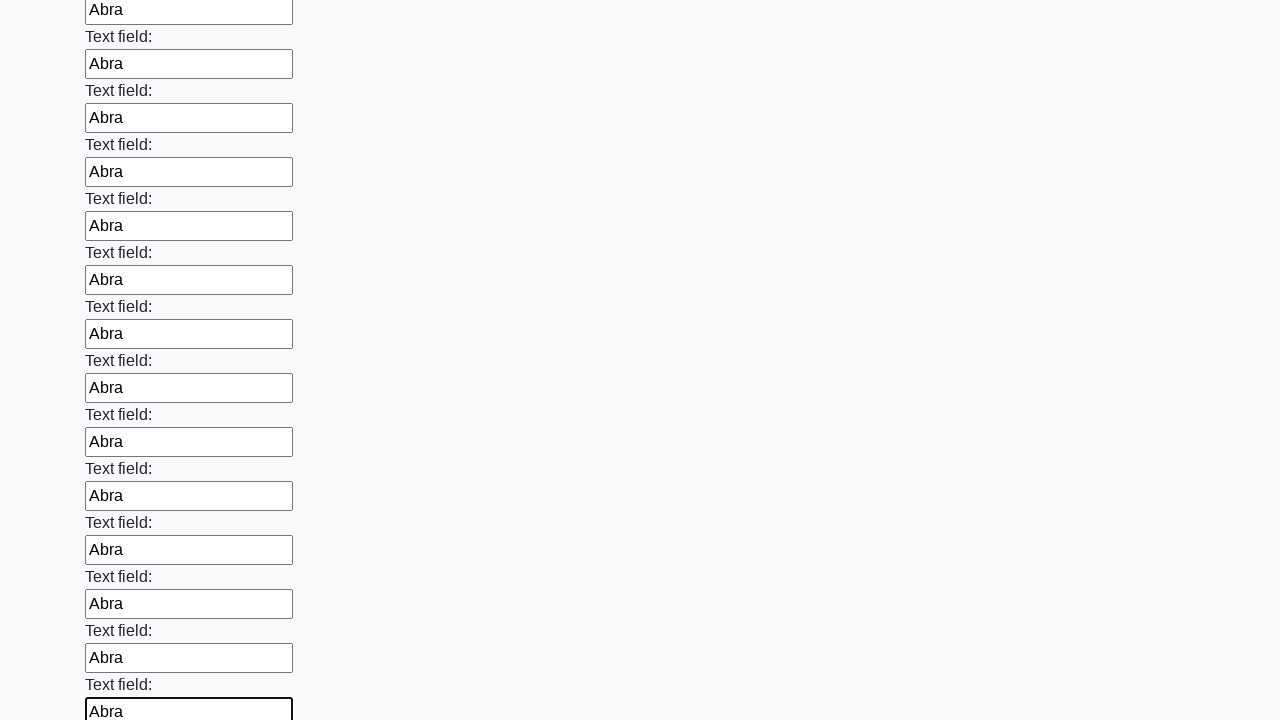

Filled an input field with 'Abra' on input >> nth=74
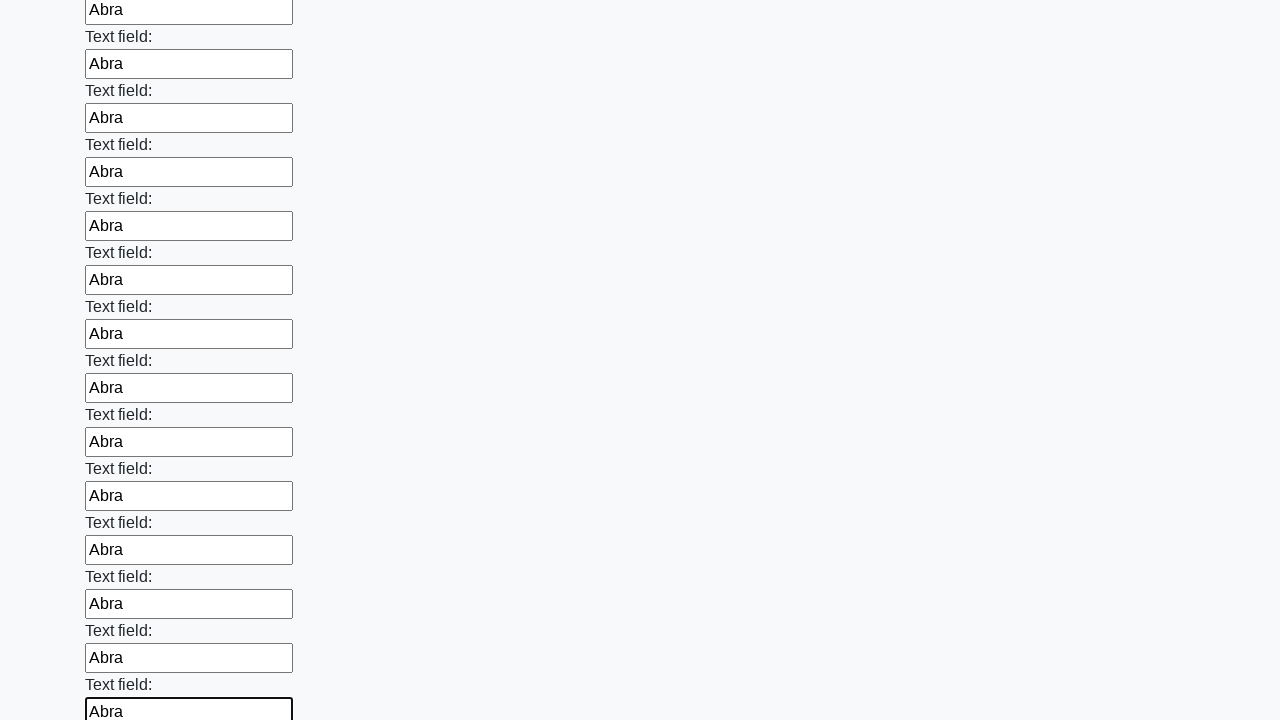

Filled an input field with 'Abra' on input >> nth=75
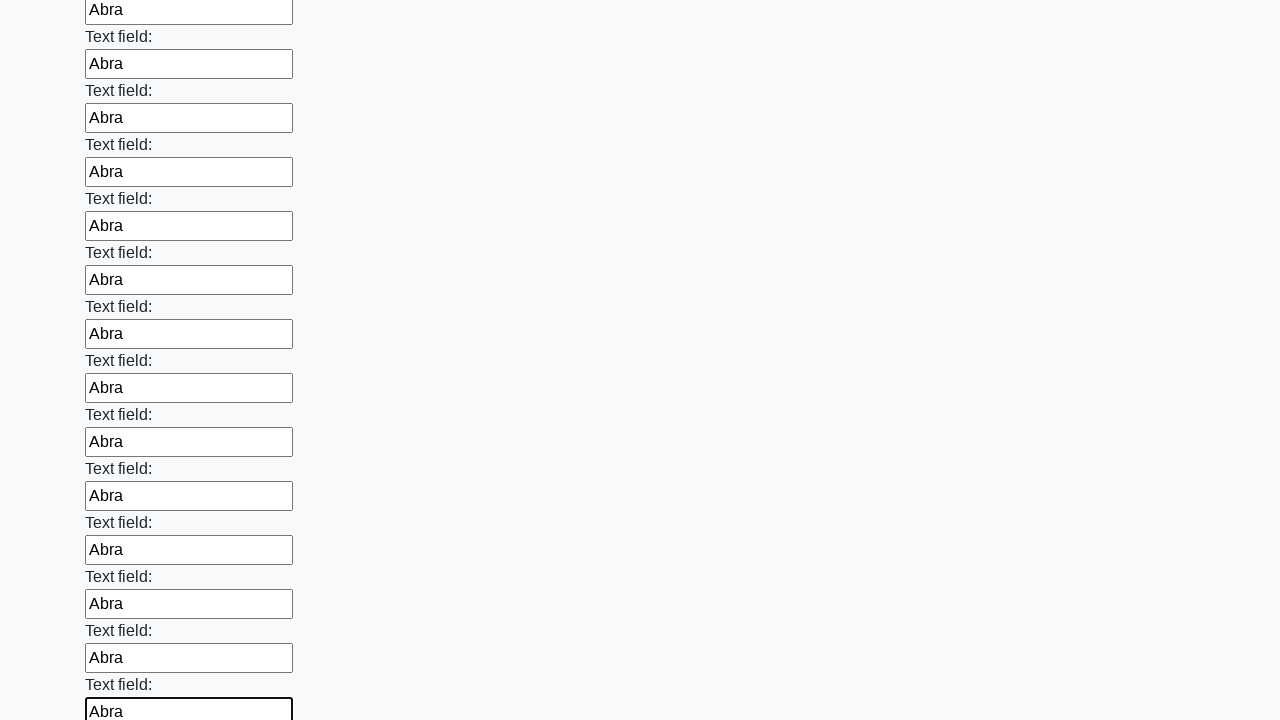

Filled an input field with 'Abra' on input >> nth=76
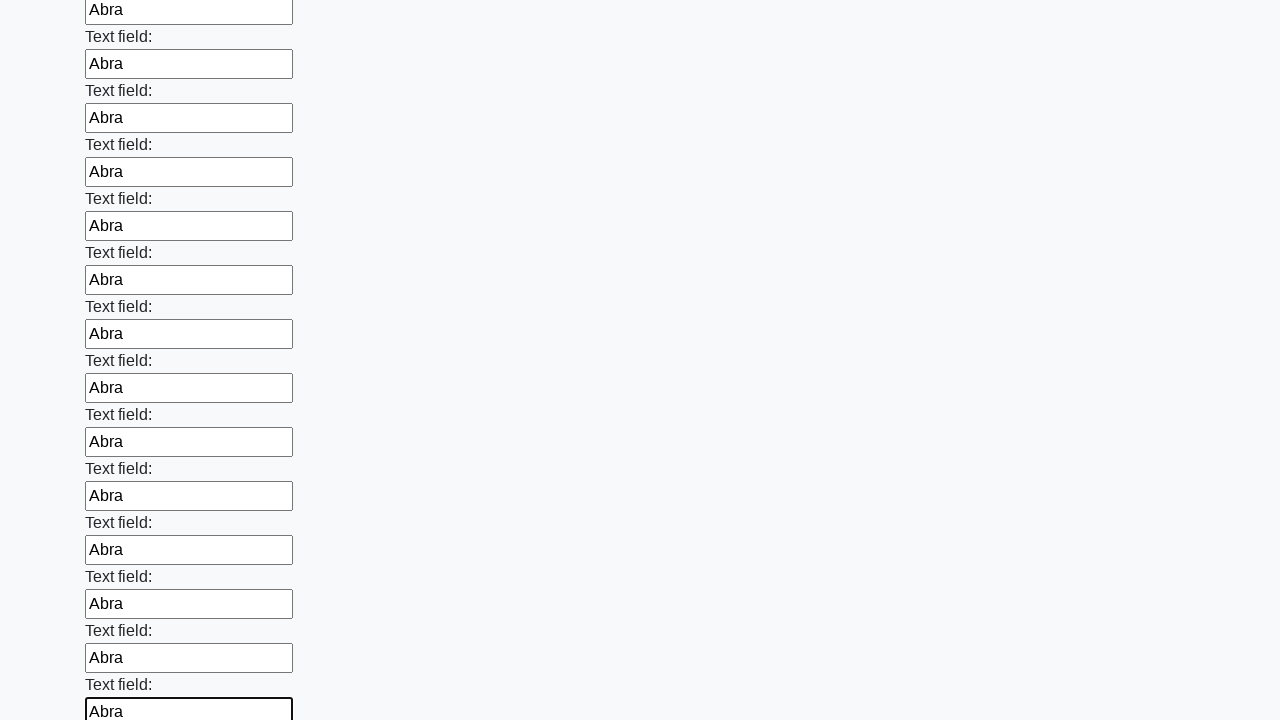

Filled an input field with 'Abra' on input >> nth=77
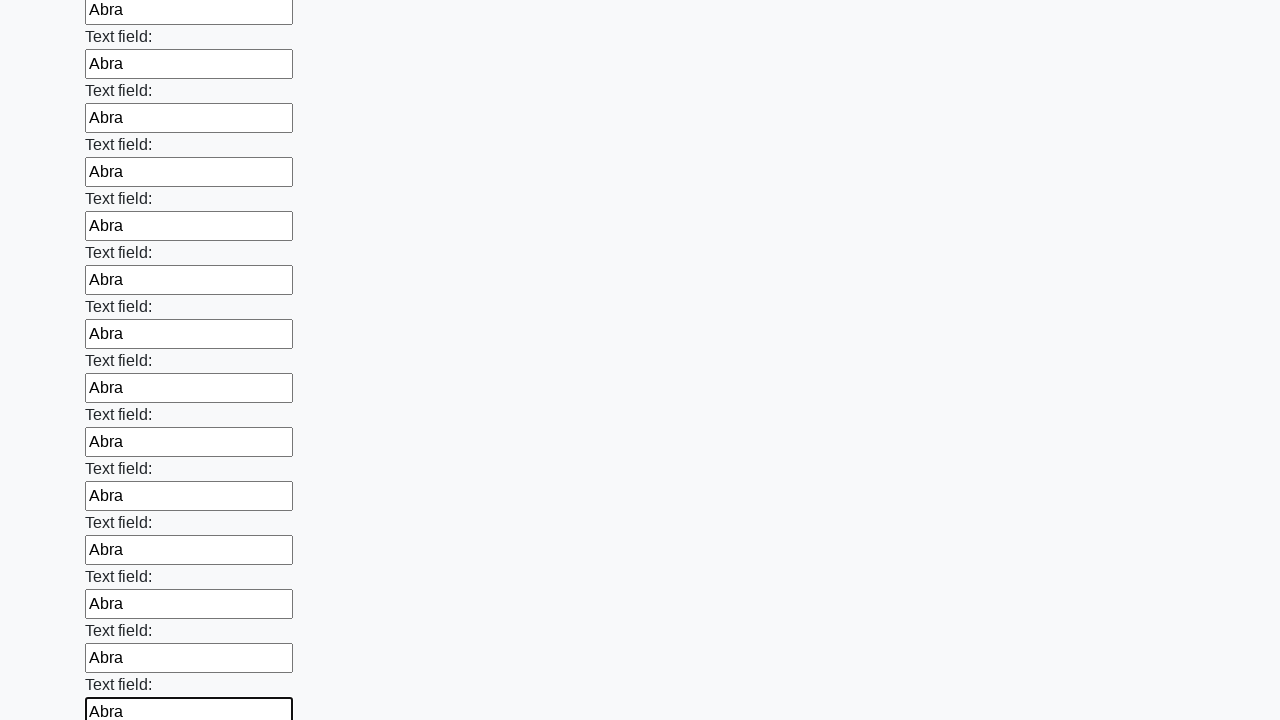

Filled an input field with 'Abra' on input >> nth=78
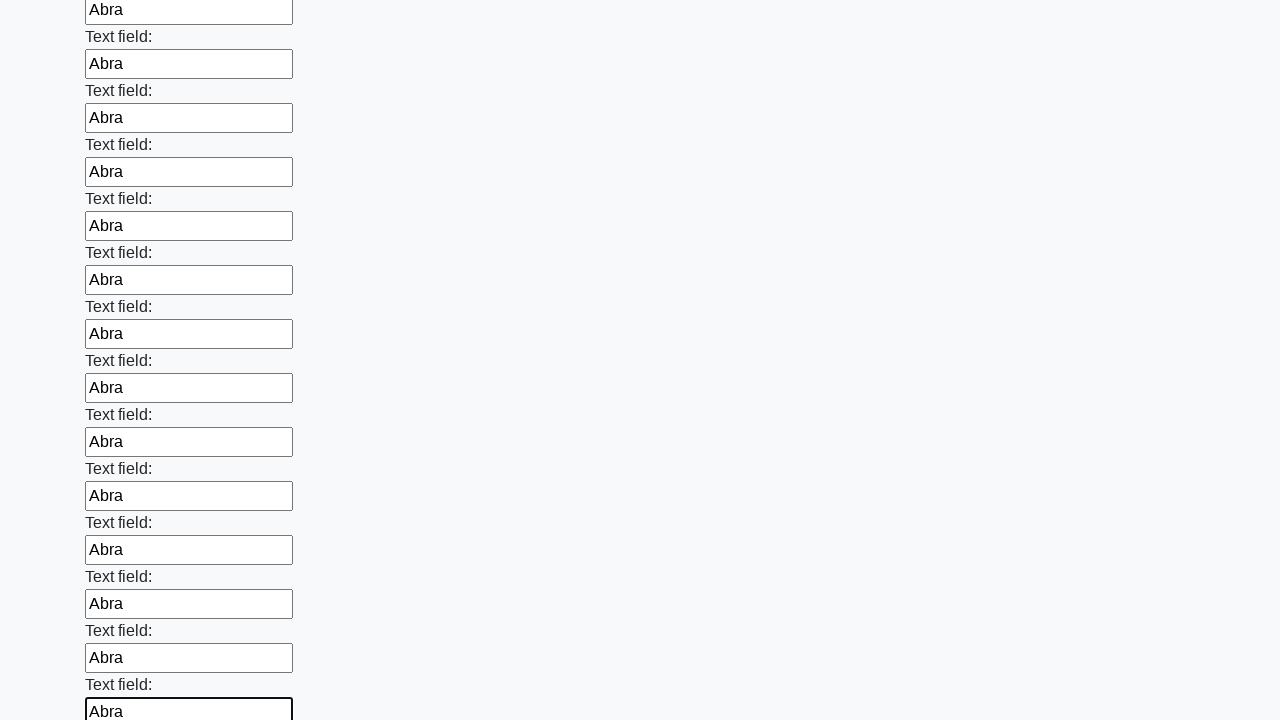

Filled an input field with 'Abra' on input >> nth=79
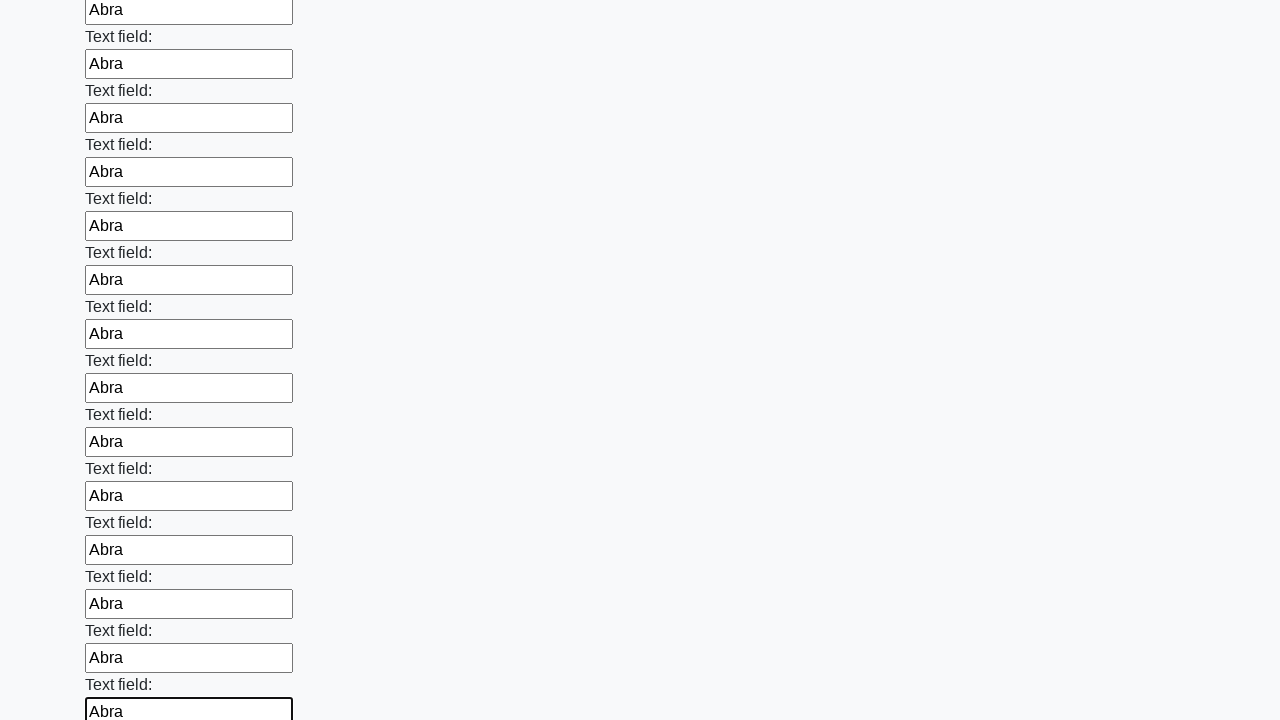

Filled an input field with 'Abra' on input >> nth=80
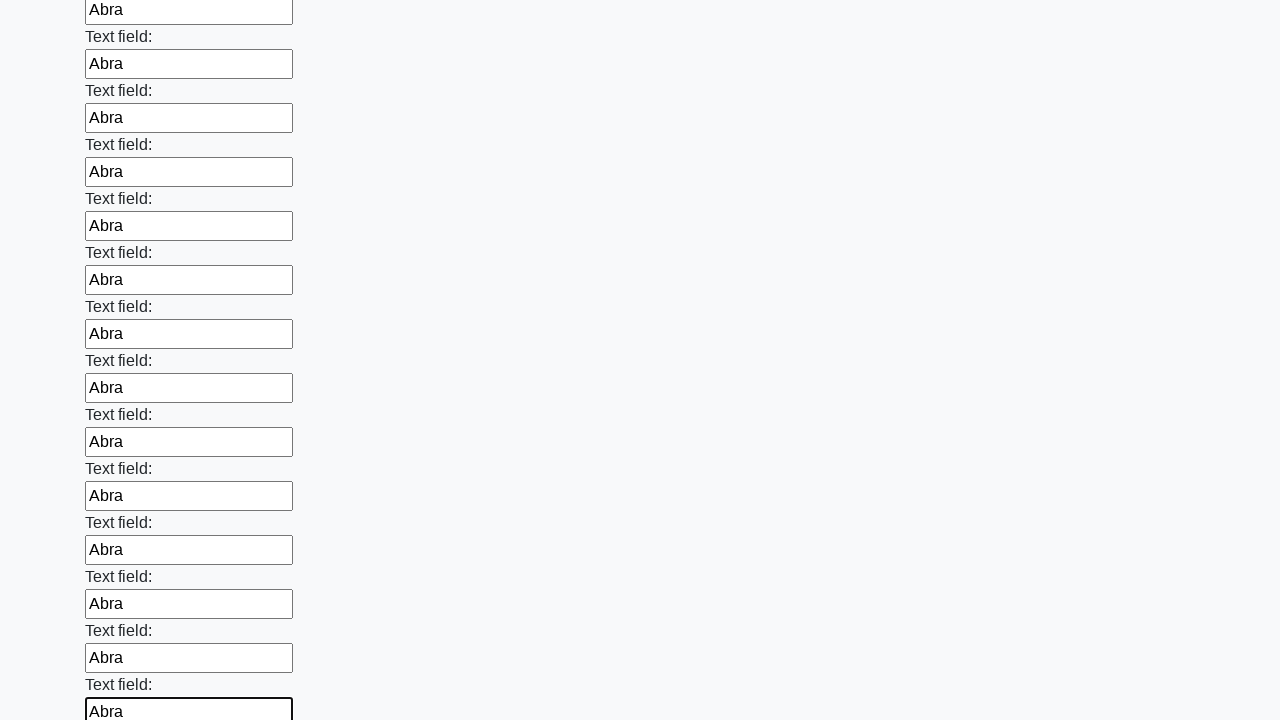

Filled an input field with 'Abra' on input >> nth=81
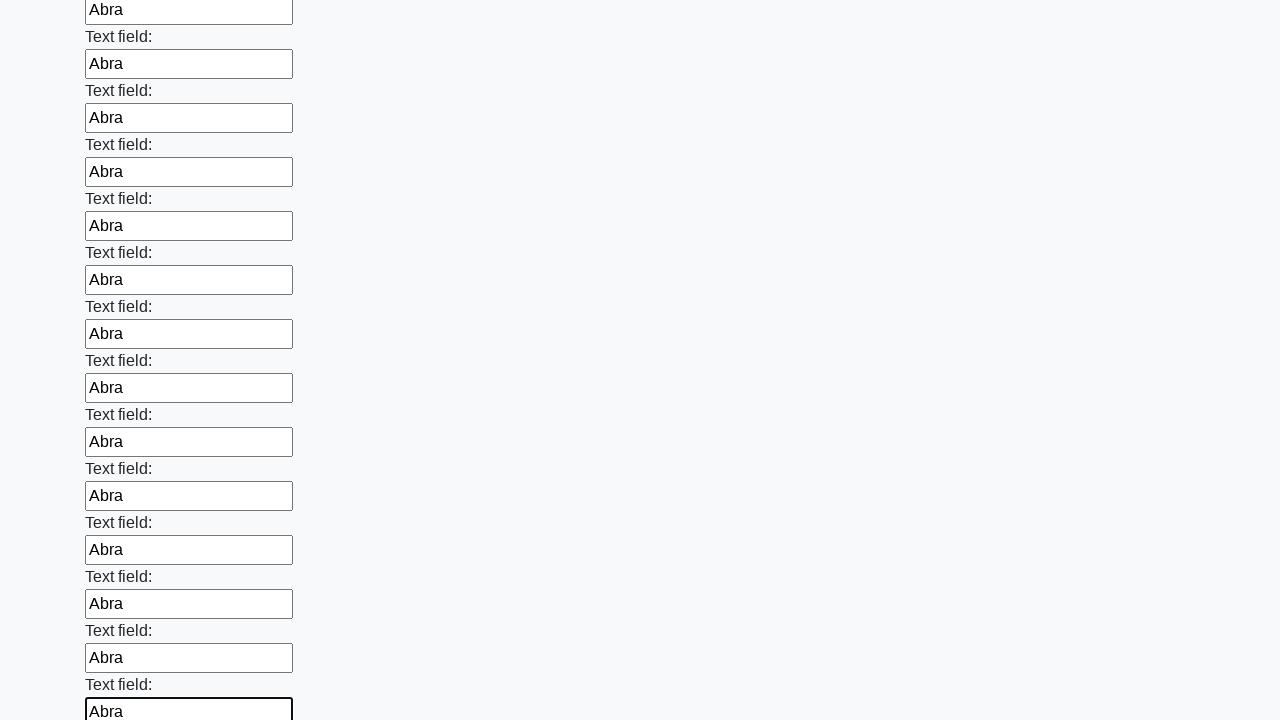

Filled an input field with 'Abra' on input >> nth=82
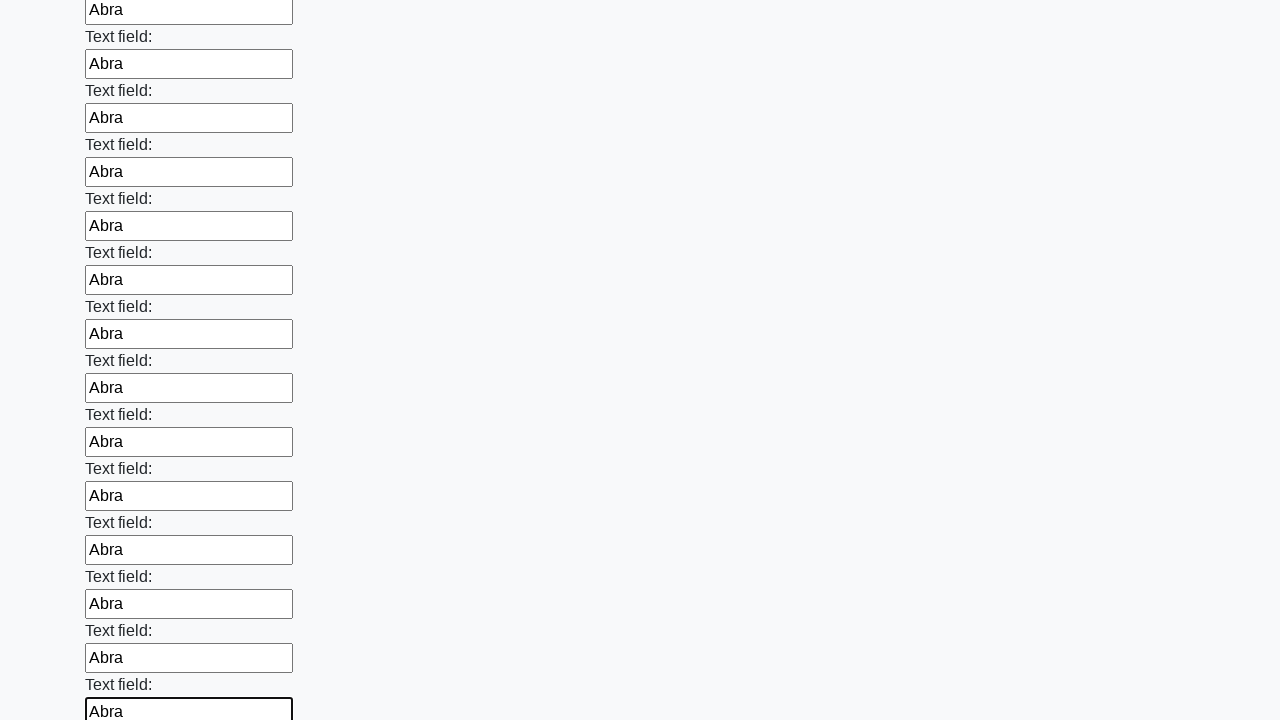

Filled an input field with 'Abra' on input >> nth=83
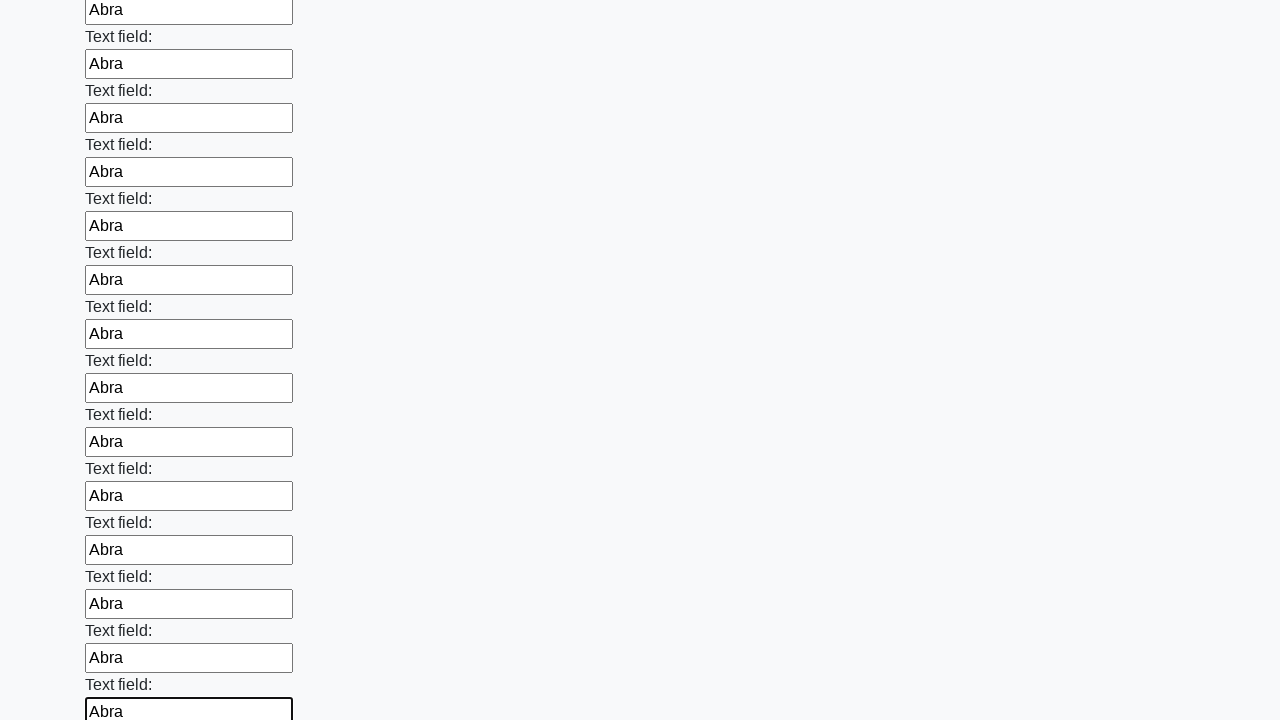

Filled an input field with 'Abra' on input >> nth=84
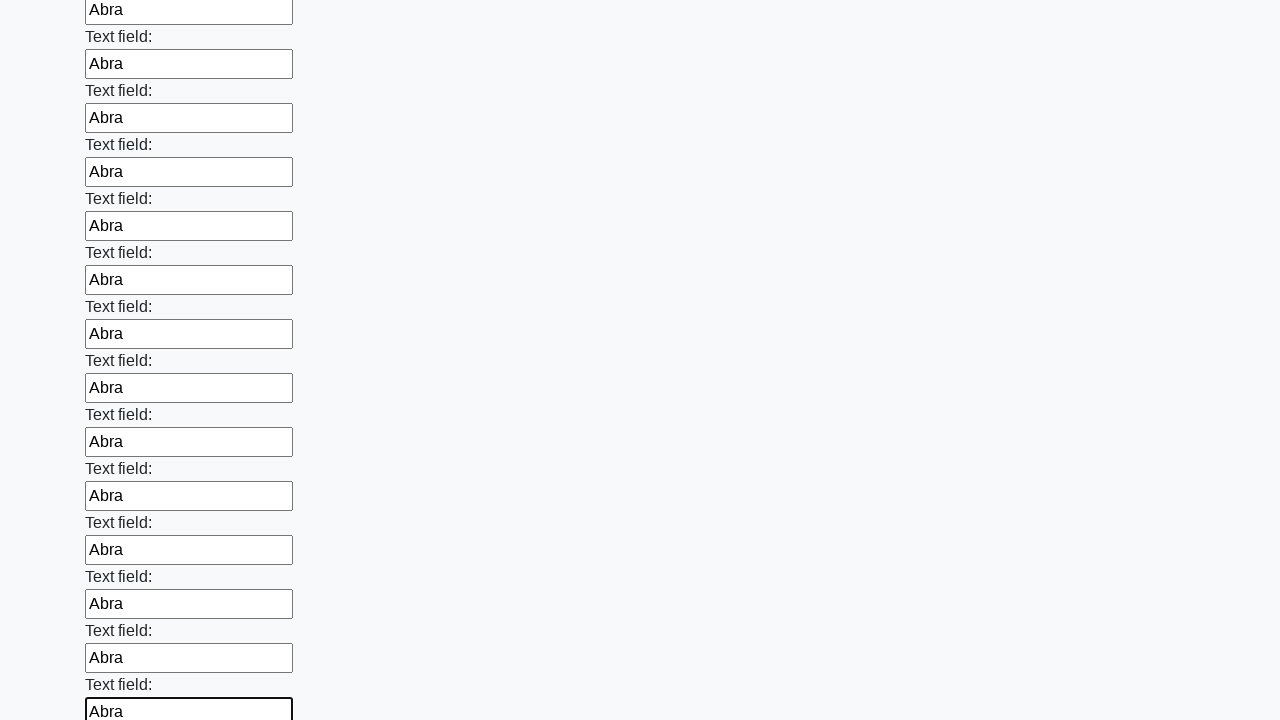

Filled an input field with 'Abra' on input >> nth=85
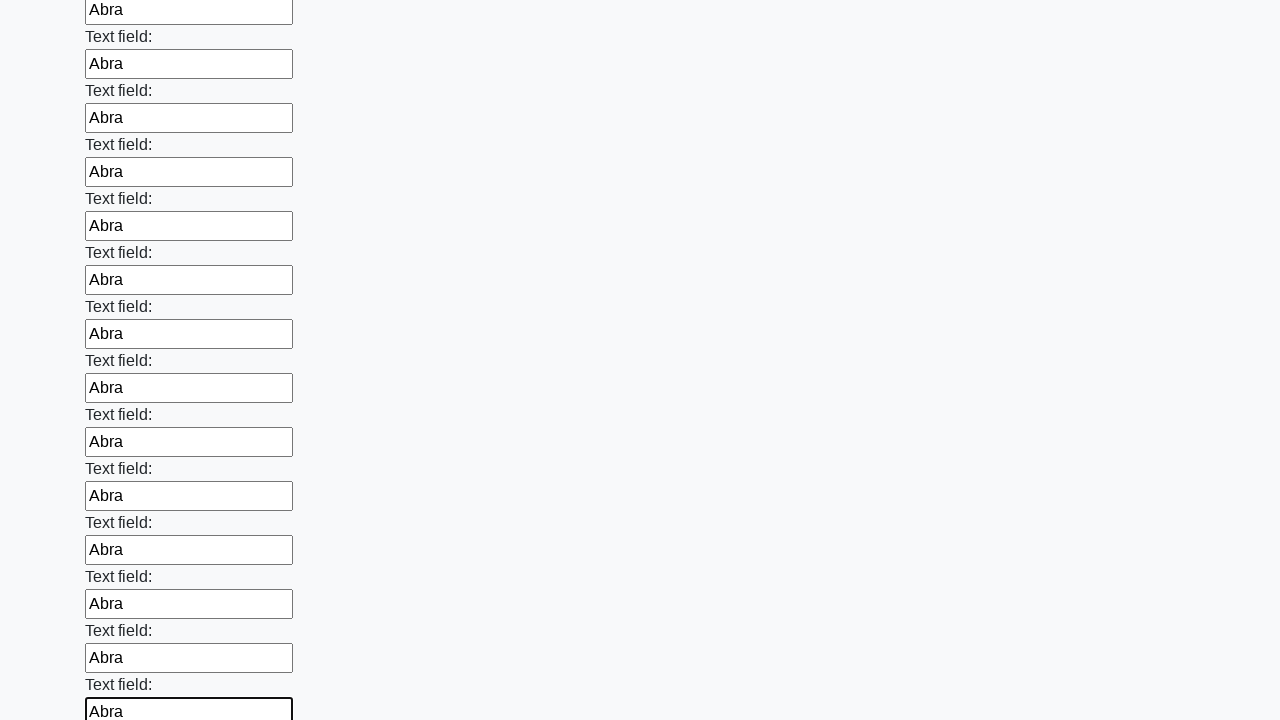

Filled an input field with 'Abra' on input >> nth=86
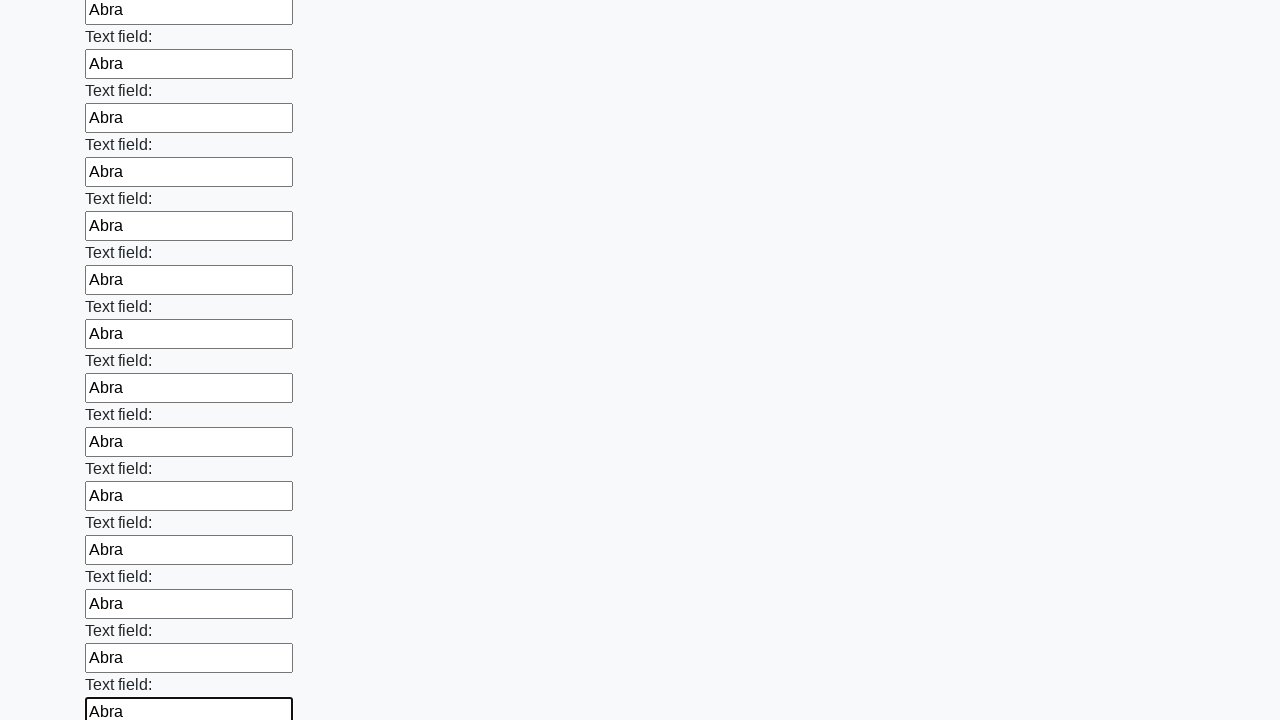

Filled an input field with 'Abra' on input >> nth=87
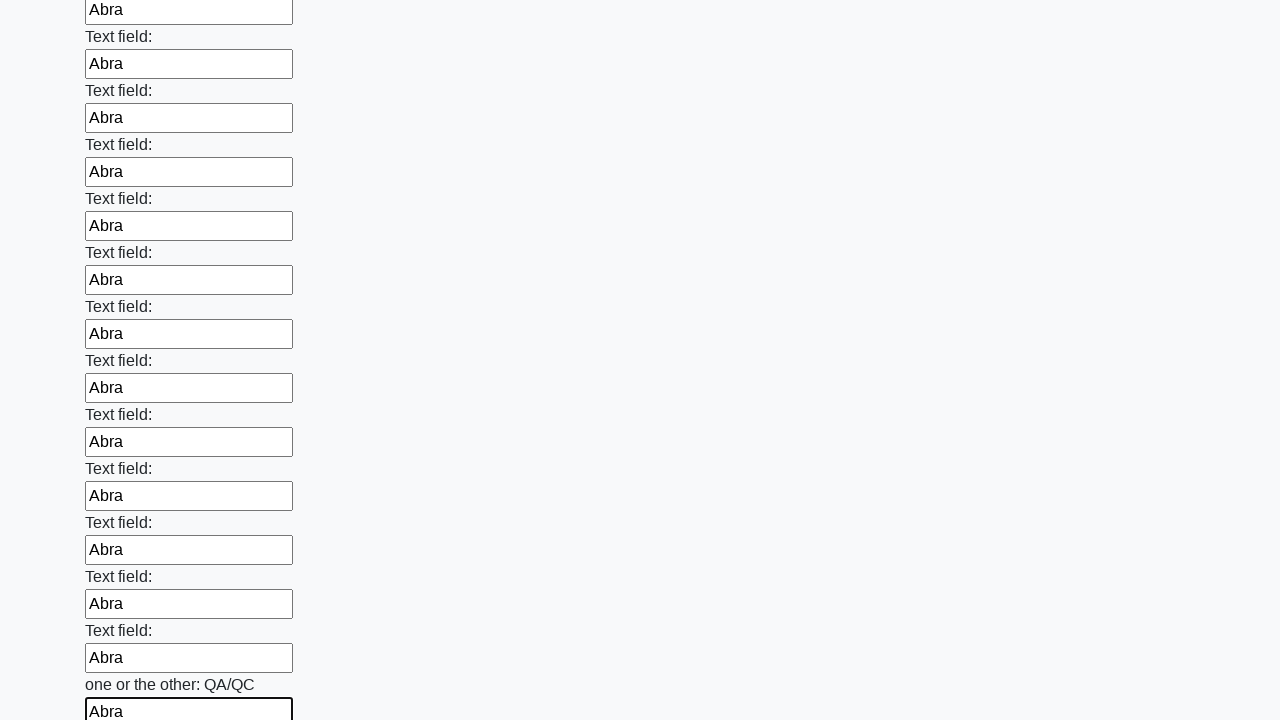

Filled an input field with 'Abra' on input >> nth=88
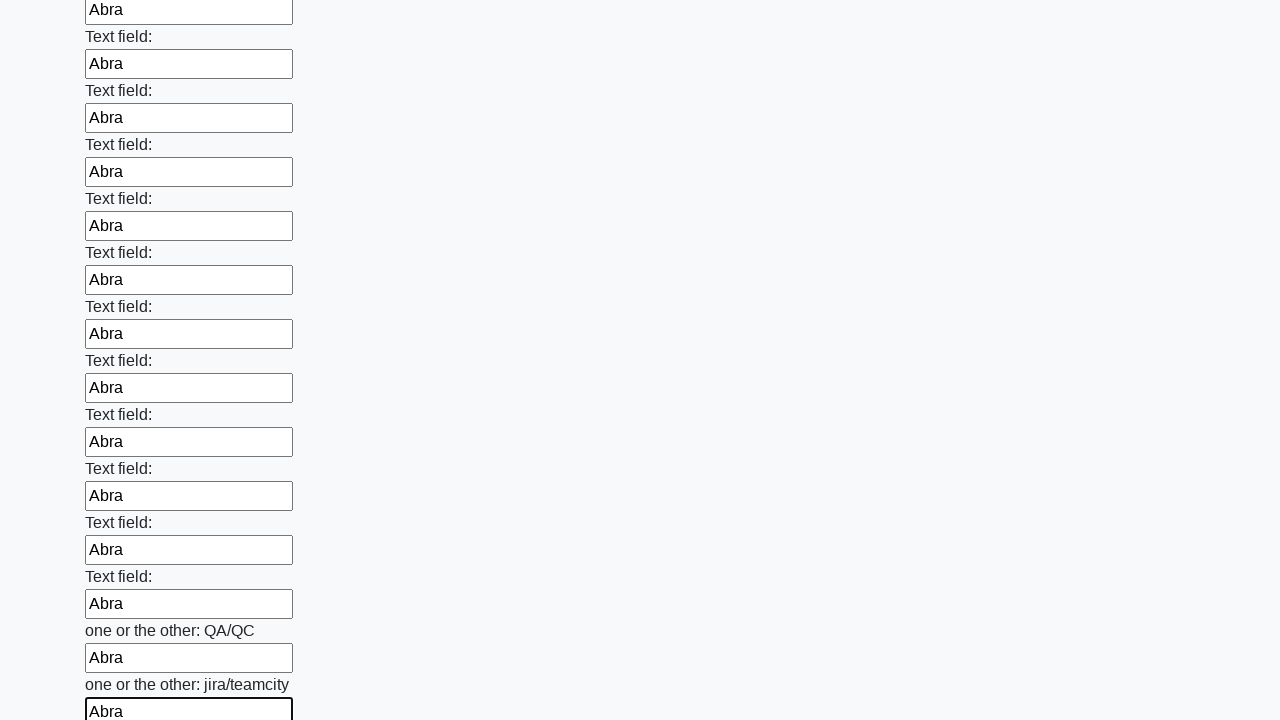

Filled an input field with 'Abra' on input >> nth=89
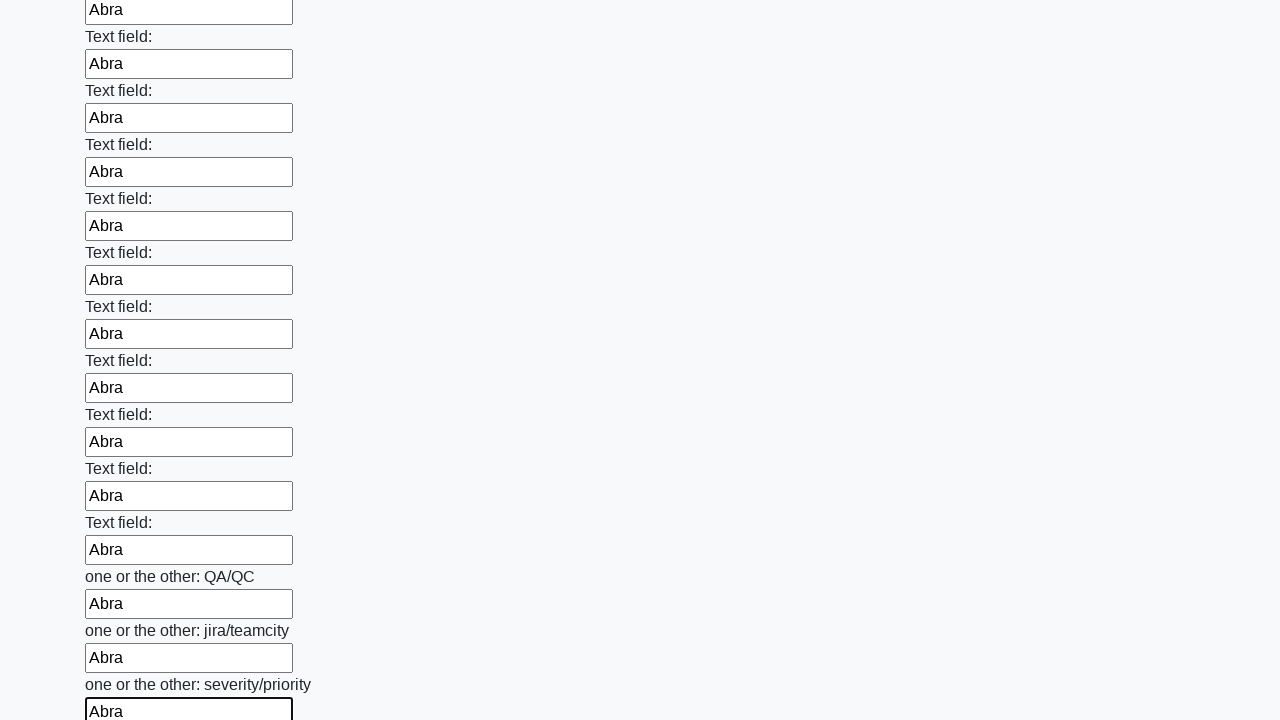

Filled an input field with 'Abra' on input >> nth=90
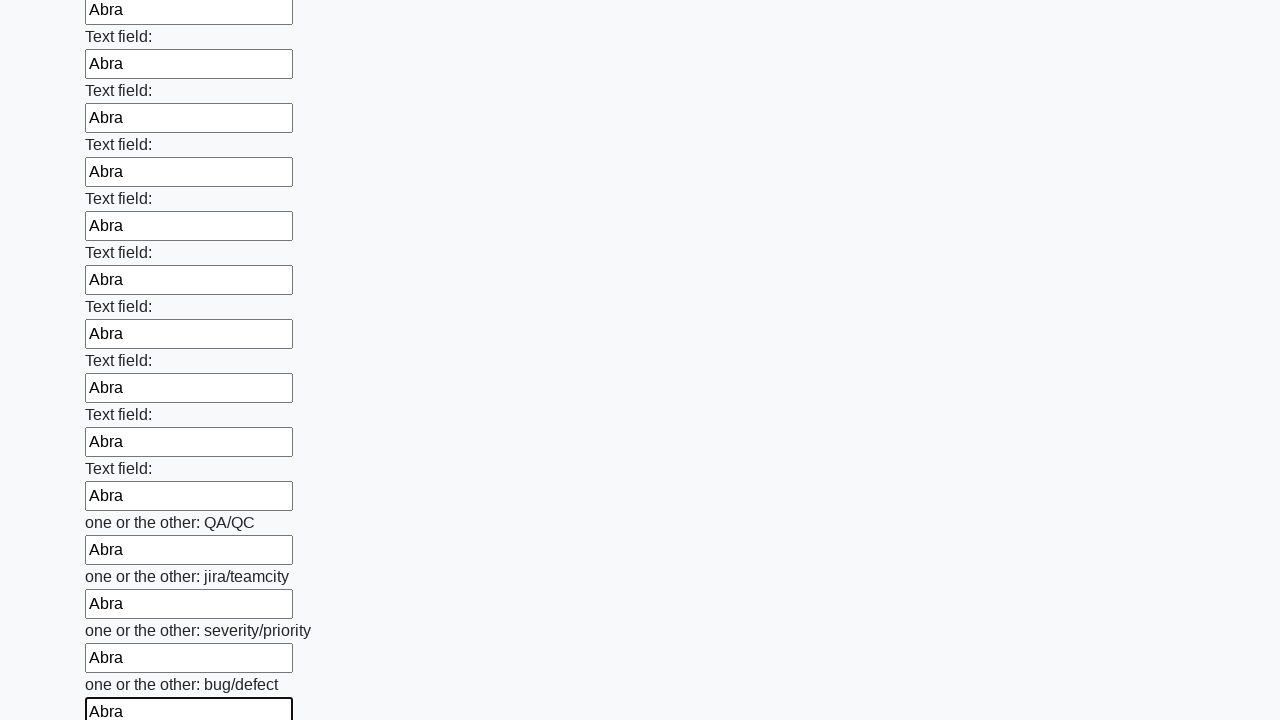

Filled an input field with 'Abra' on input >> nth=91
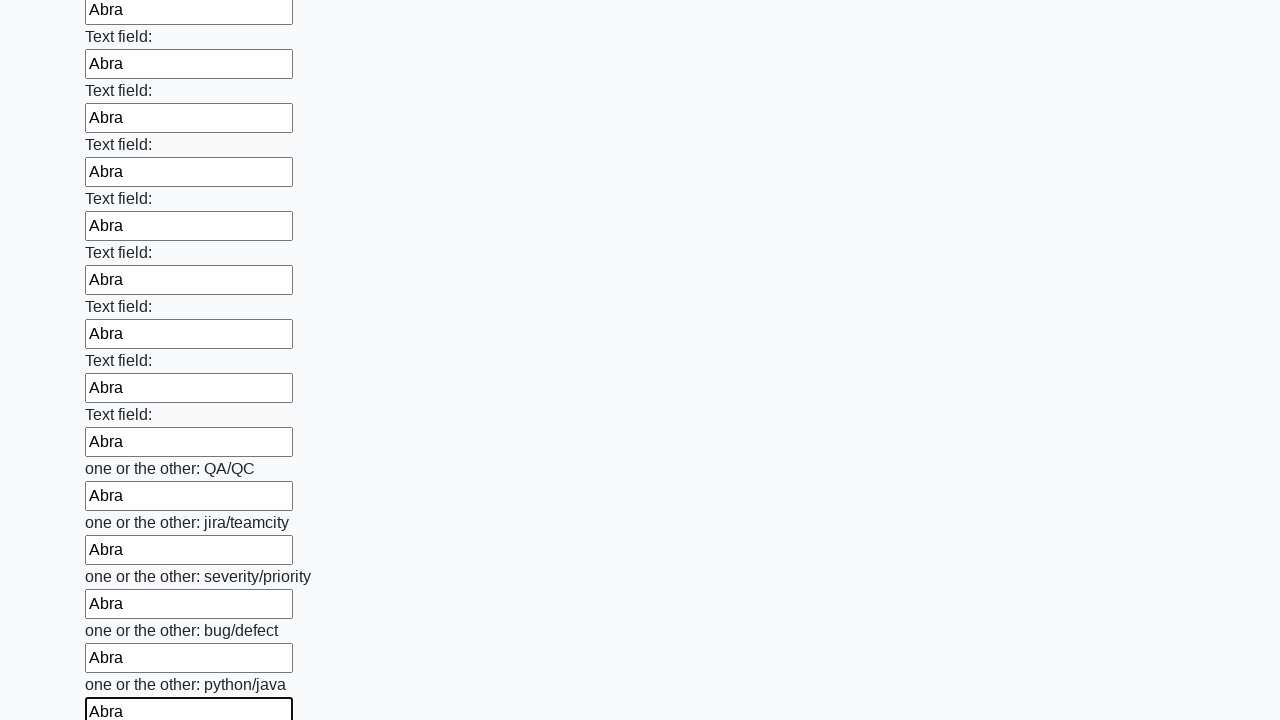

Filled an input field with 'Abra' on input >> nth=92
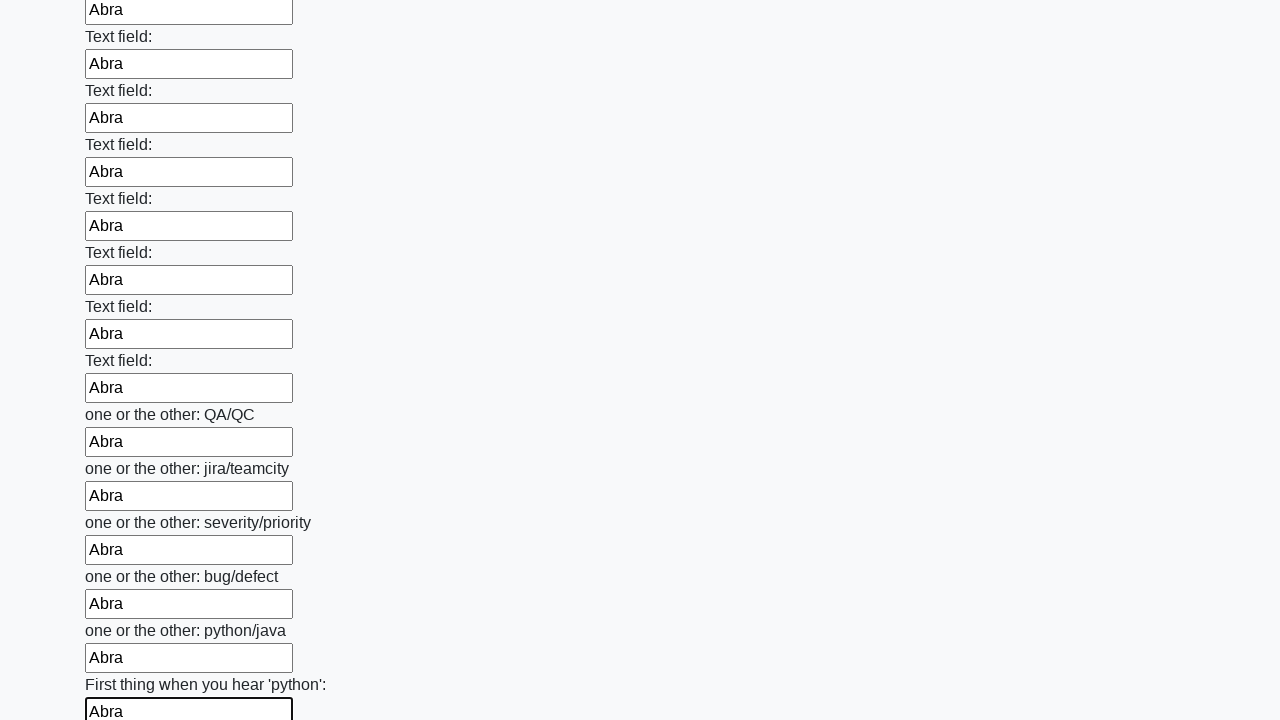

Filled an input field with 'Abra' on input >> nth=93
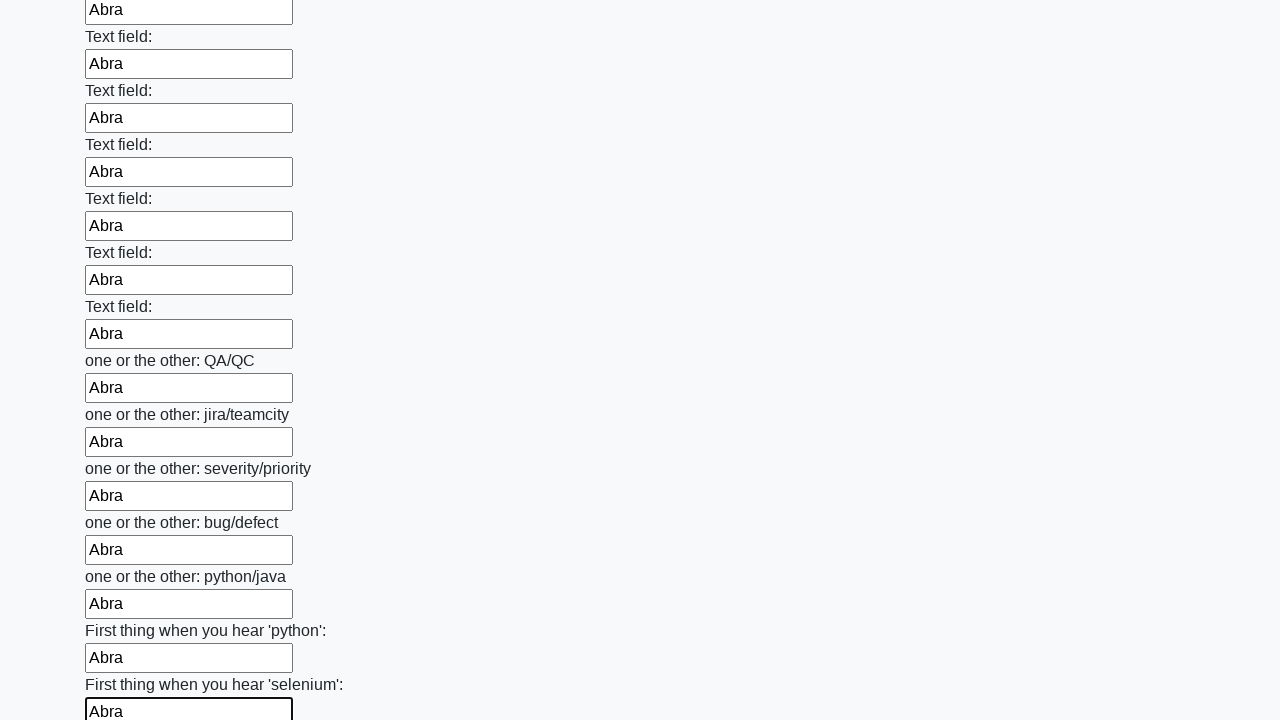

Filled an input field with 'Abra' on input >> nth=94
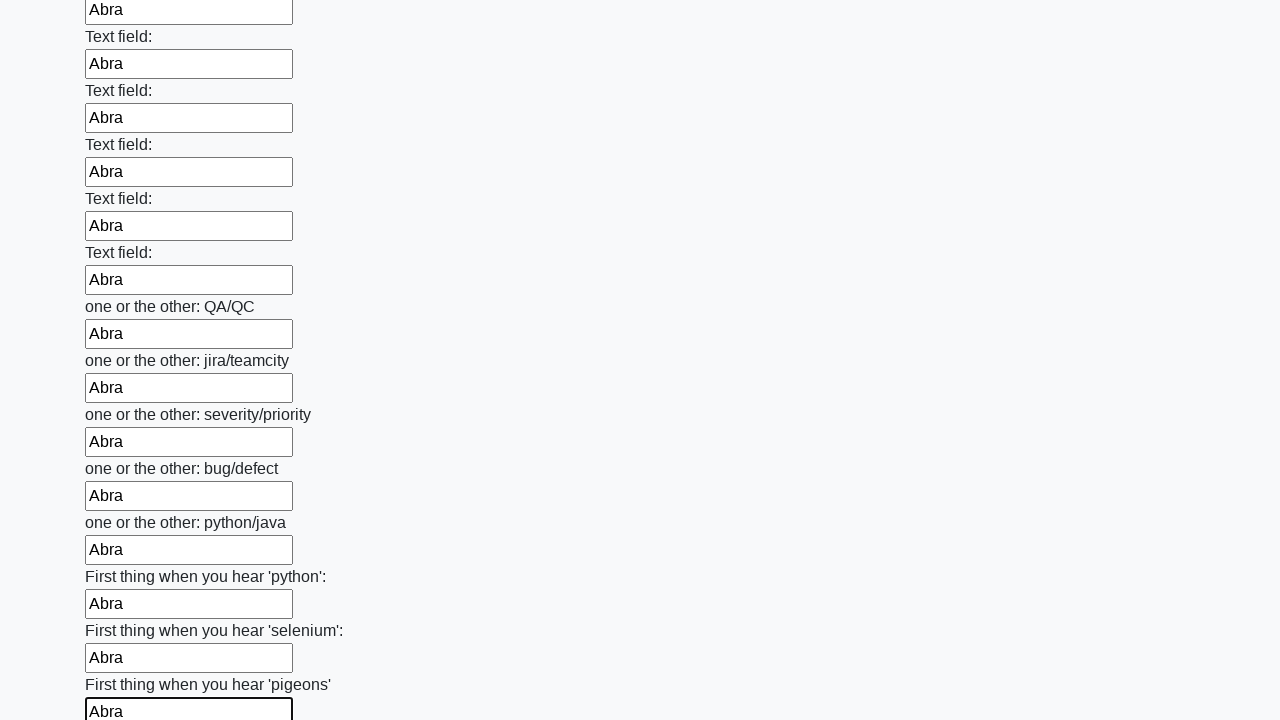

Filled an input field with 'Abra' on input >> nth=95
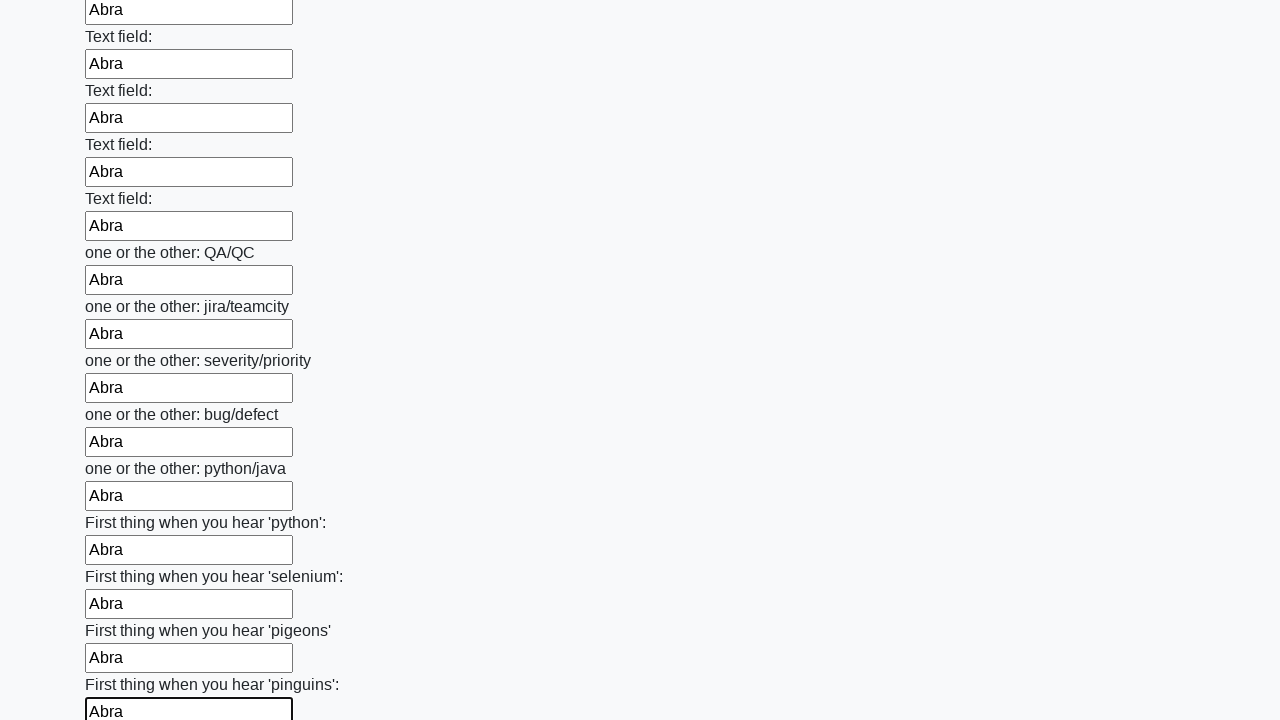

Filled an input field with 'Abra' on input >> nth=96
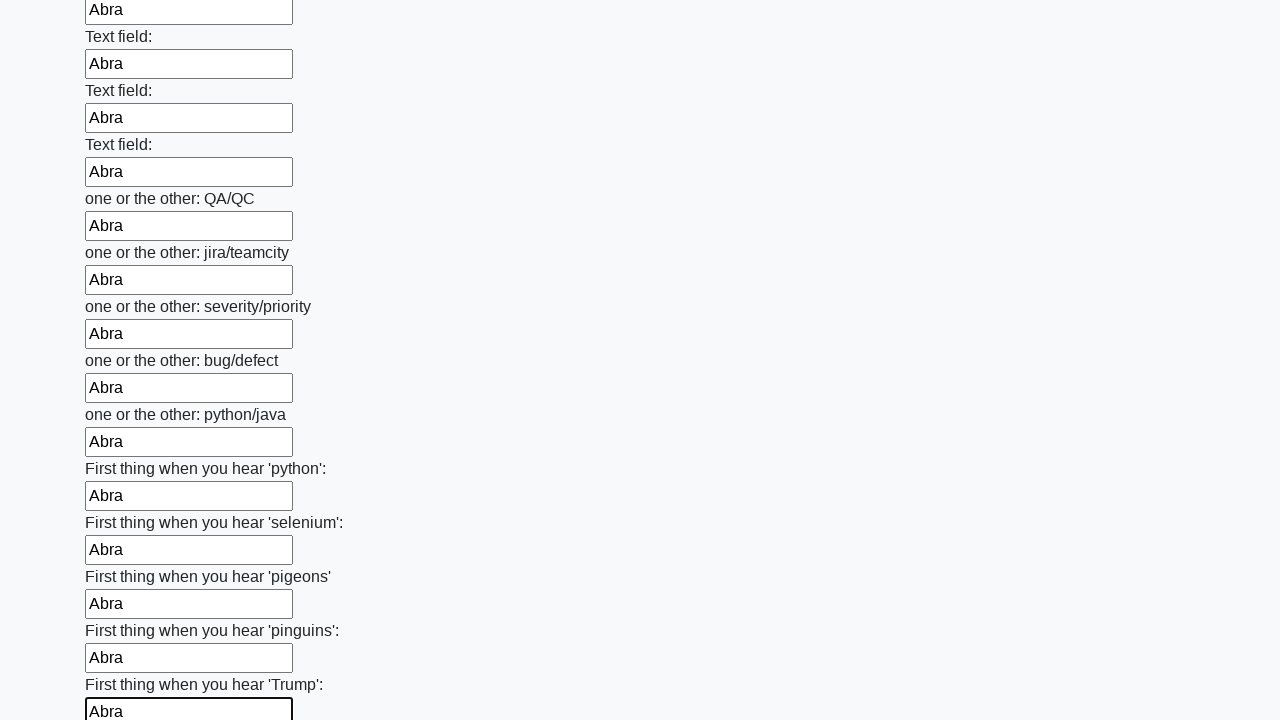

Filled an input field with 'Abra' on input >> nth=97
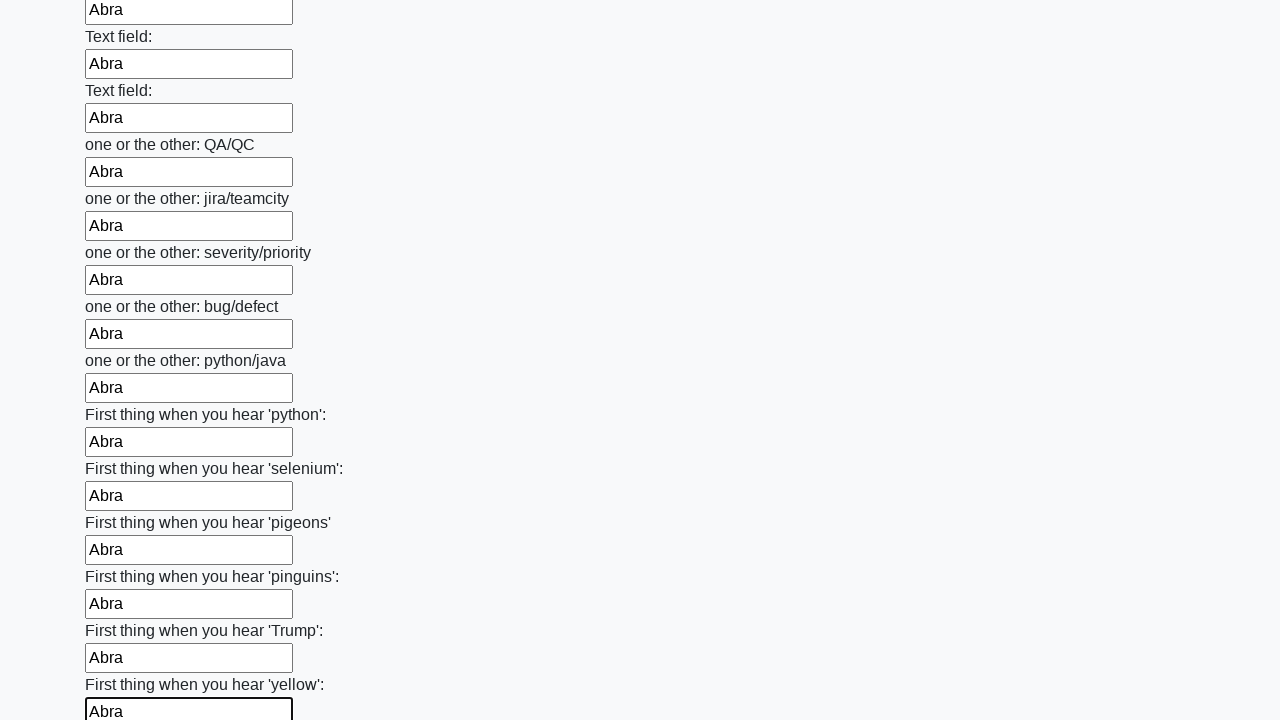

Filled an input field with 'Abra' on input >> nth=98
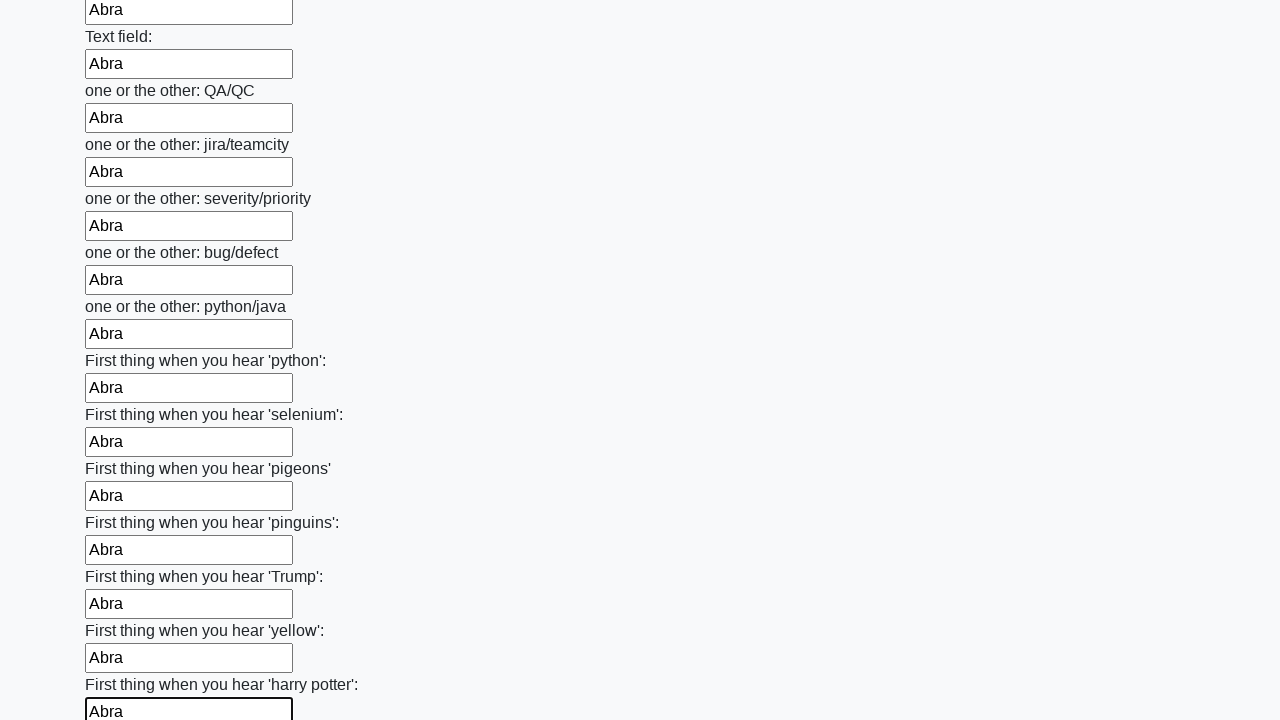

Filled an input field with 'Abra' on input >> nth=99
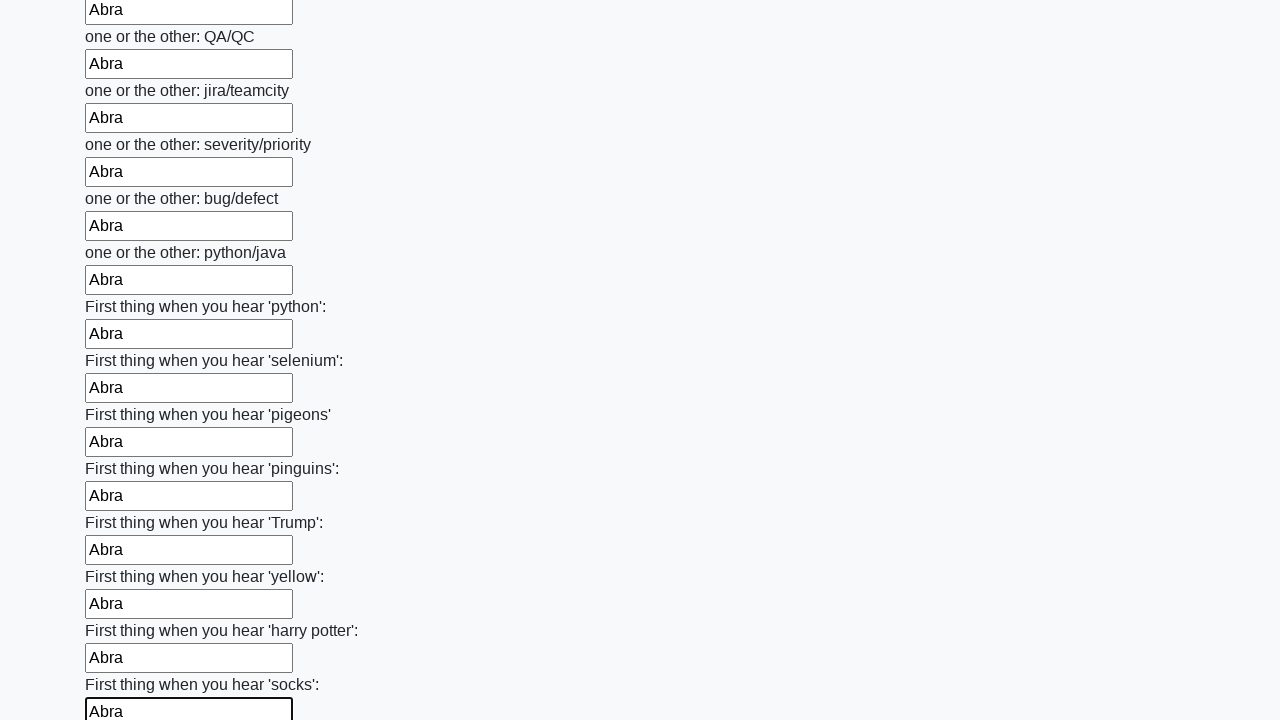

Clicked the submit button to submit the form at (123, 611) on button.btn
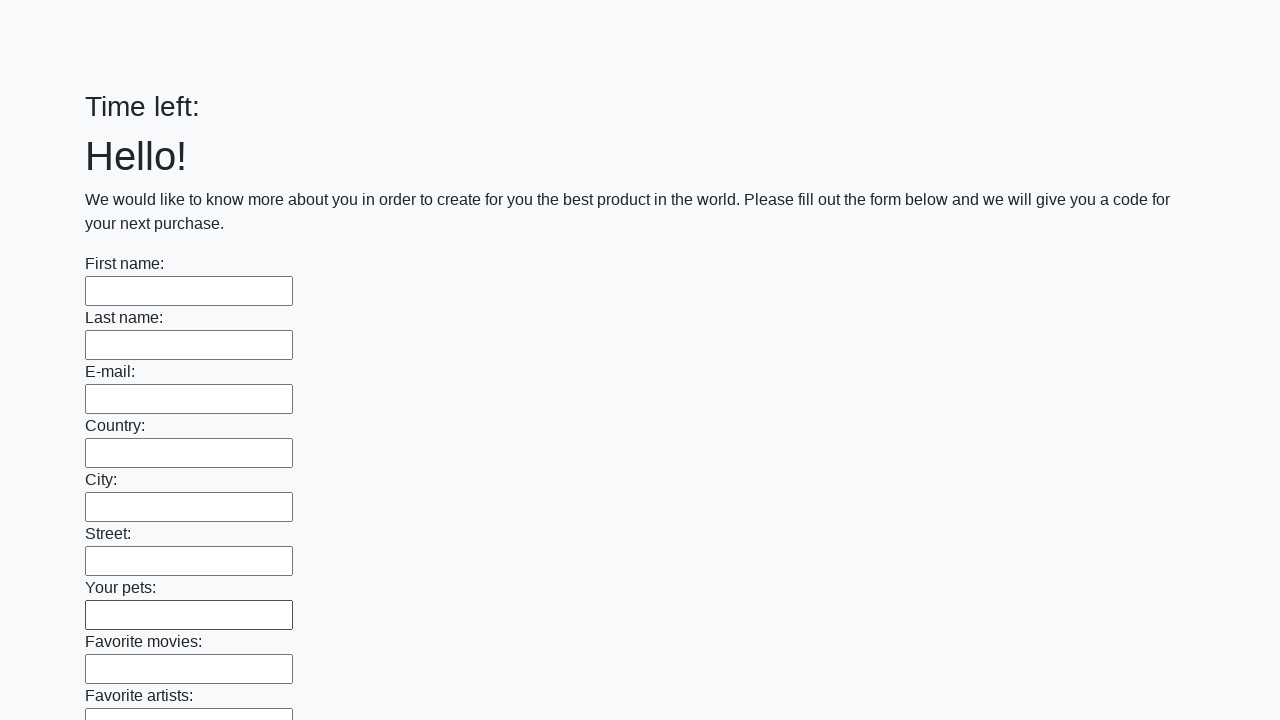

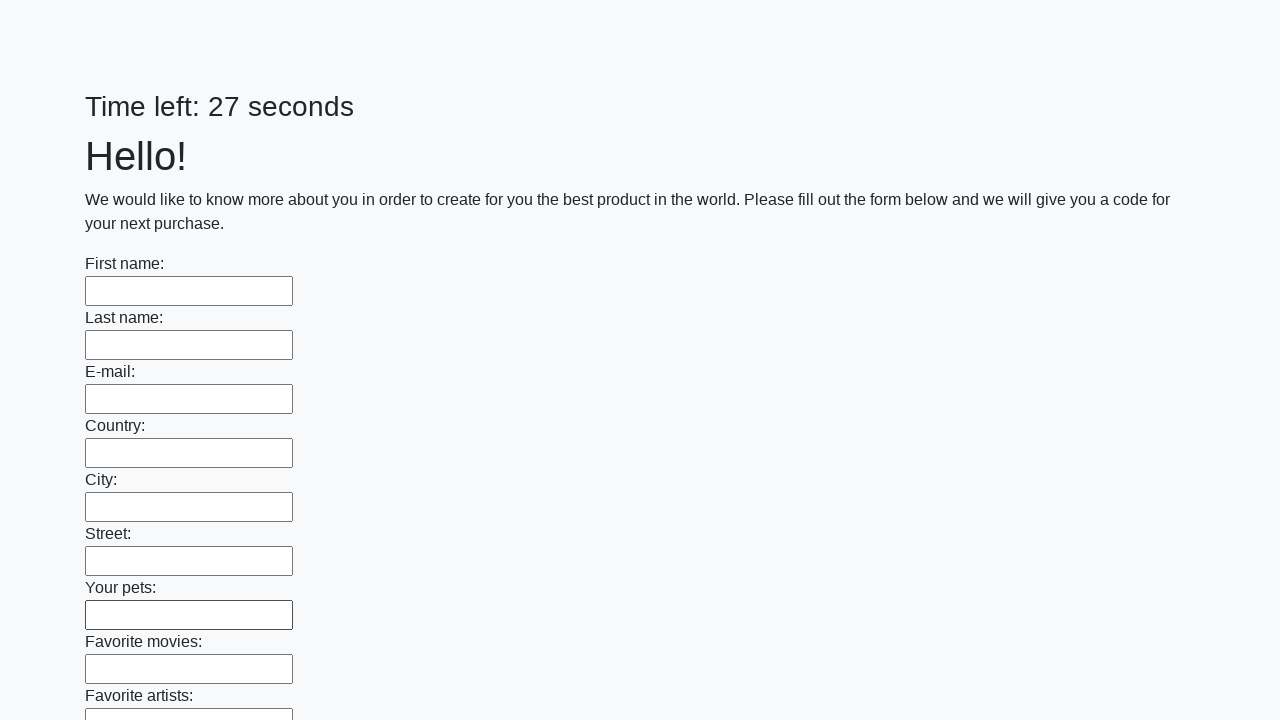